Tests responsive layout by resizing the browser window to different widths (480, 960, 1366, 1920) and scrolling through the entire page at each size to verify the page renders correctly at various viewport sizes.

Starting URL: https://nomadcoders.co

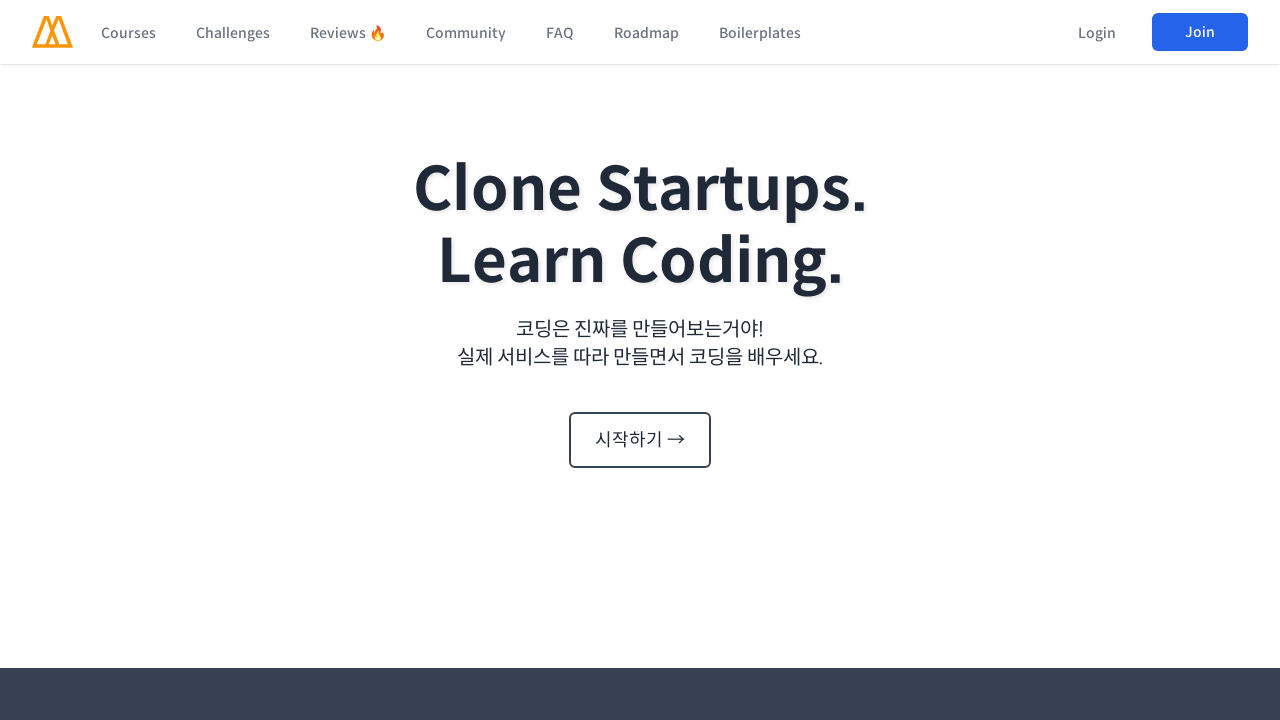

Set viewport size to 480x1027
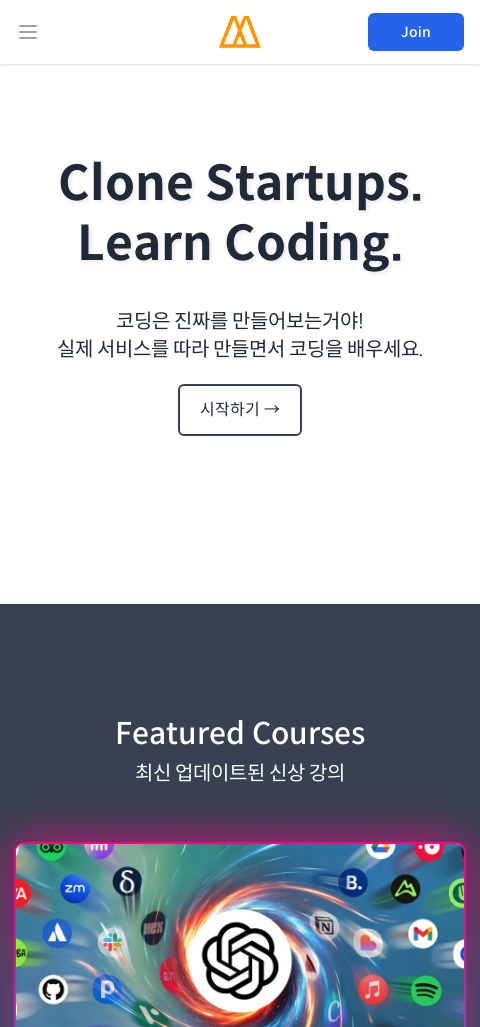

Waited 3 seconds for page to settle
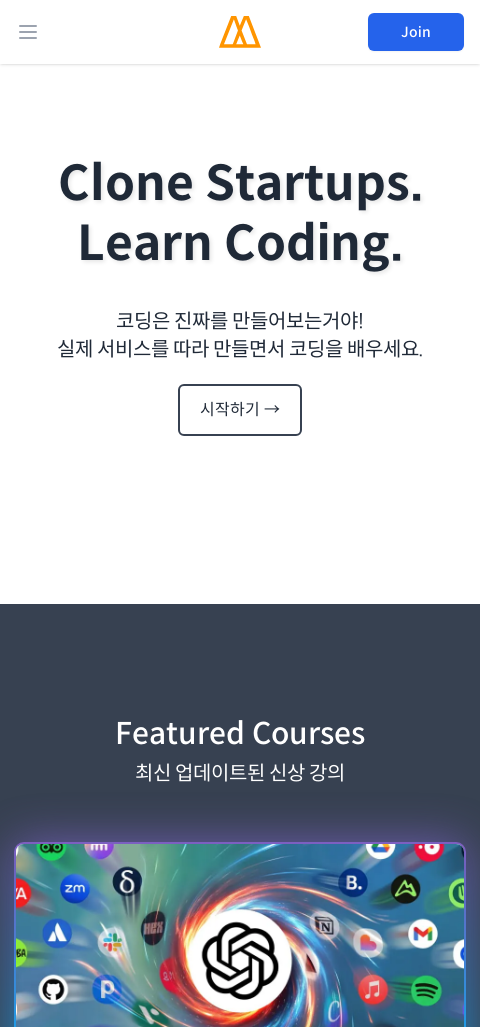

Retrieved page scroll height: 12577px
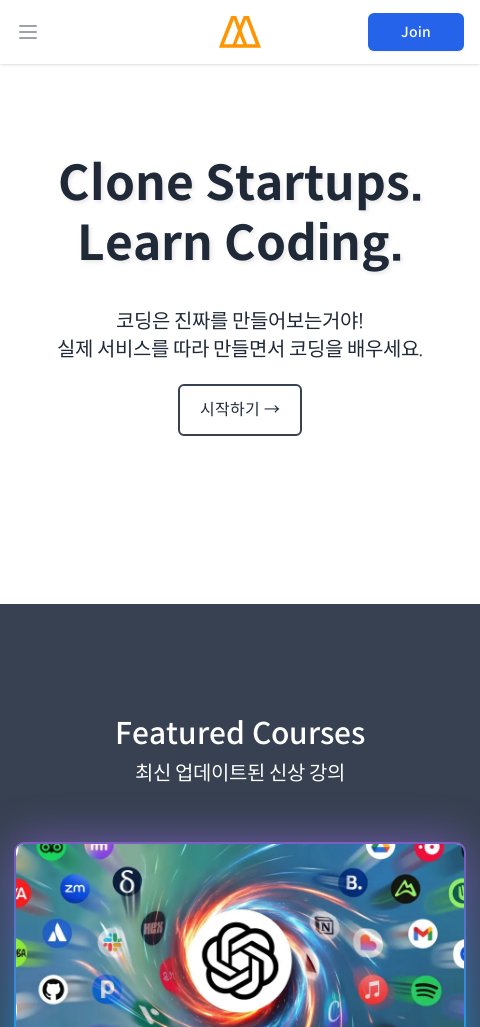

Scrolled to section 1 of 13 at viewport width 480px
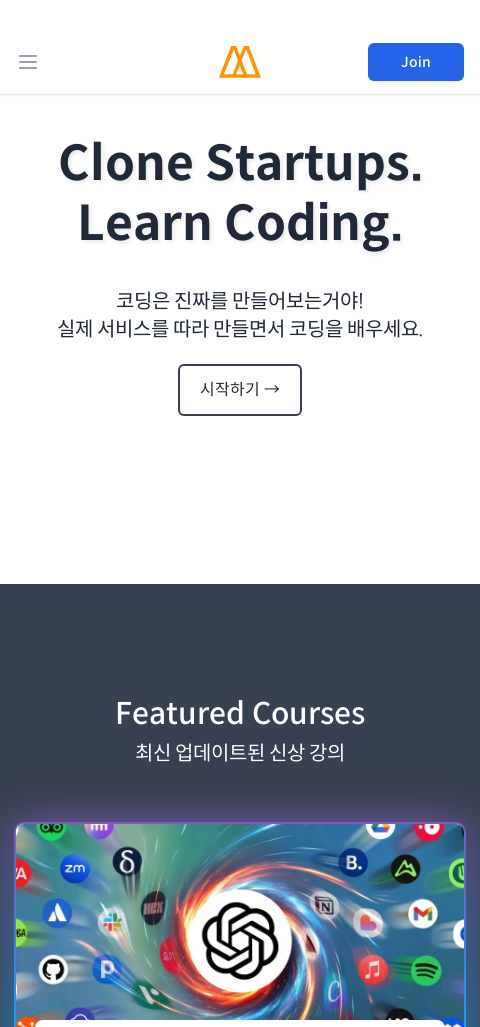

Waited 2 seconds for content to render
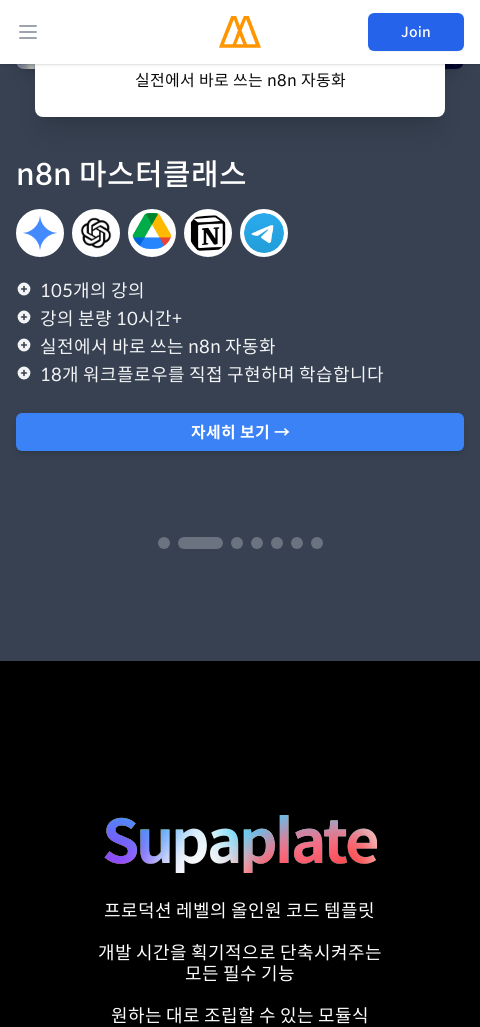

Scrolled to section 2 of 13 at viewport width 480px
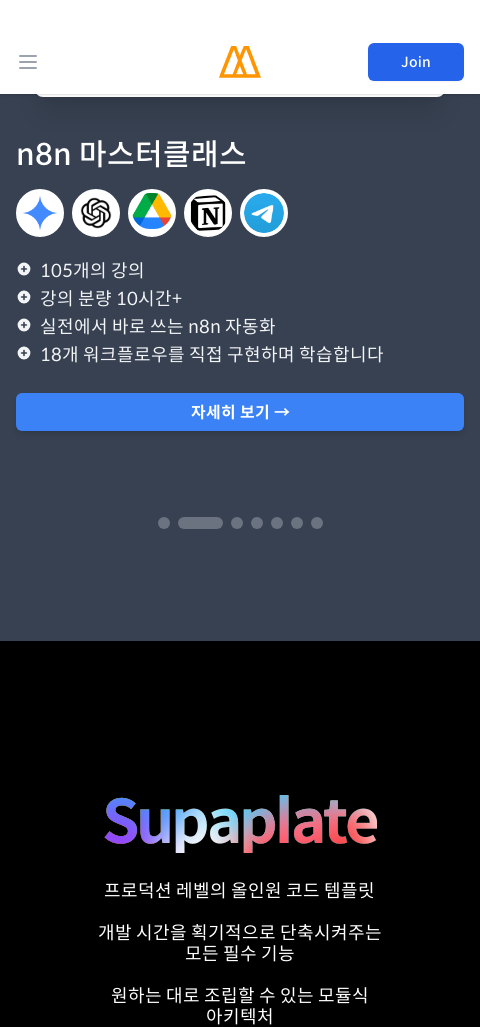

Waited 2 seconds for content to render
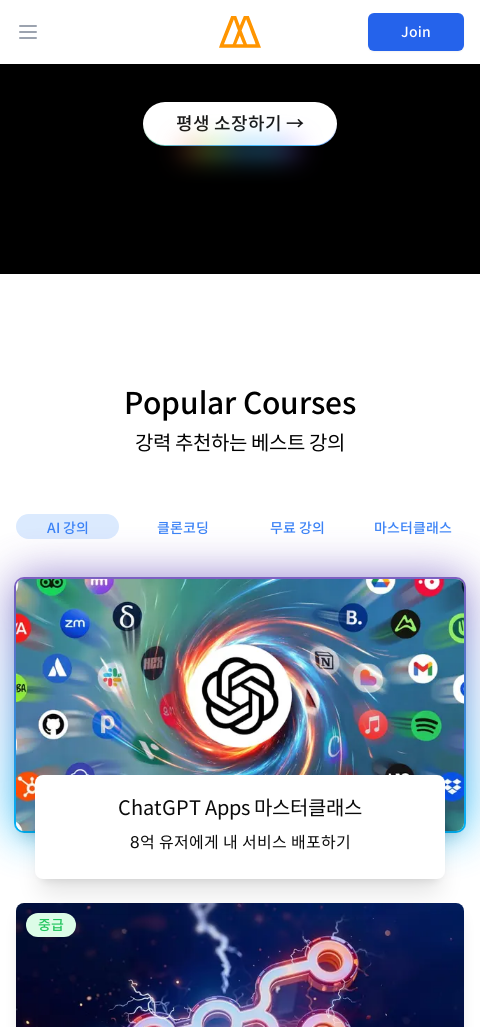

Scrolled to section 3 of 13 at viewport width 480px
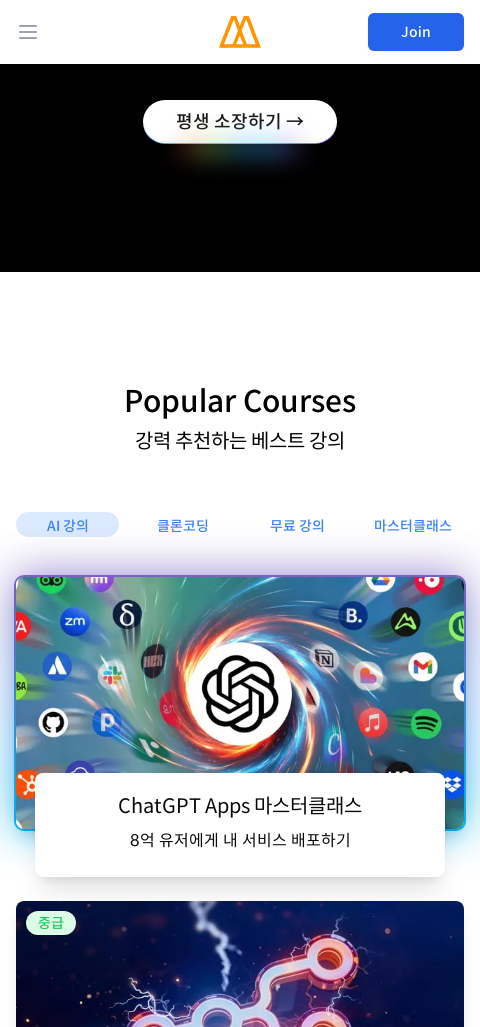

Waited 2 seconds for content to render
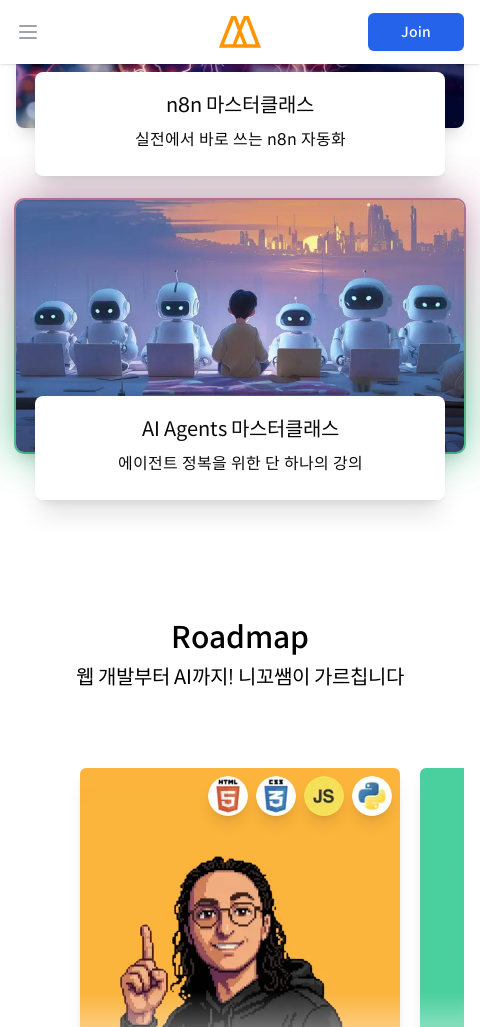

Scrolled to section 4 of 13 at viewport width 480px
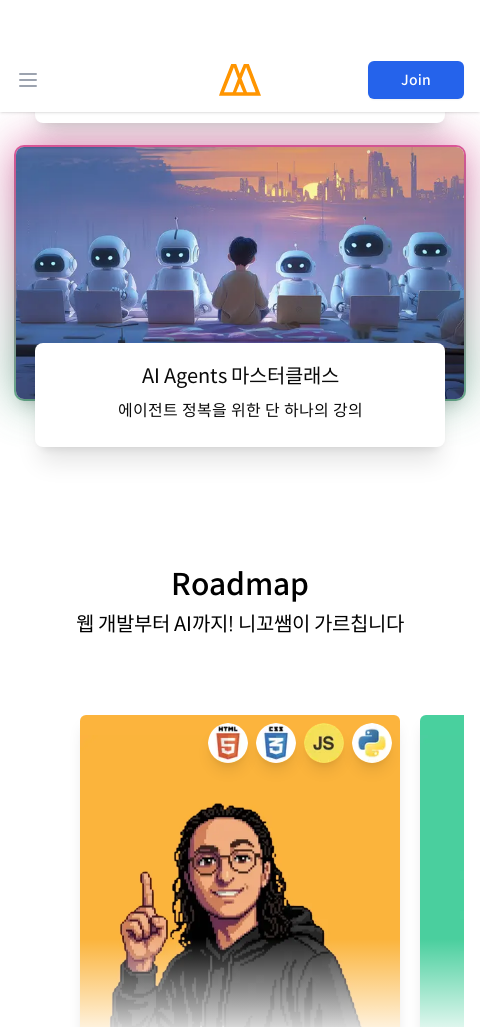

Waited 2 seconds for content to render
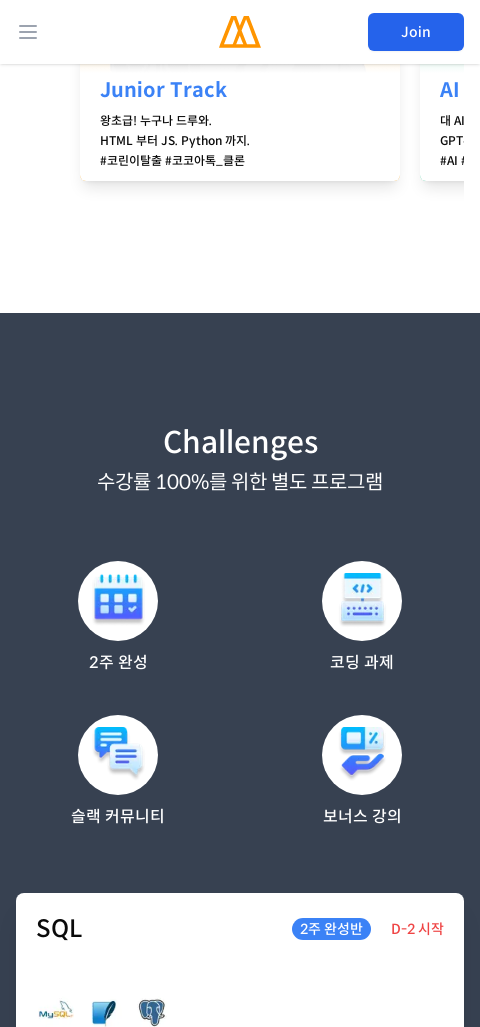

Scrolled to section 5 of 13 at viewport width 480px
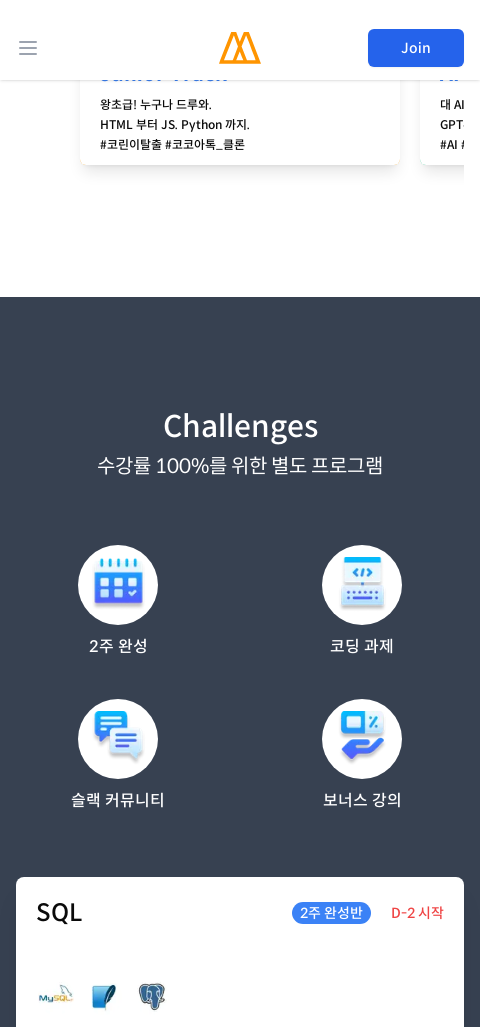

Waited 2 seconds for content to render
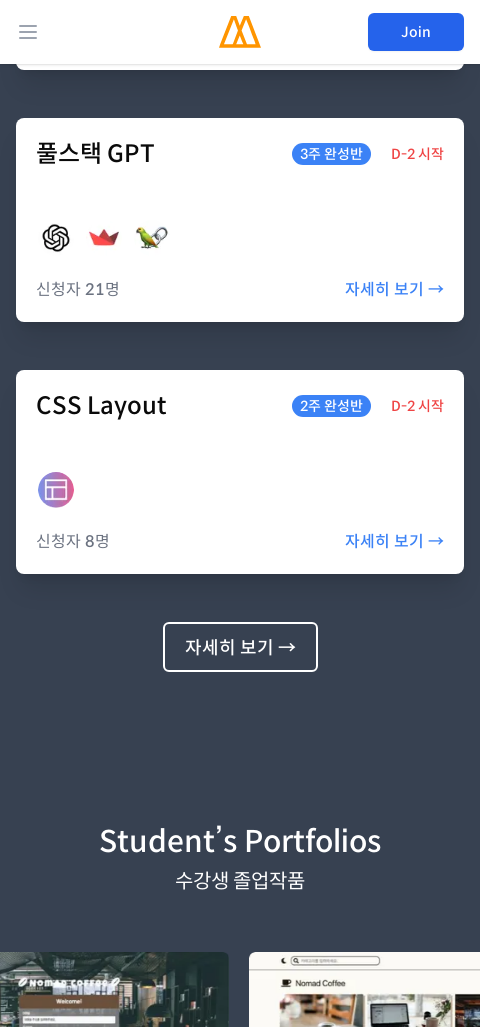

Scrolled to section 6 of 13 at viewport width 480px
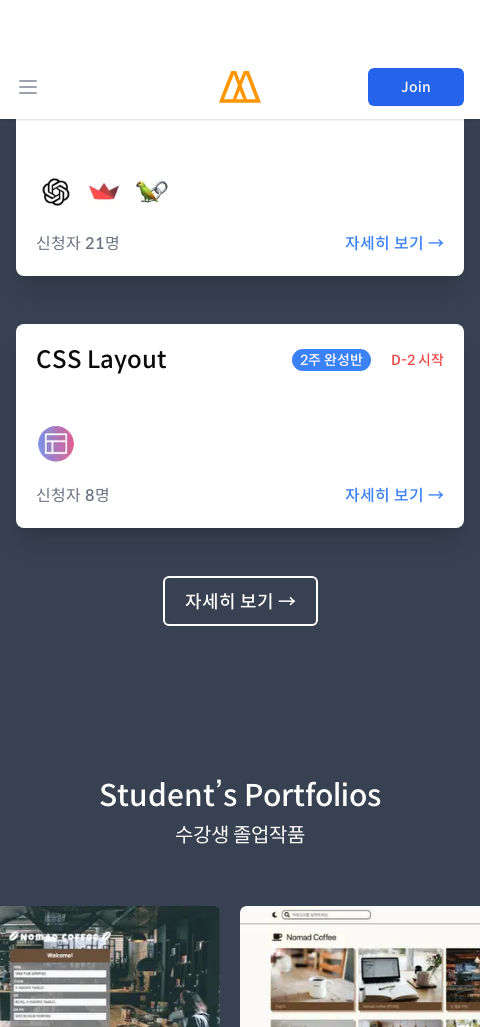

Waited 2 seconds for content to render
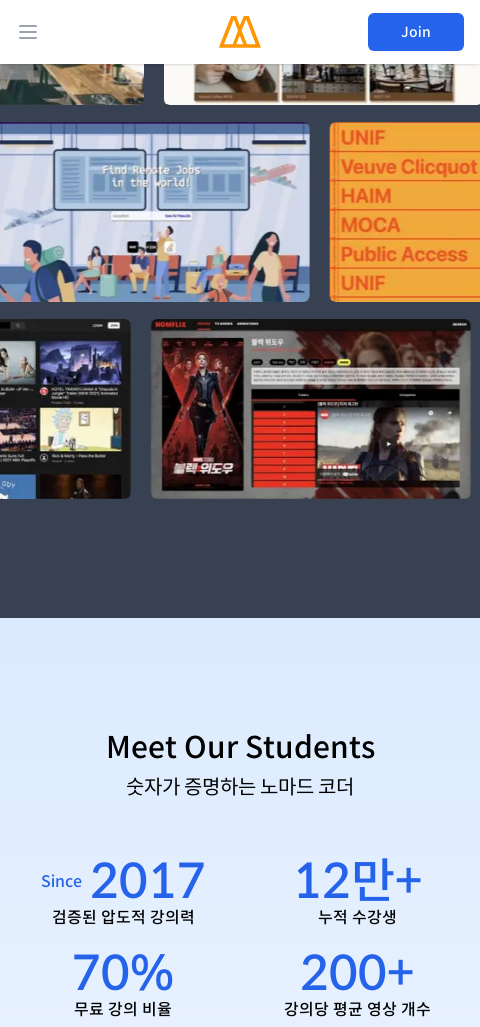

Scrolled to section 7 of 13 at viewport width 480px
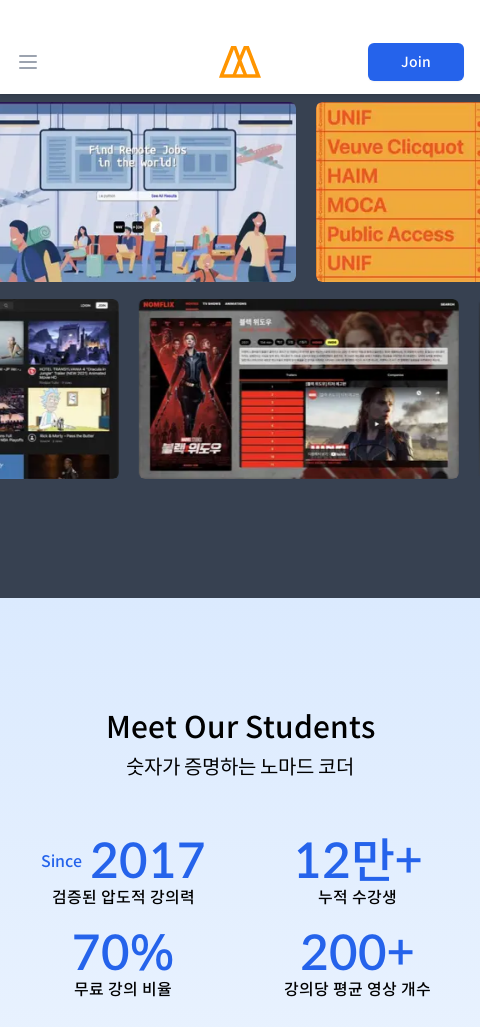

Waited 2 seconds for content to render
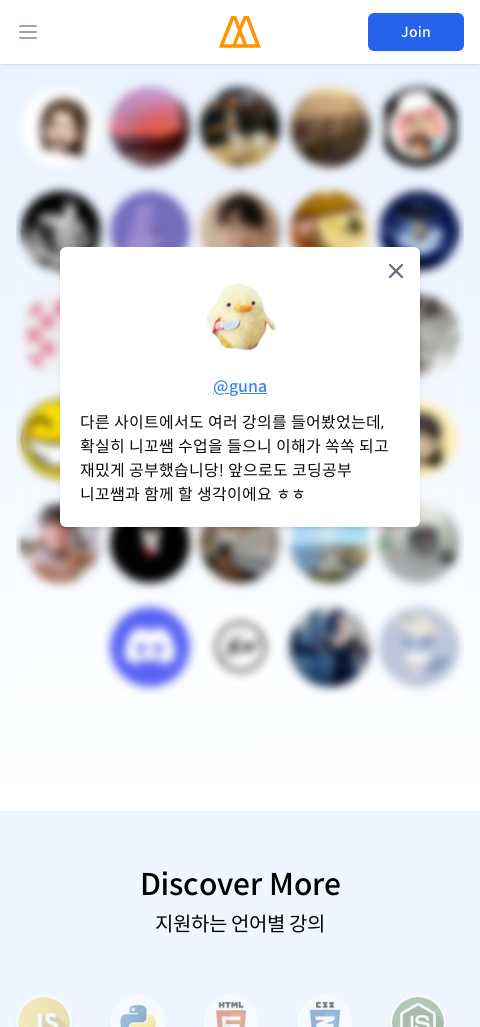

Scrolled to section 8 of 13 at viewport width 480px
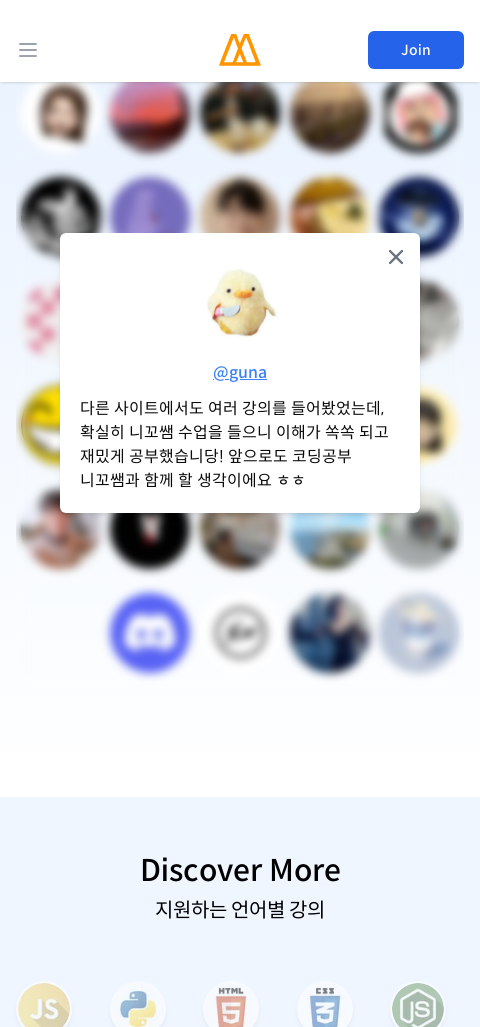

Waited 2 seconds for content to render
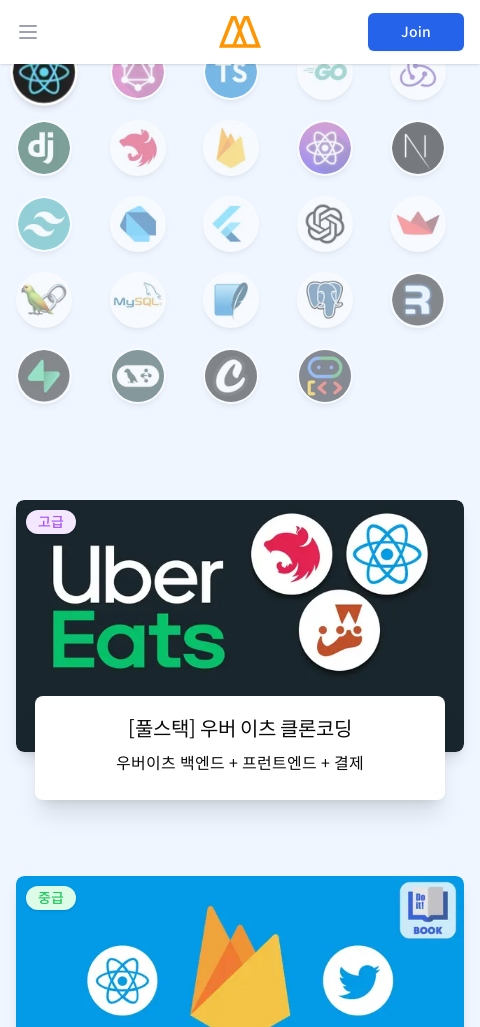

Scrolled to section 9 of 13 at viewport width 480px
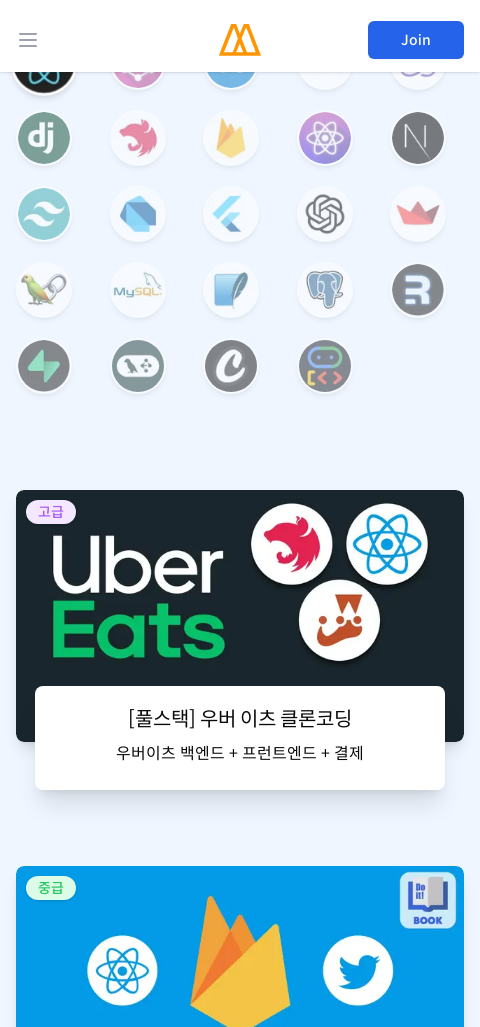

Waited 2 seconds for content to render
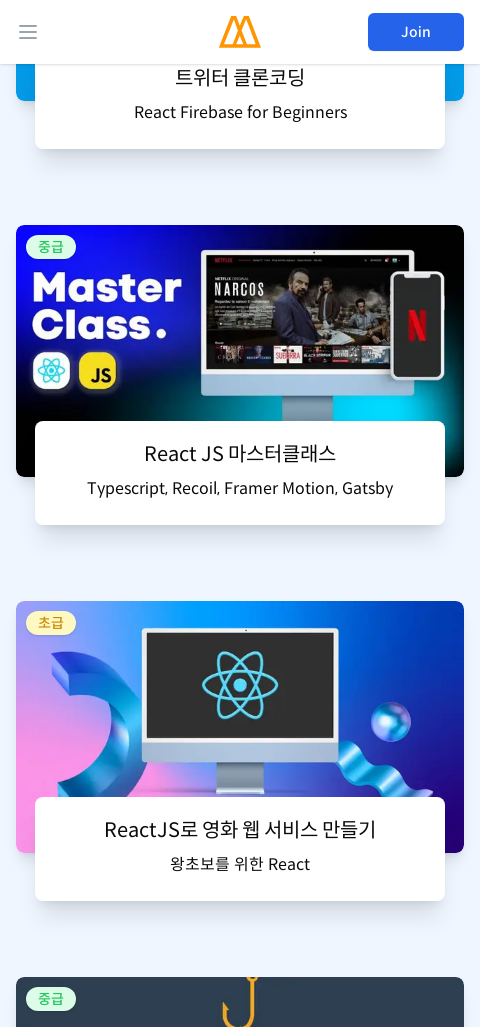

Scrolled to section 10 of 13 at viewport width 480px
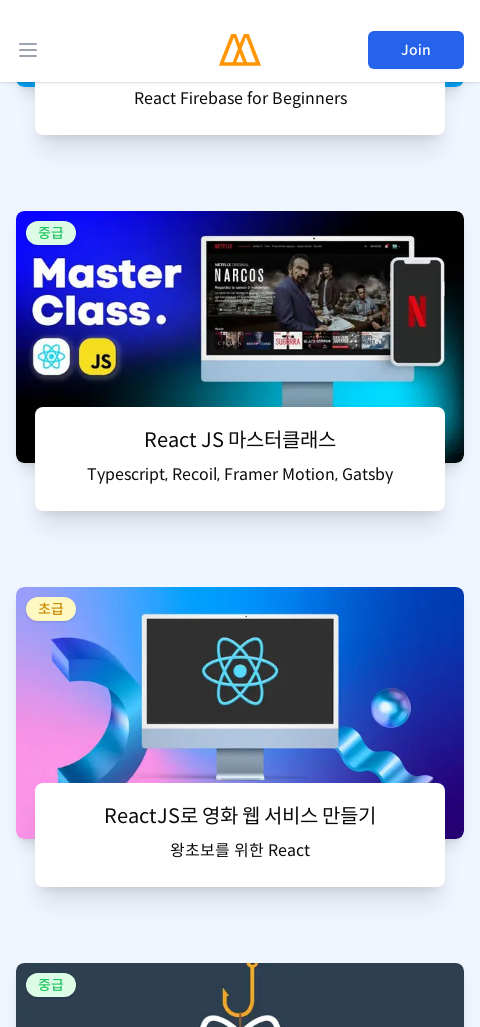

Waited 2 seconds for content to render
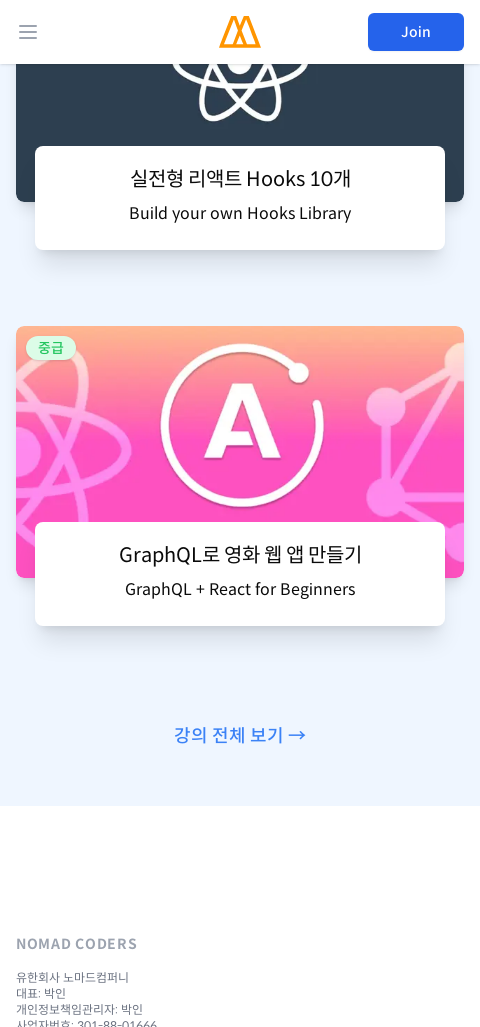

Scrolled to section 11 of 13 at viewport width 480px
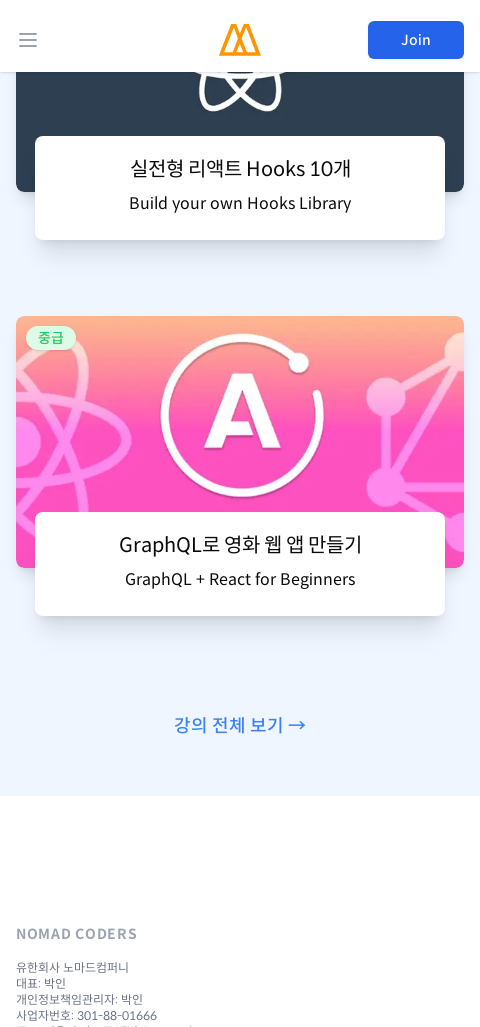

Waited 2 seconds for content to render
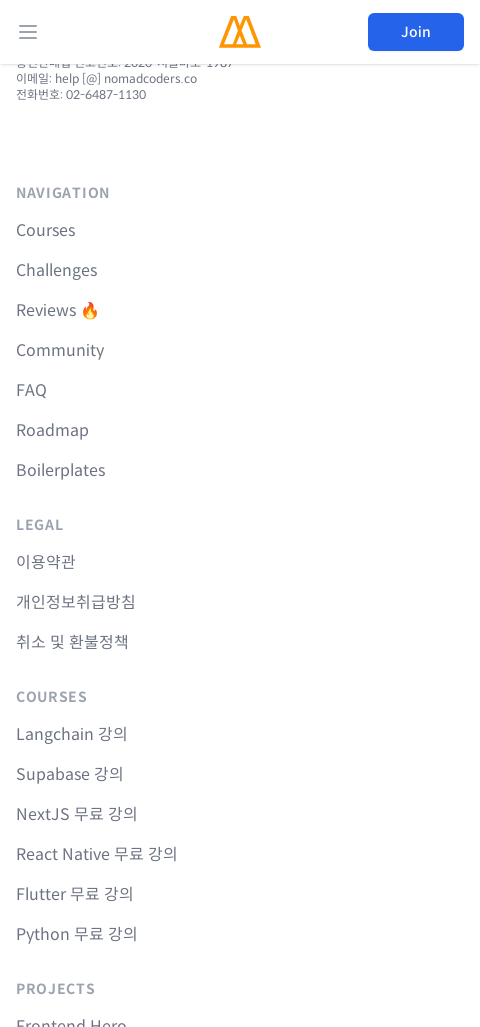

Scrolled to section 12 of 13 at viewport width 480px
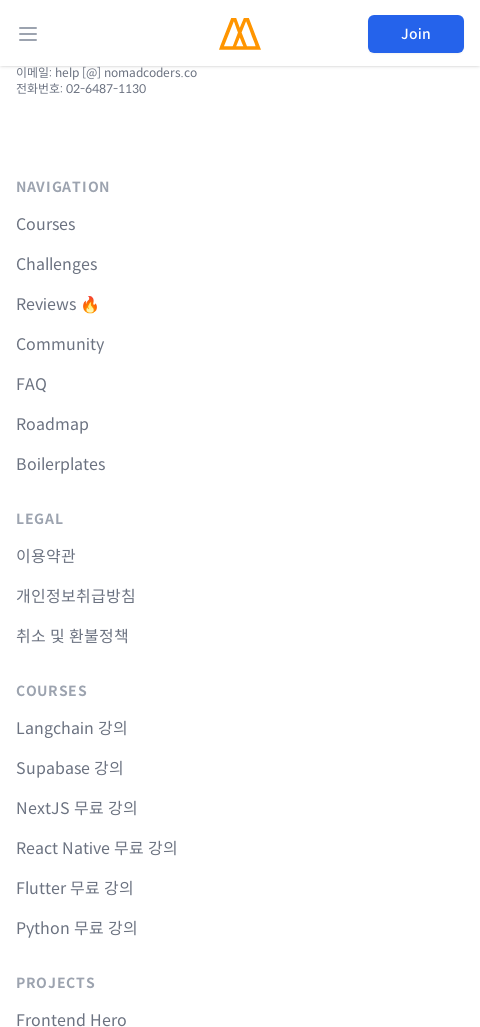

Waited 2 seconds for content to render
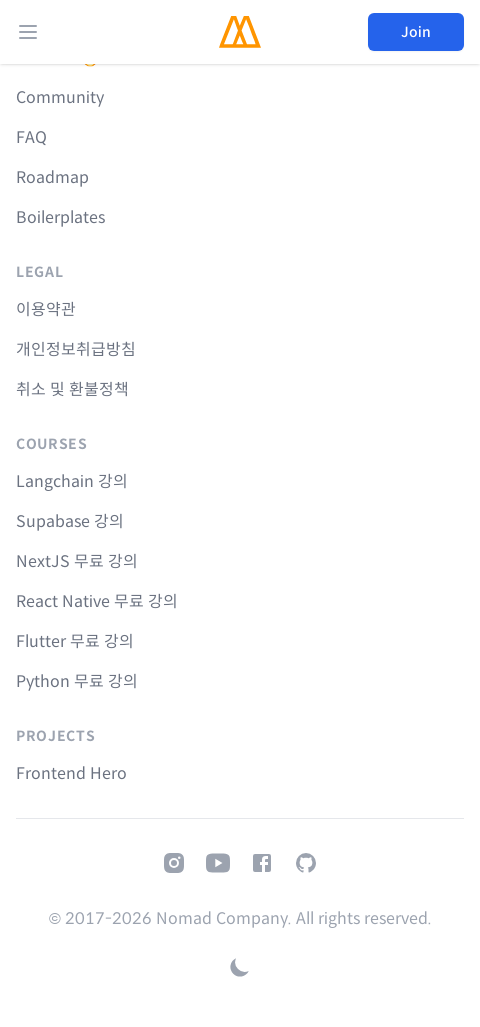

Scrolled to section 13 of 13 at viewport width 480px
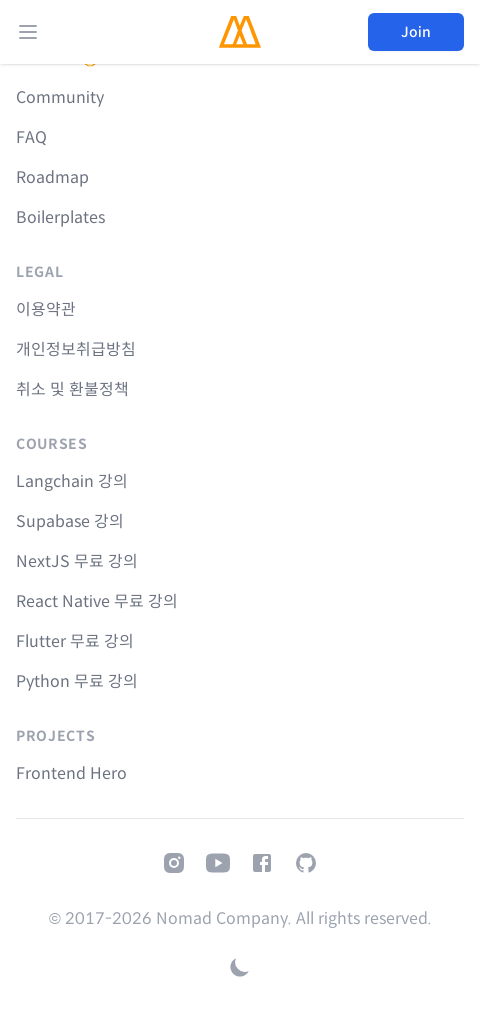

Waited 2 seconds for content to render
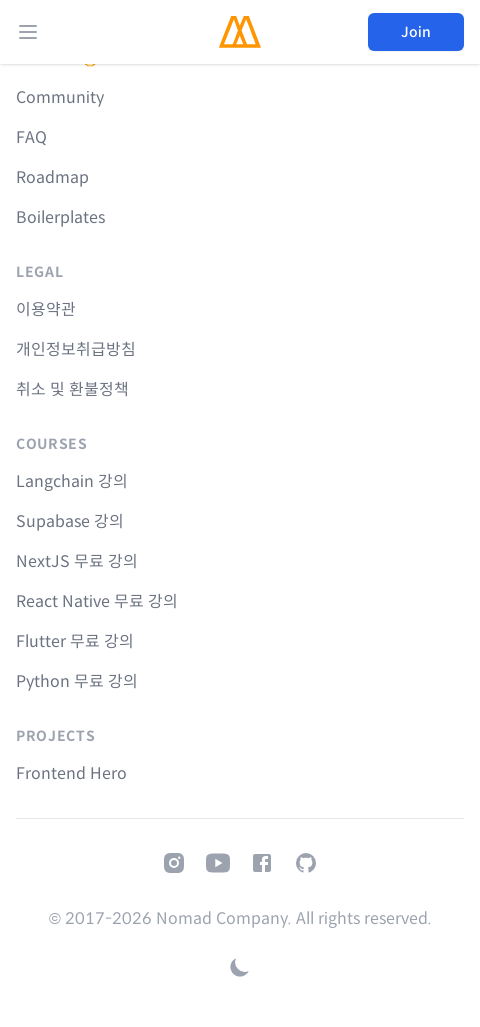

Set viewport size to 960x1027
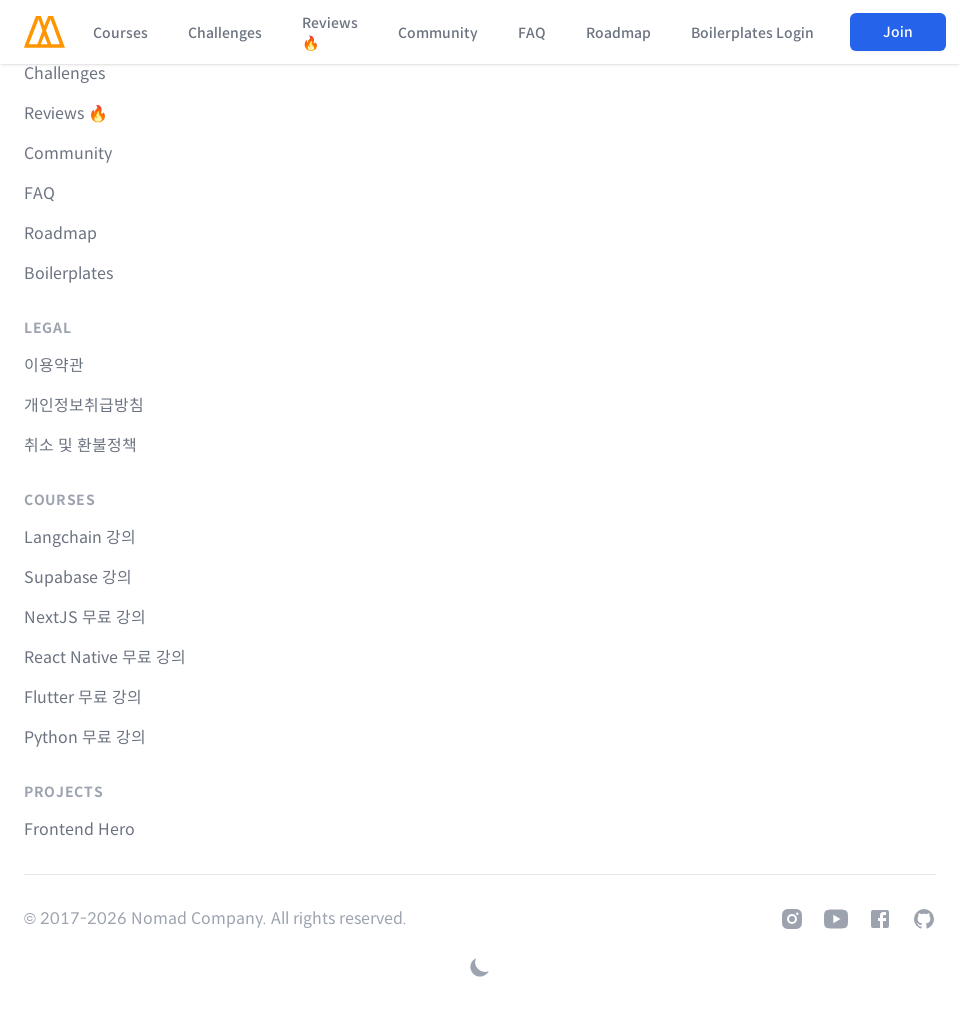

Waited 3 seconds for page to settle
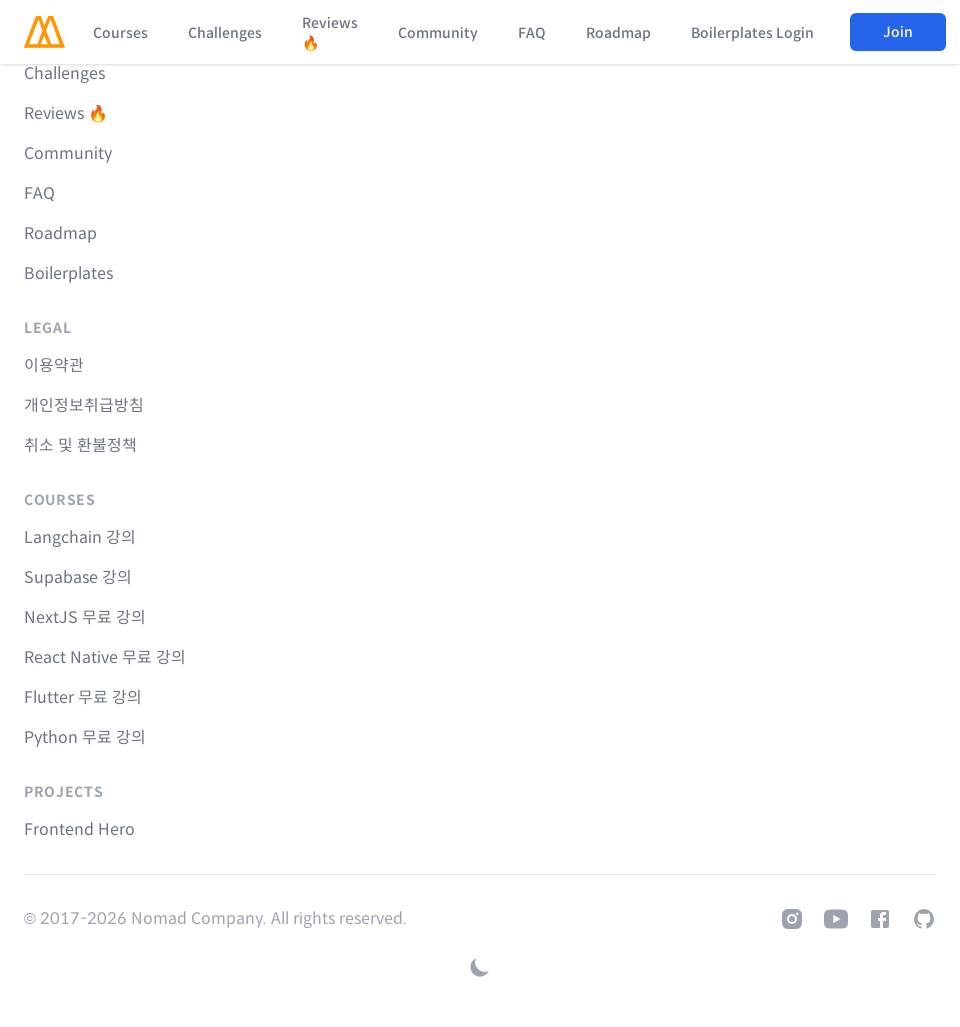

Retrieved page scroll height: 10643px
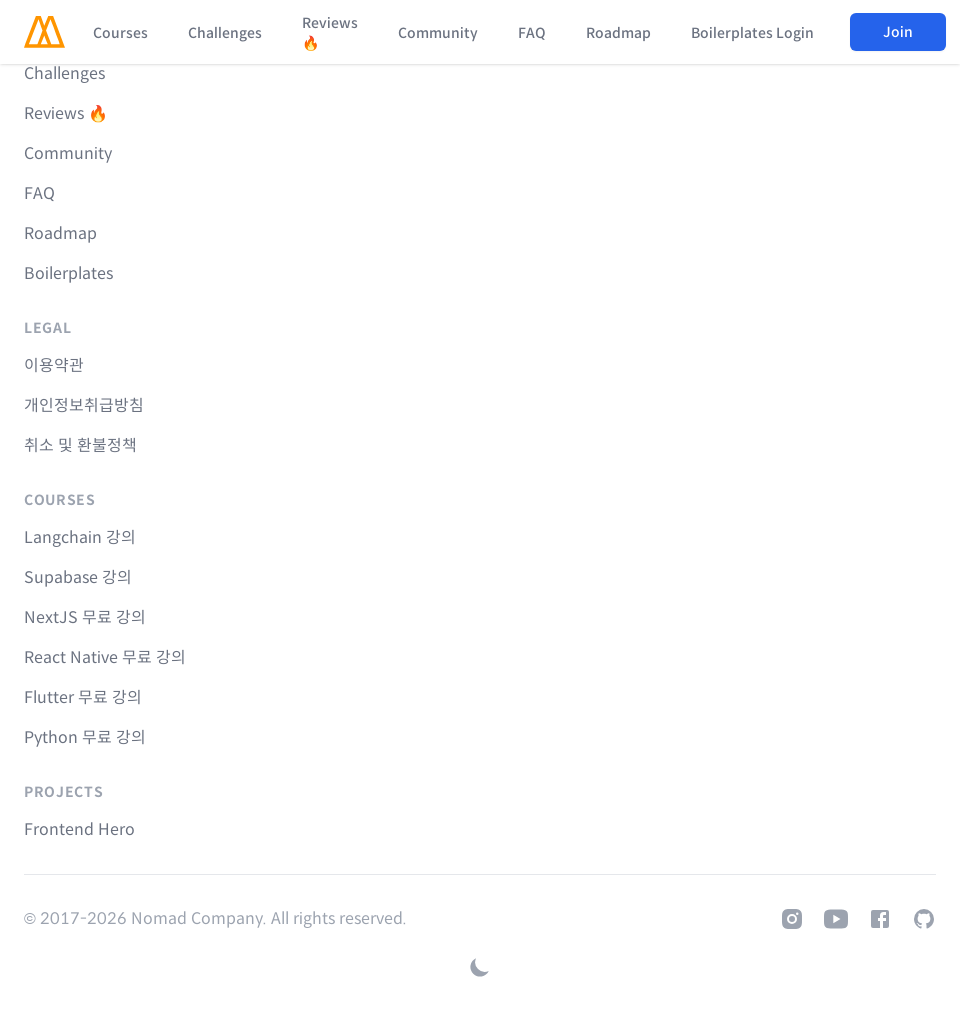

Scrolled to section 1 of 11 at viewport width 960px
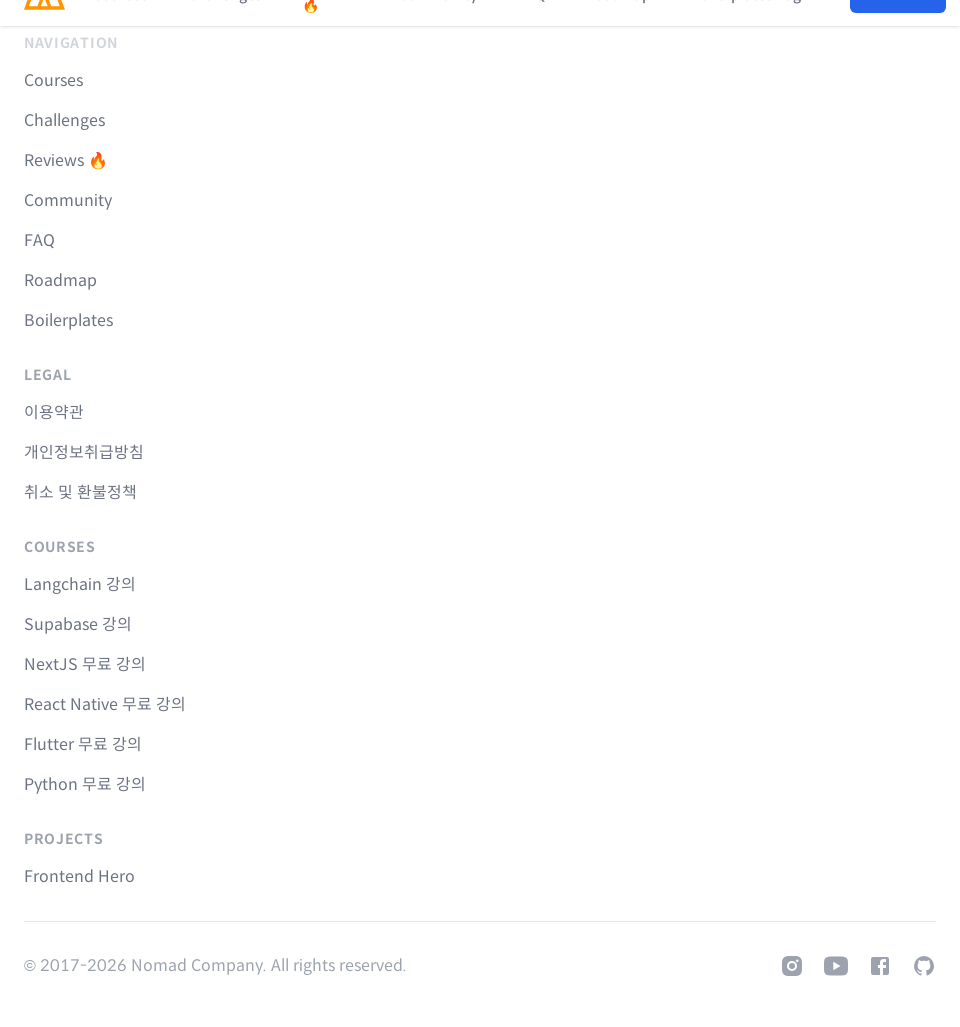

Waited 2 seconds for content to render
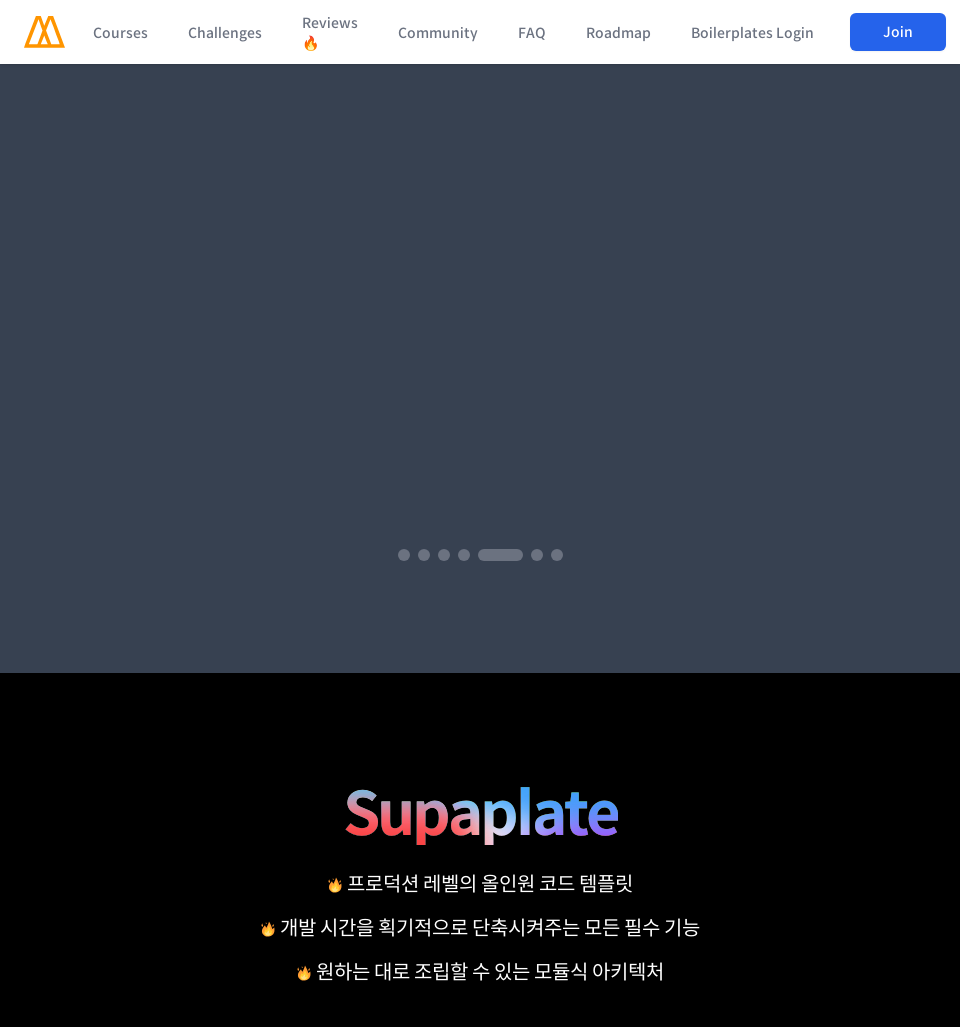

Scrolled to section 2 of 11 at viewport width 960px
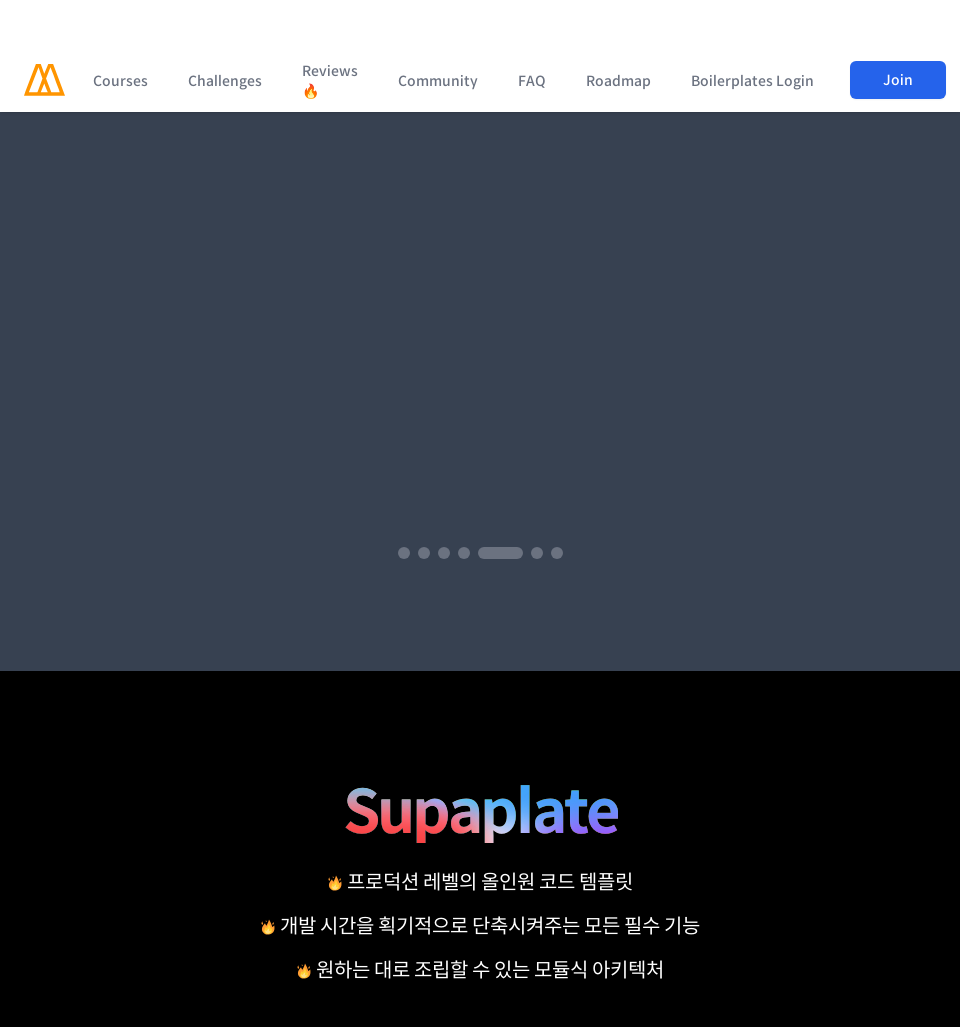

Waited 2 seconds for content to render
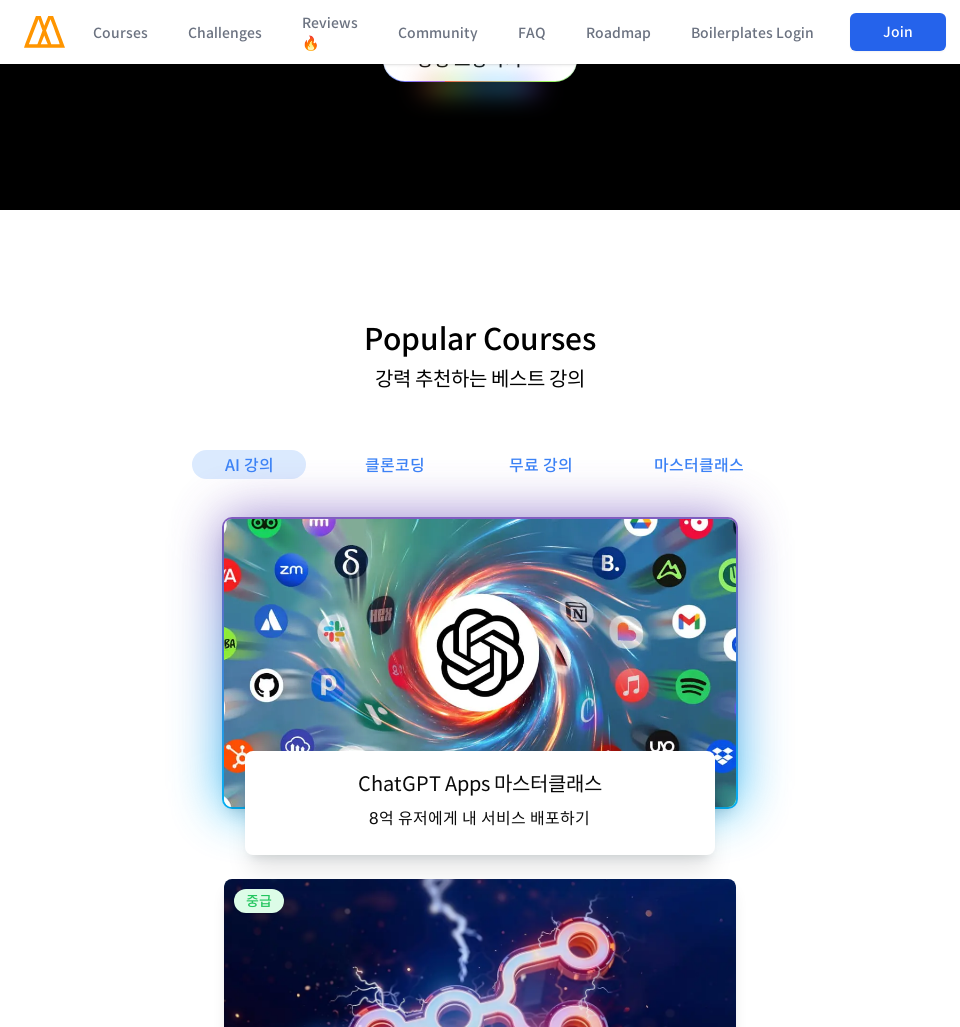

Scrolled to section 3 of 11 at viewport width 960px
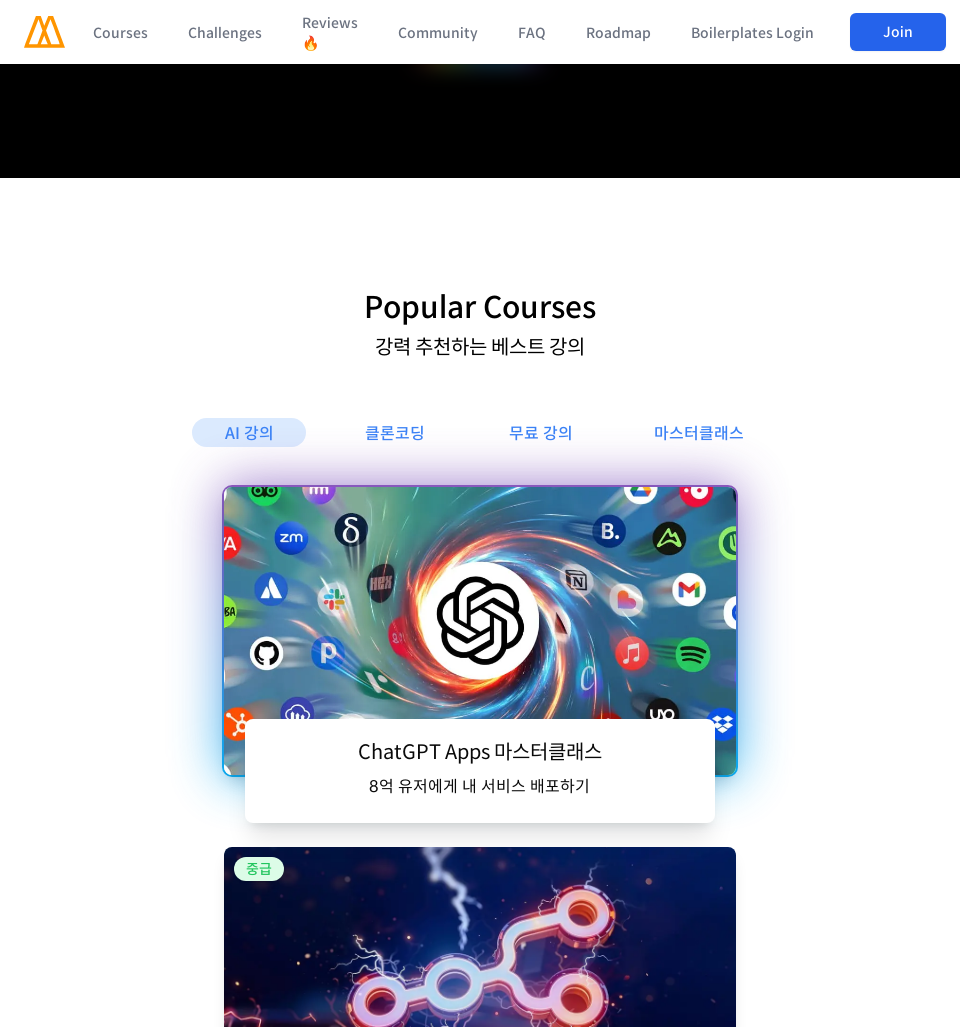

Waited 2 seconds for content to render
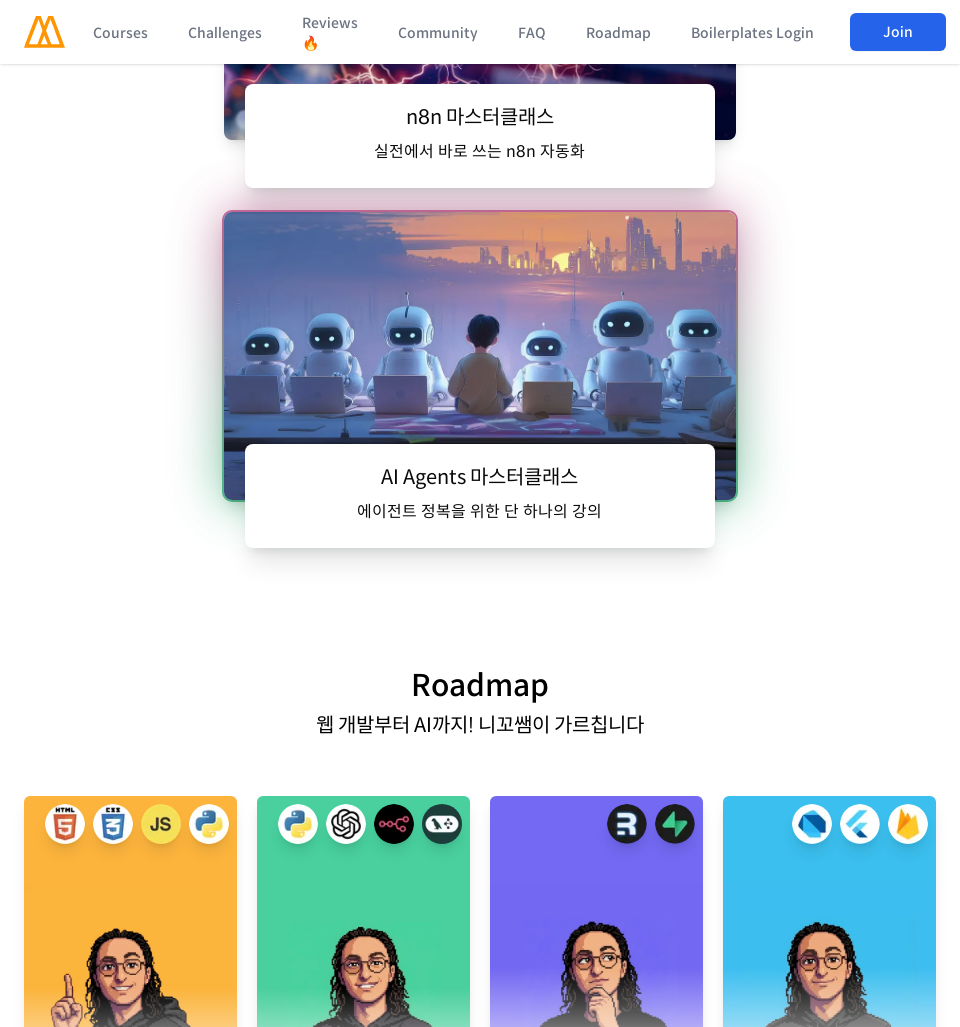

Scrolled to section 4 of 11 at viewport width 960px
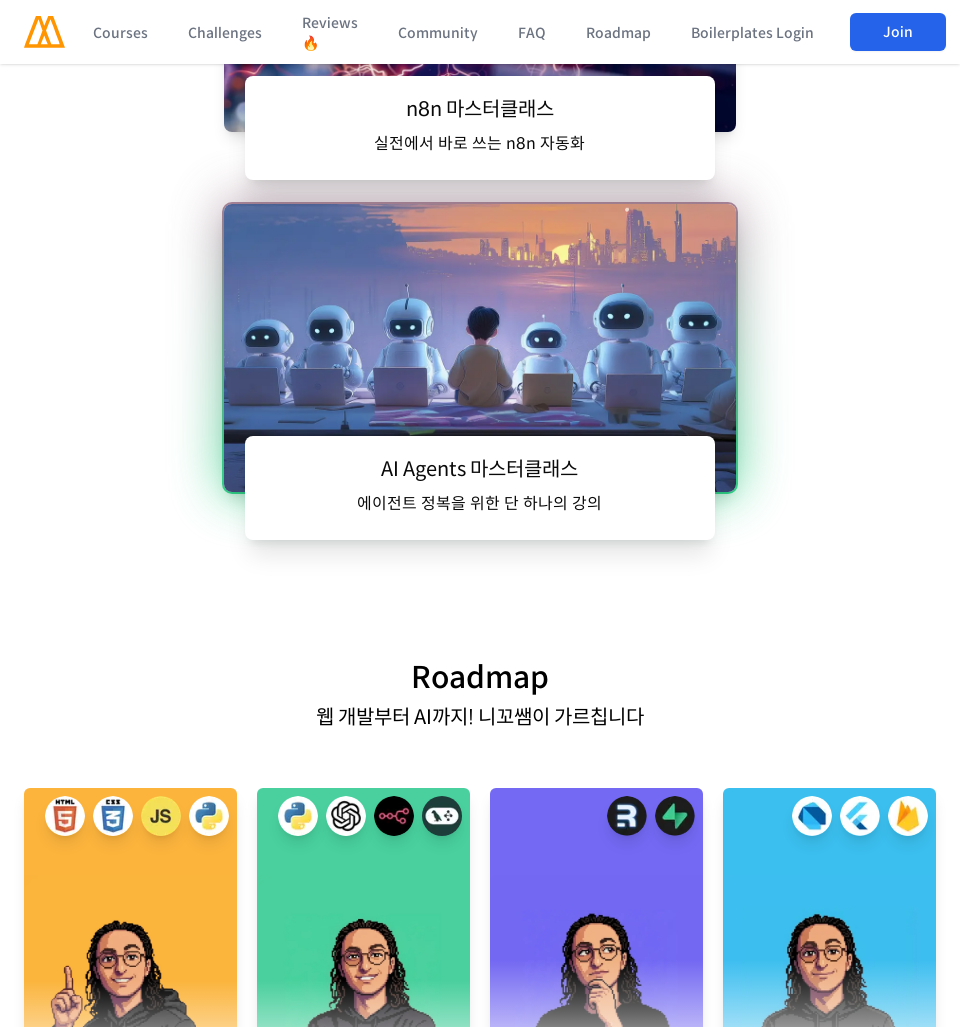

Waited 2 seconds for content to render
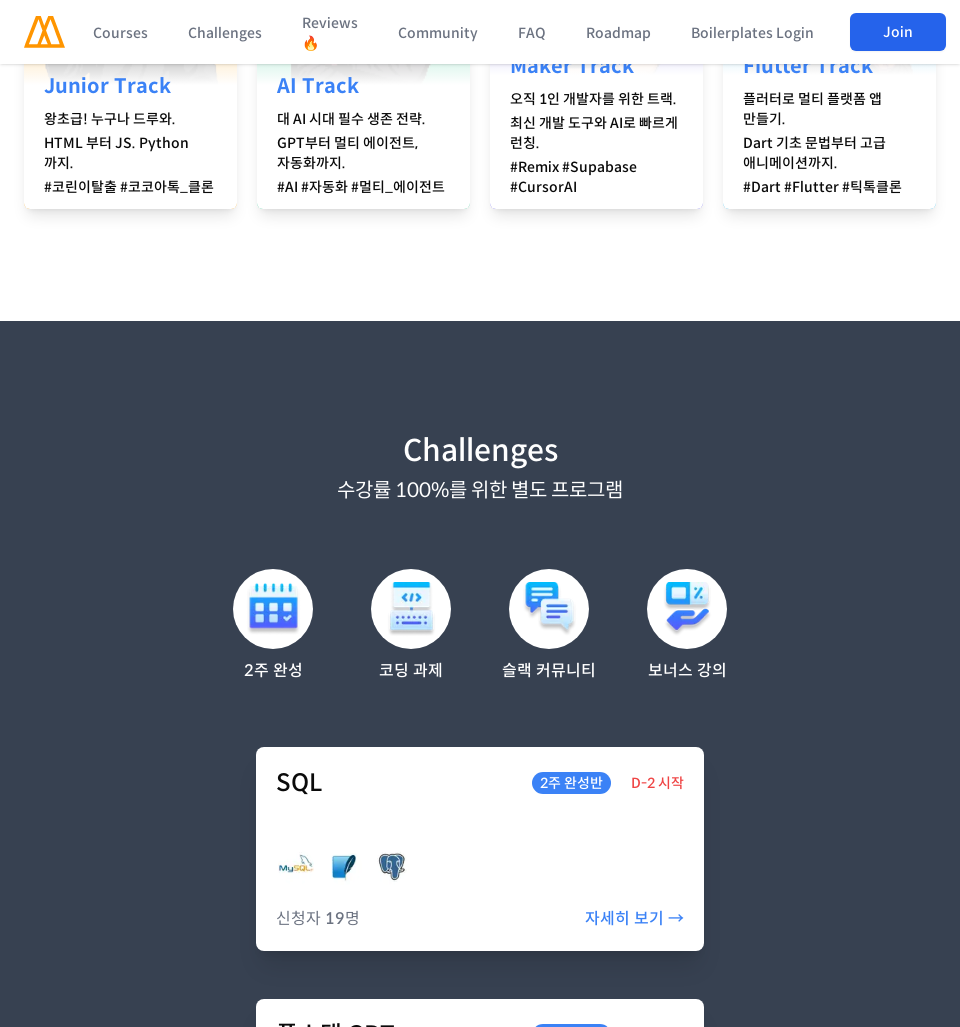

Scrolled to section 5 of 11 at viewport width 960px
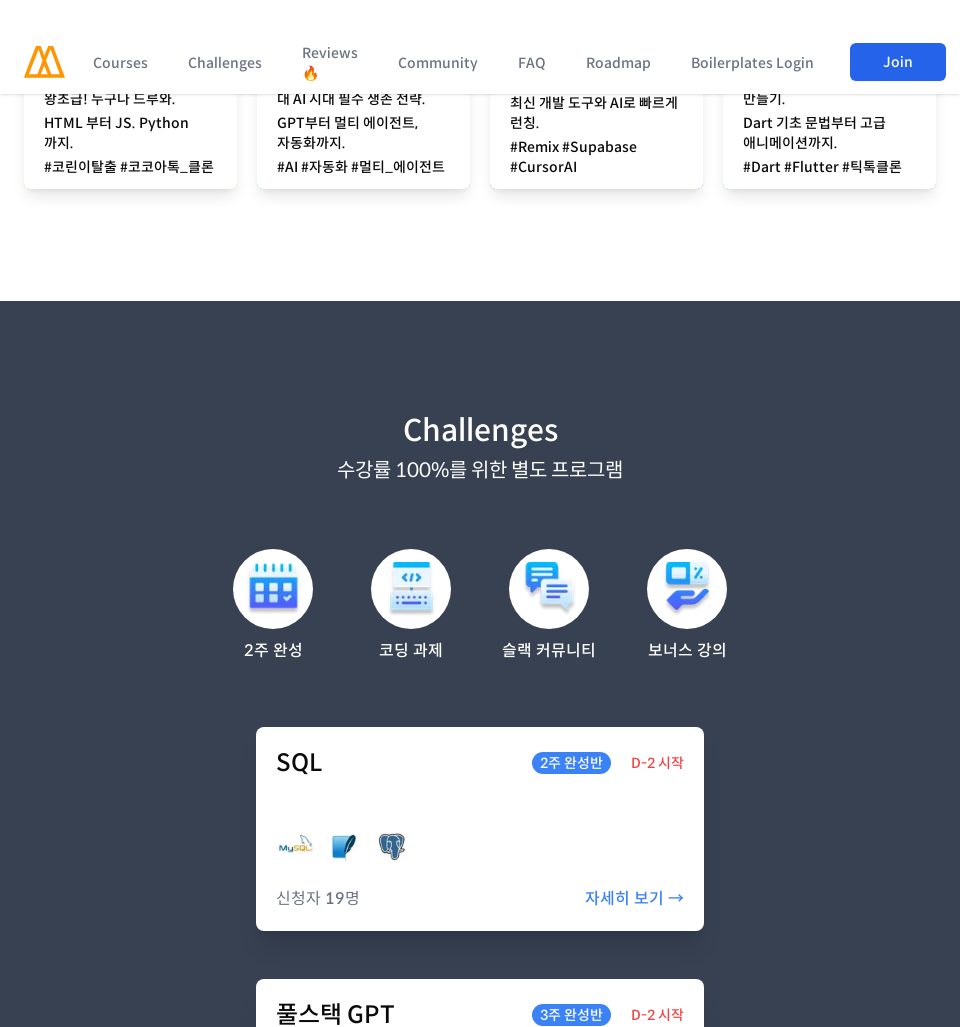

Waited 2 seconds for content to render
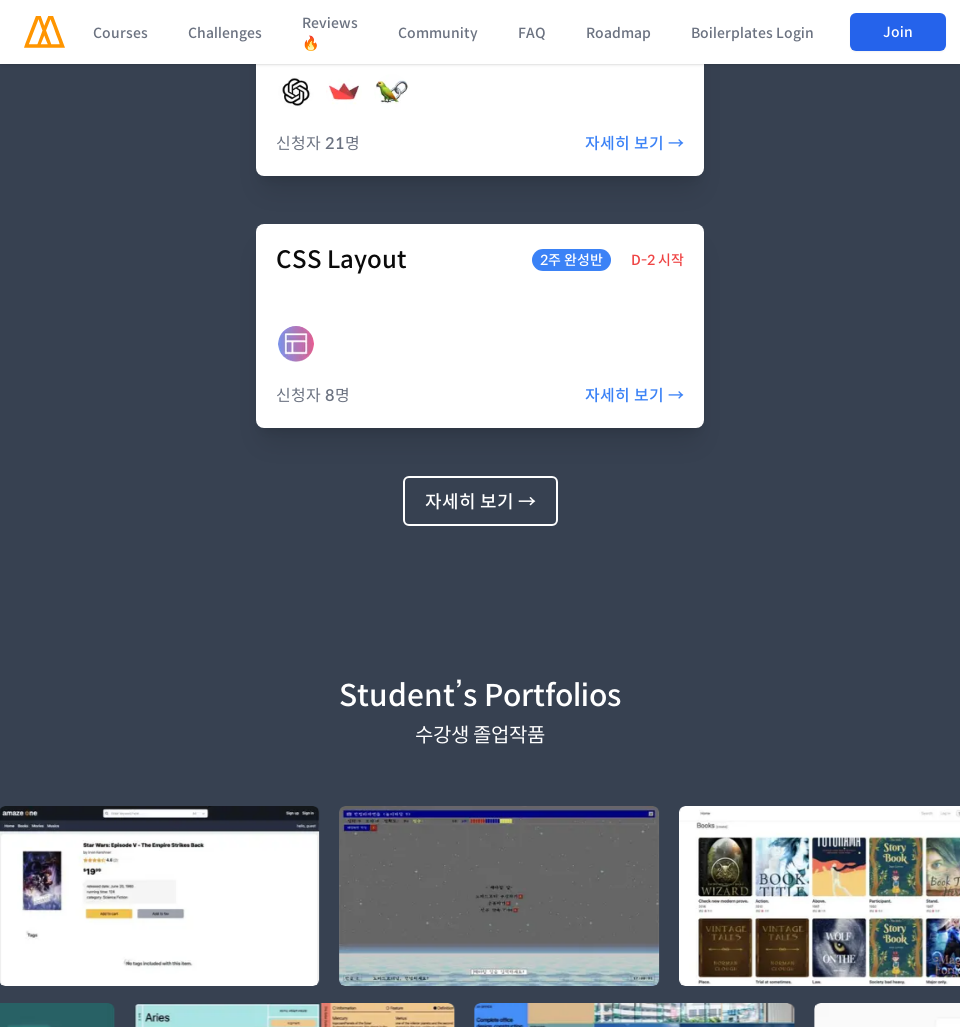

Scrolled to section 6 of 11 at viewport width 960px
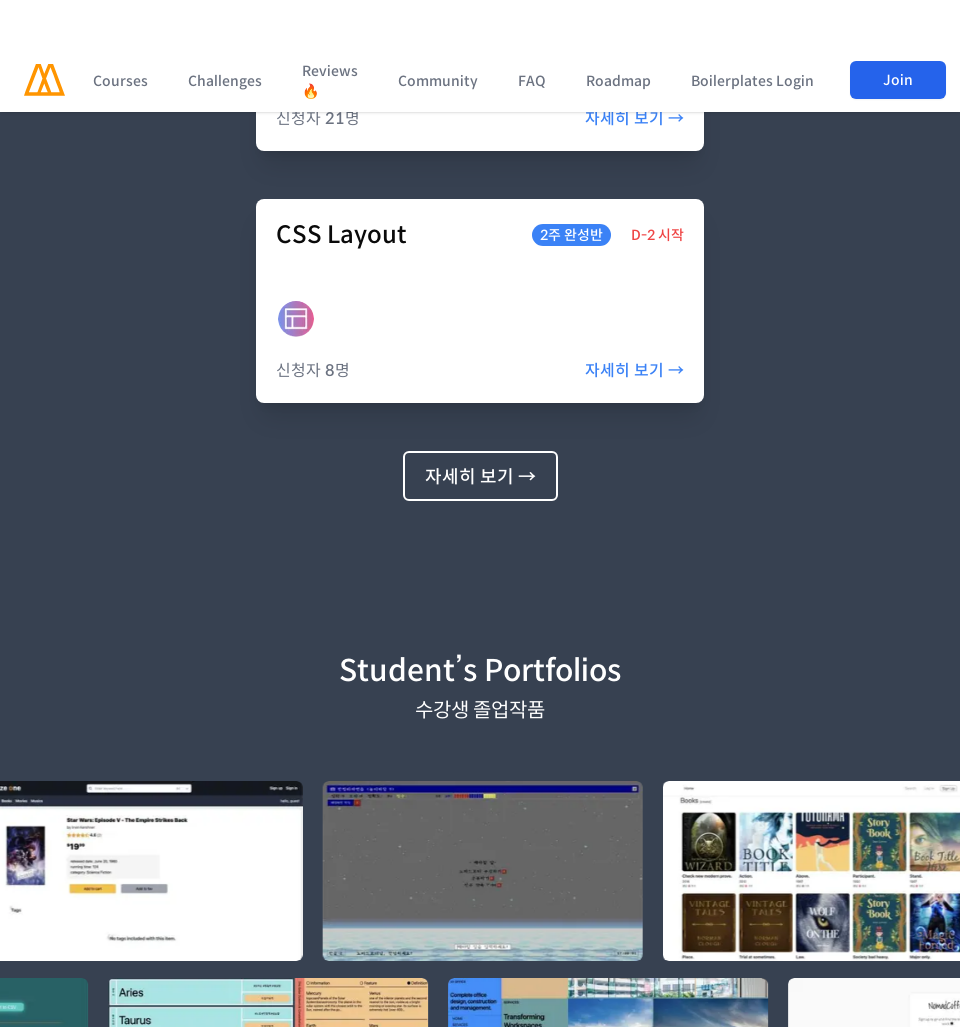

Waited 2 seconds for content to render
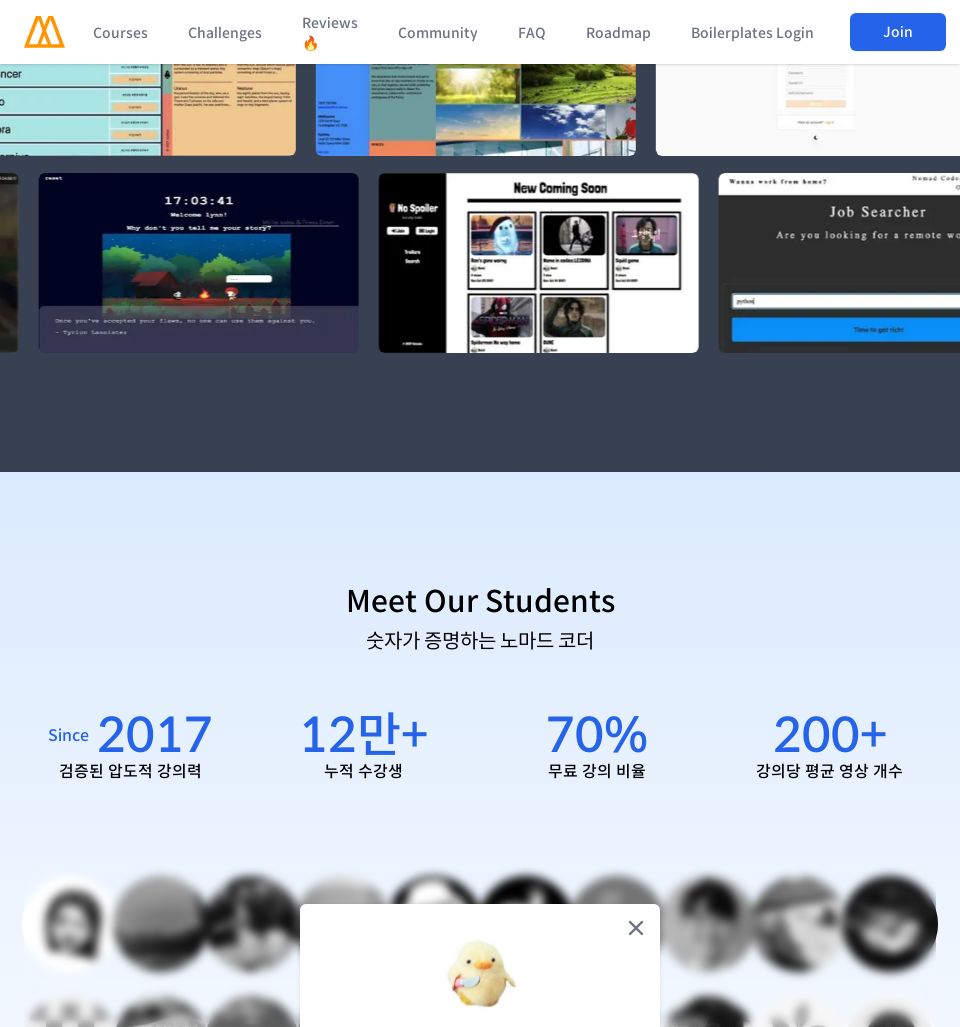

Scrolled to section 7 of 11 at viewport width 960px
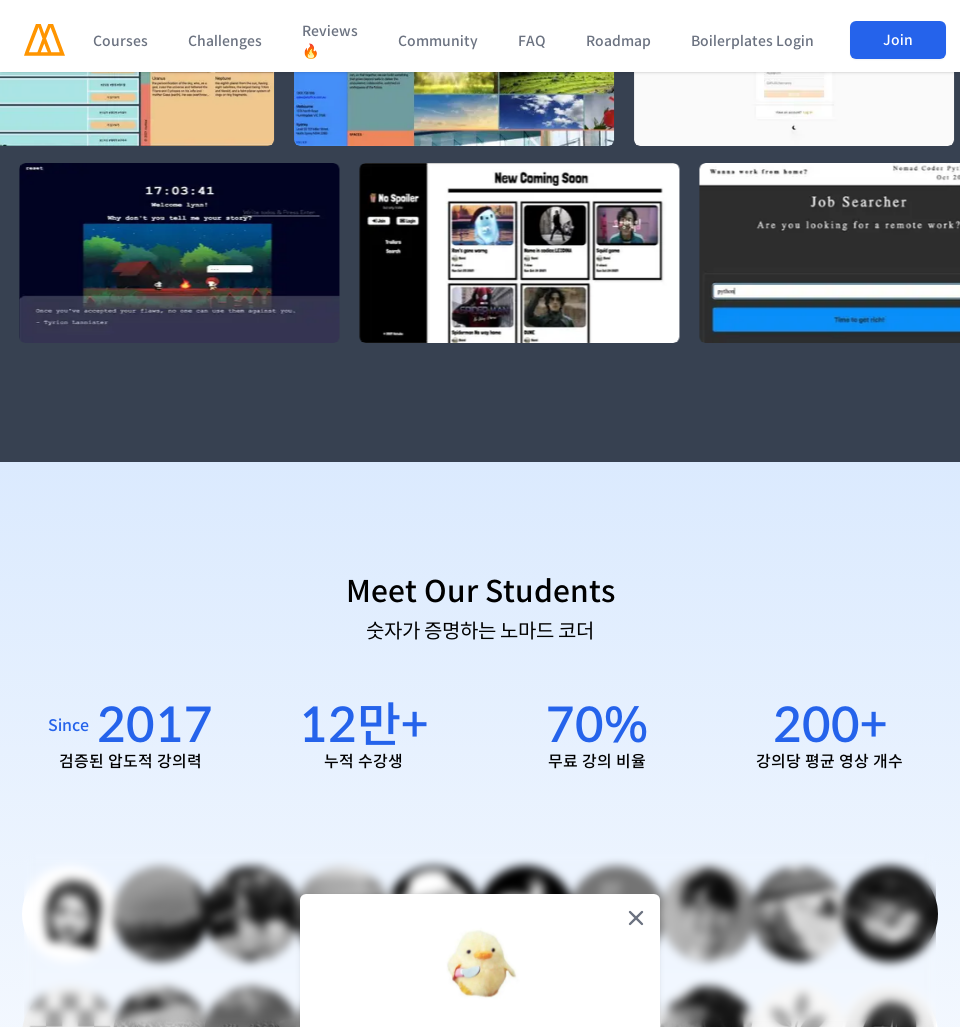

Waited 2 seconds for content to render
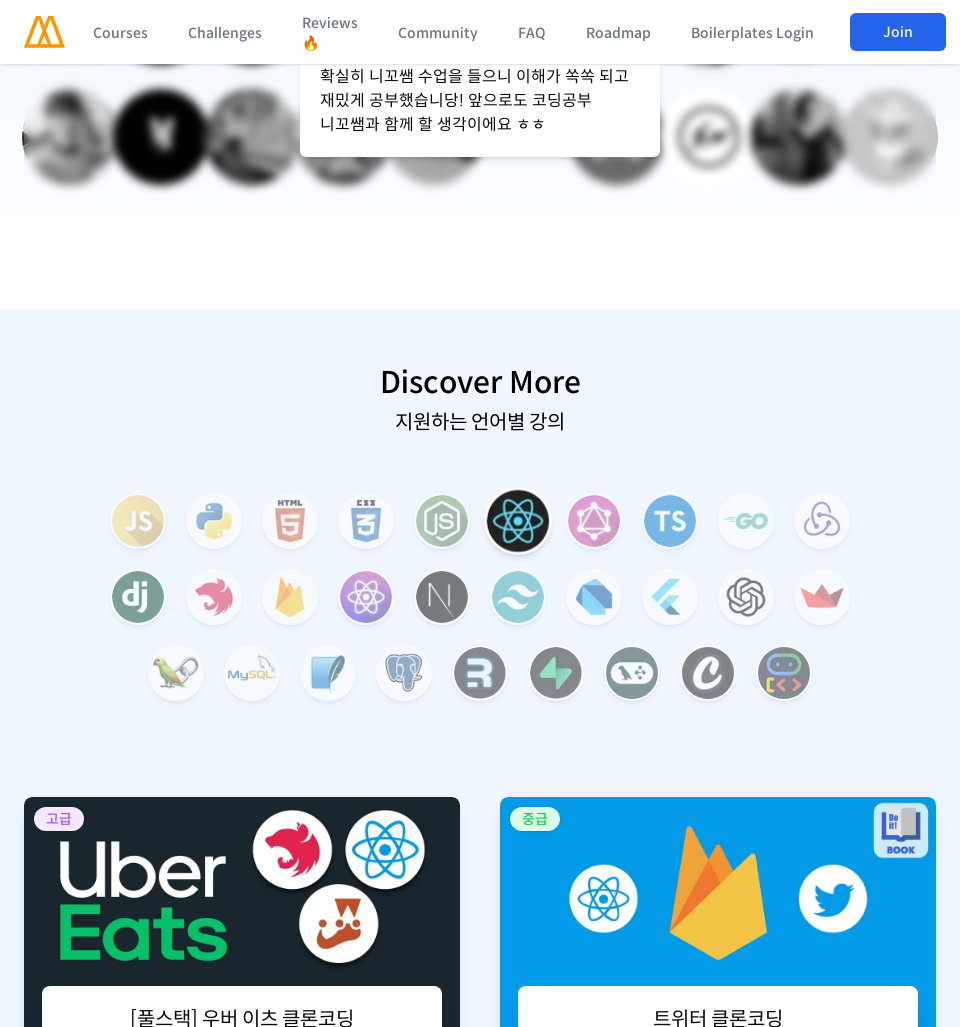

Scrolled to section 8 of 11 at viewport width 960px
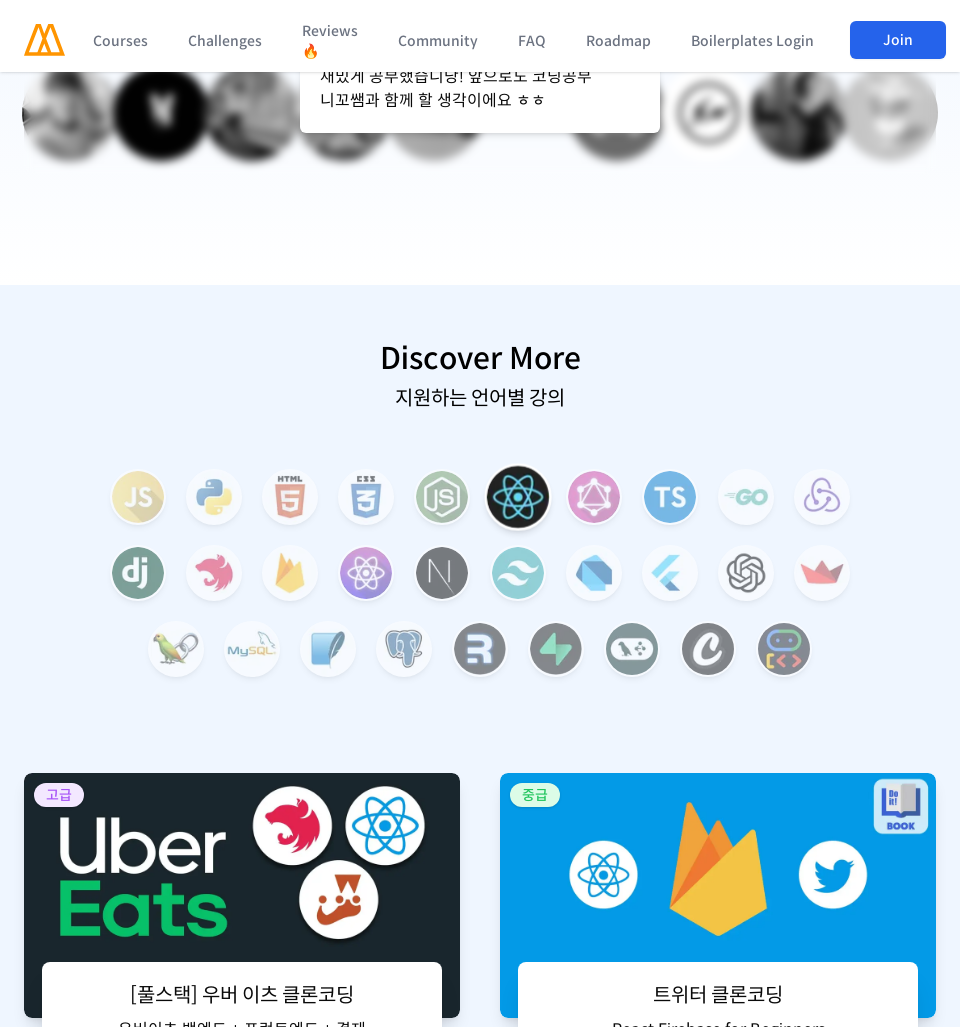

Waited 2 seconds for content to render
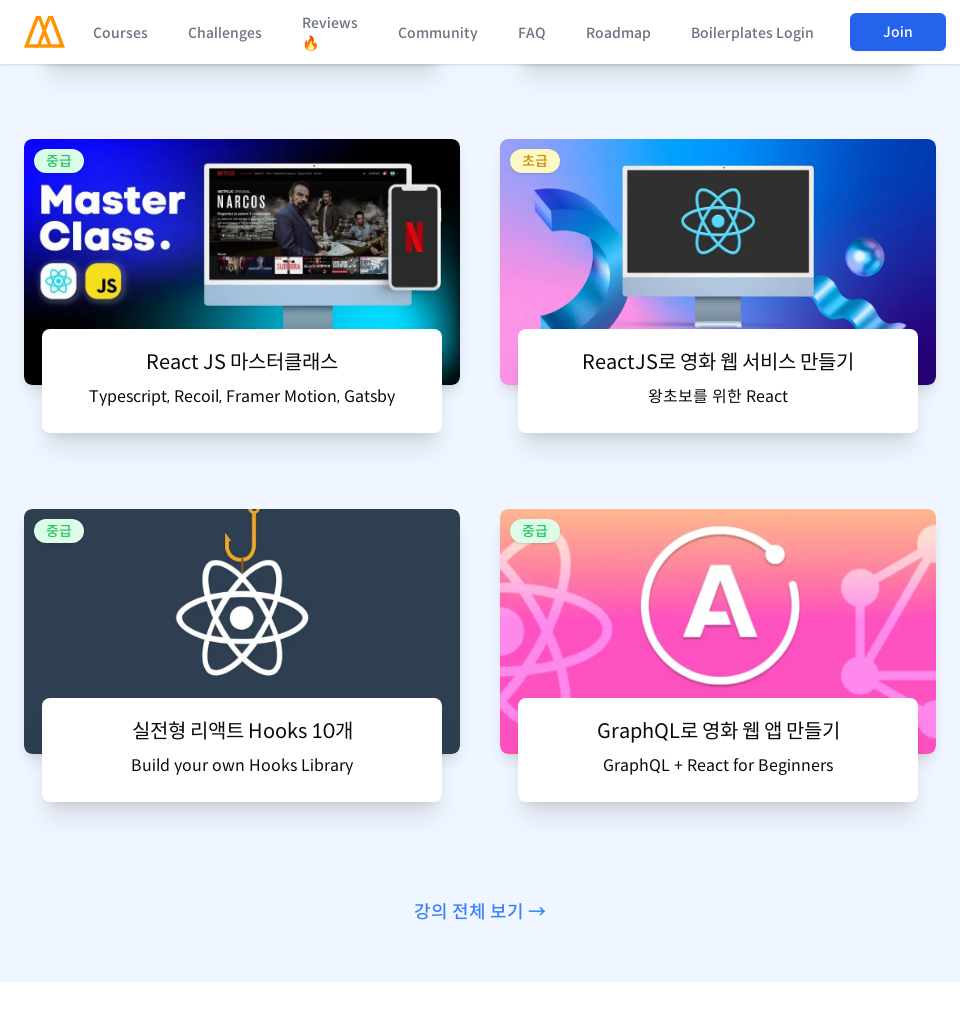

Scrolled to section 9 of 11 at viewport width 960px
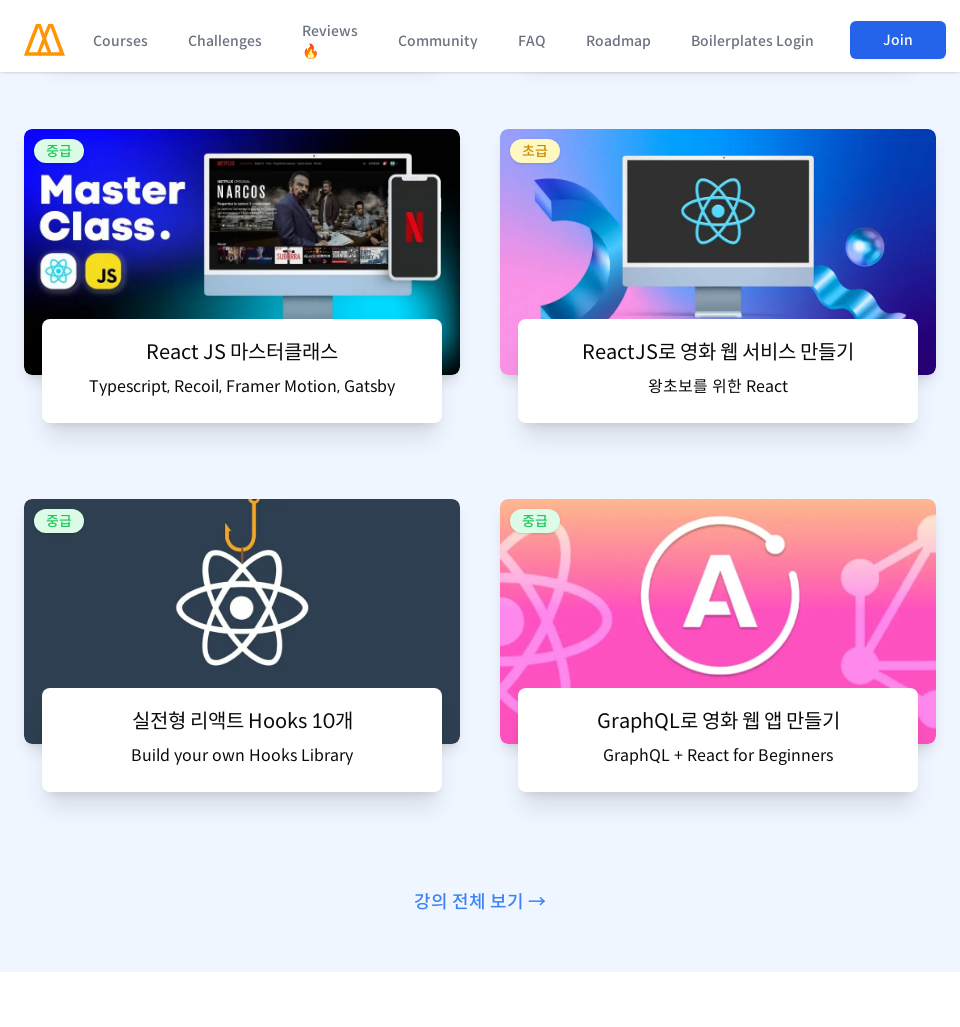

Waited 2 seconds for content to render
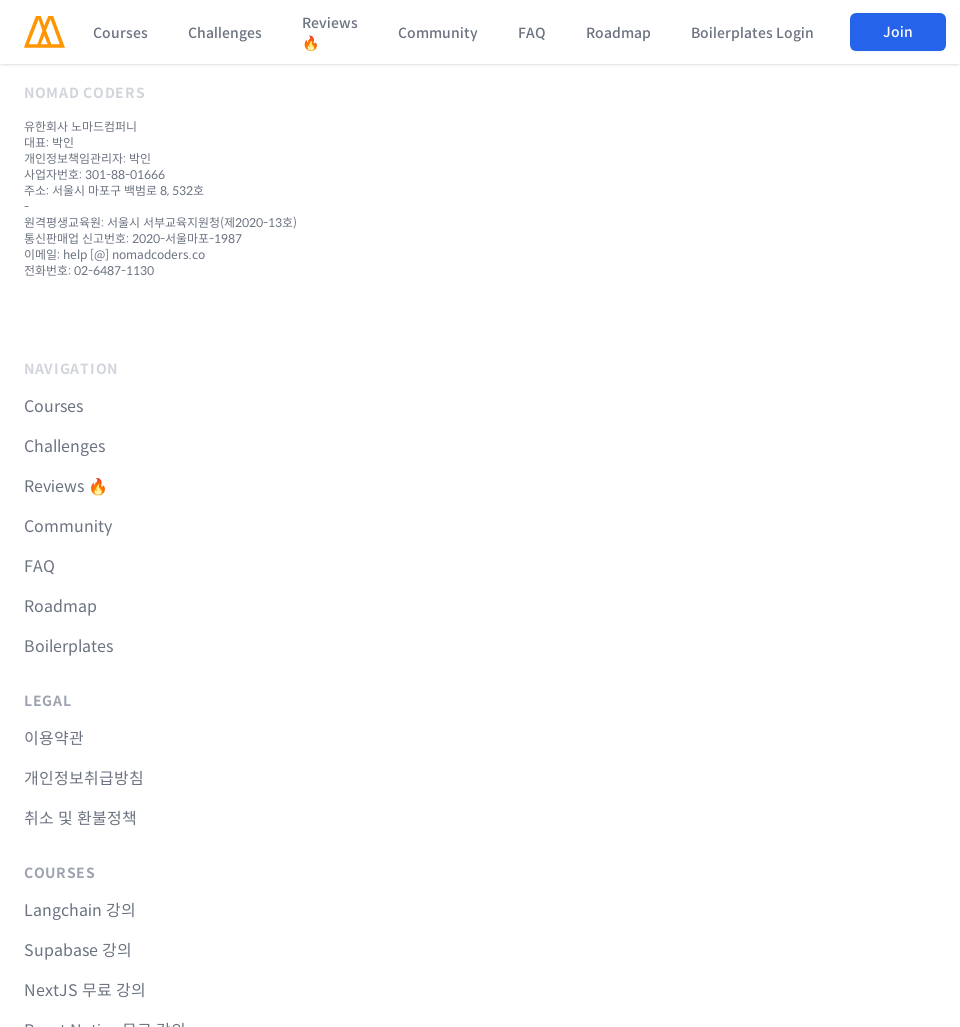

Scrolled to section 10 of 11 at viewport width 960px
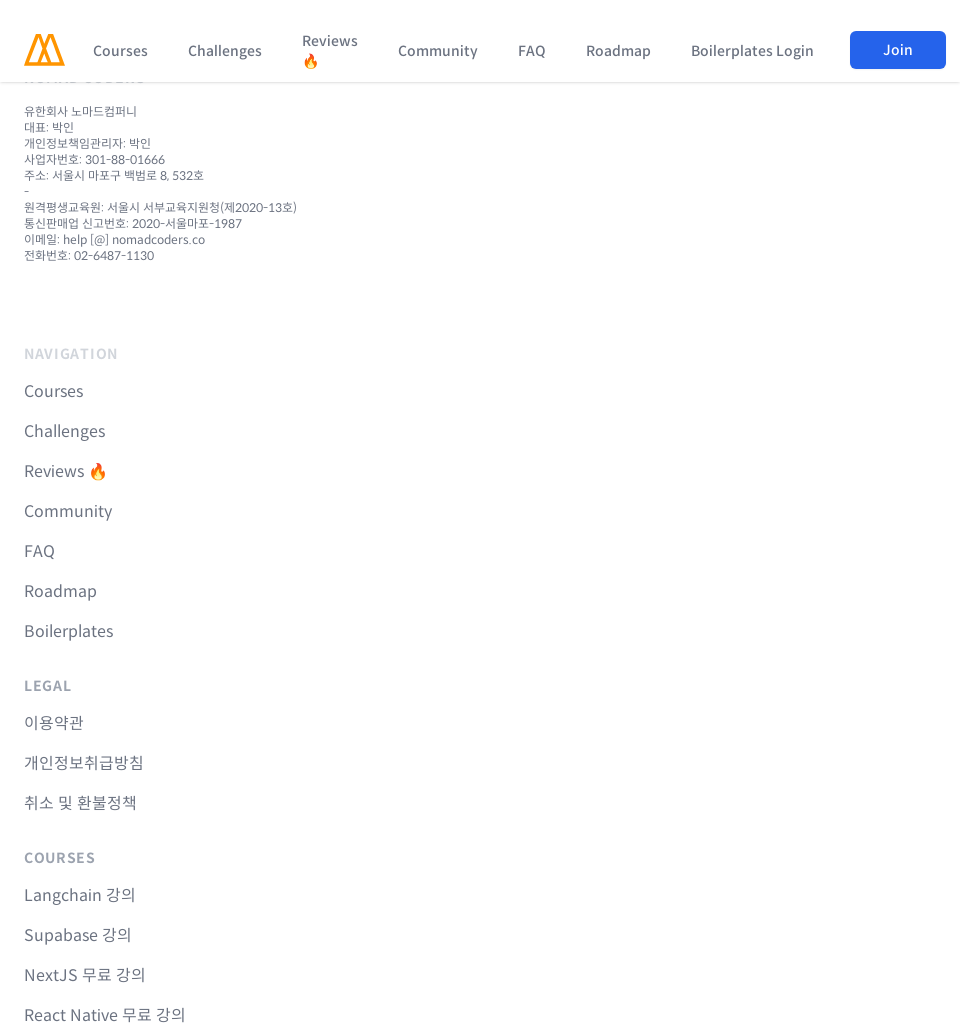

Waited 2 seconds for content to render
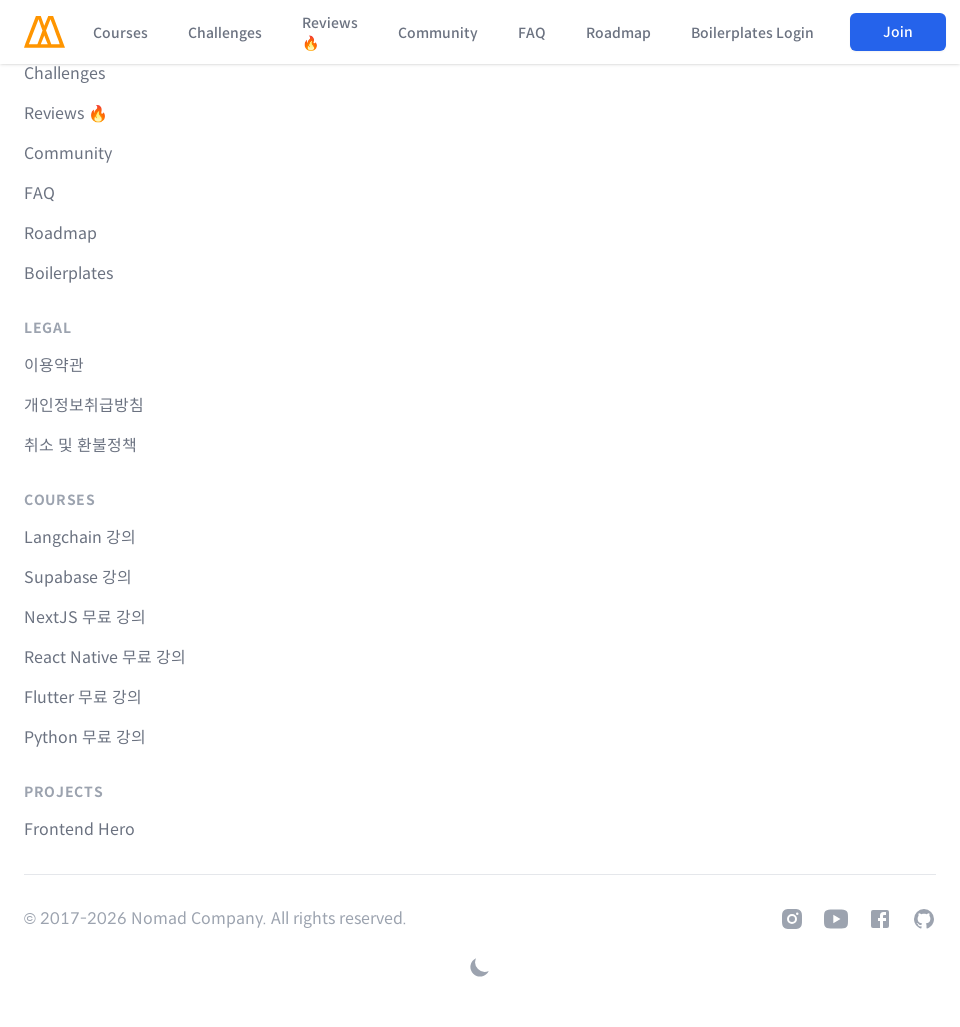

Scrolled to section 11 of 11 at viewport width 960px
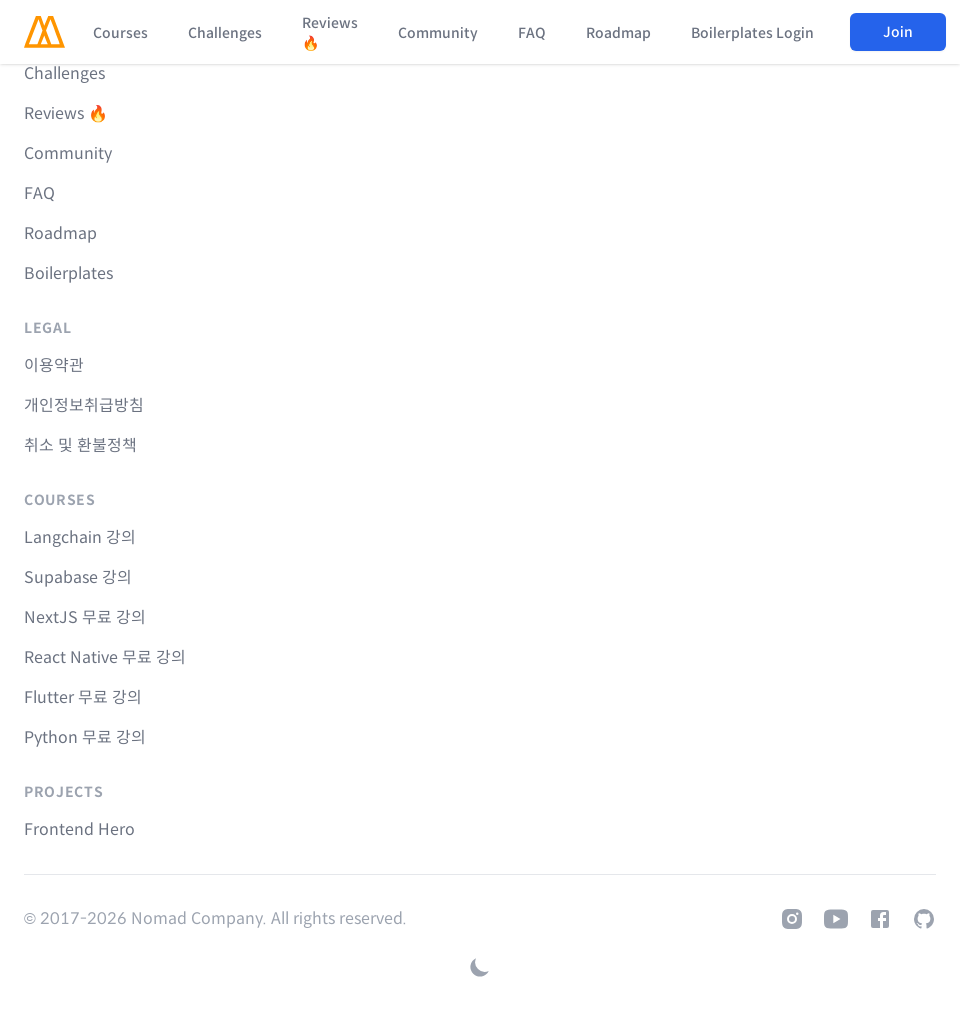

Waited 2 seconds for content to render
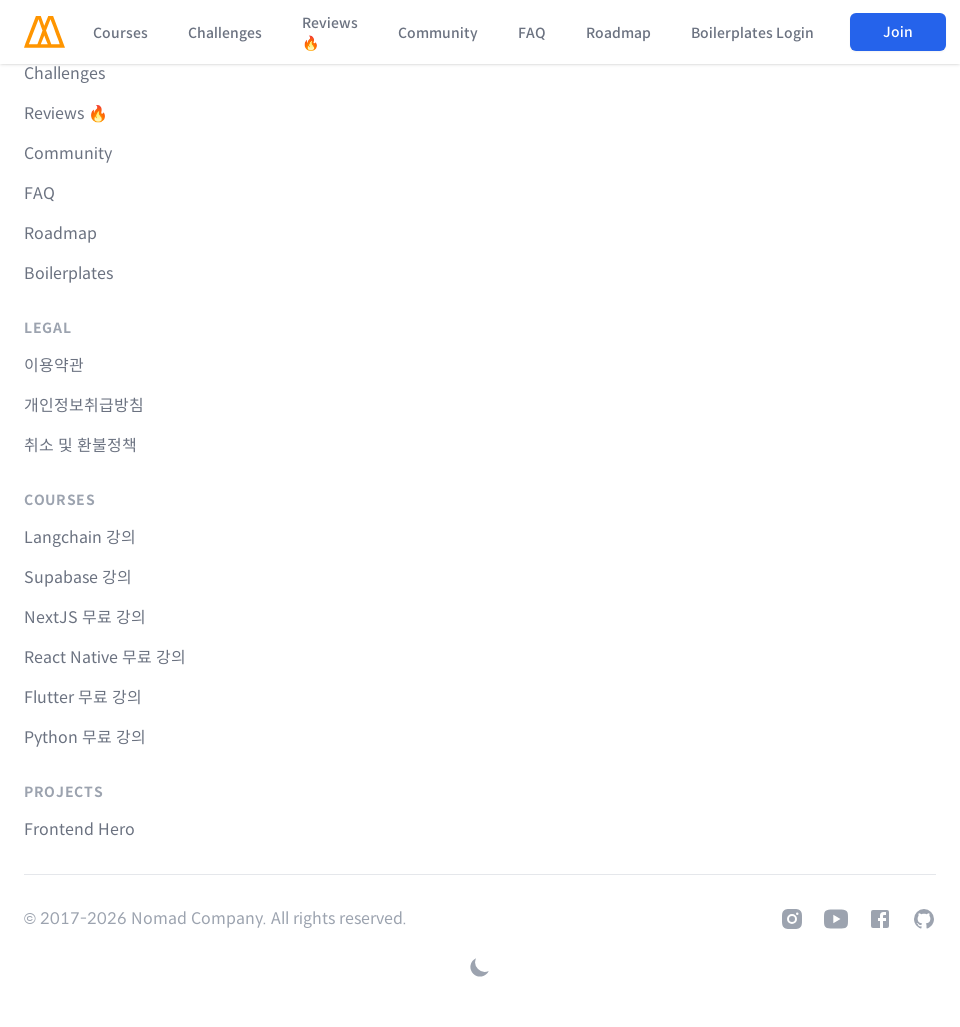

Set viewport size to 1366x1027
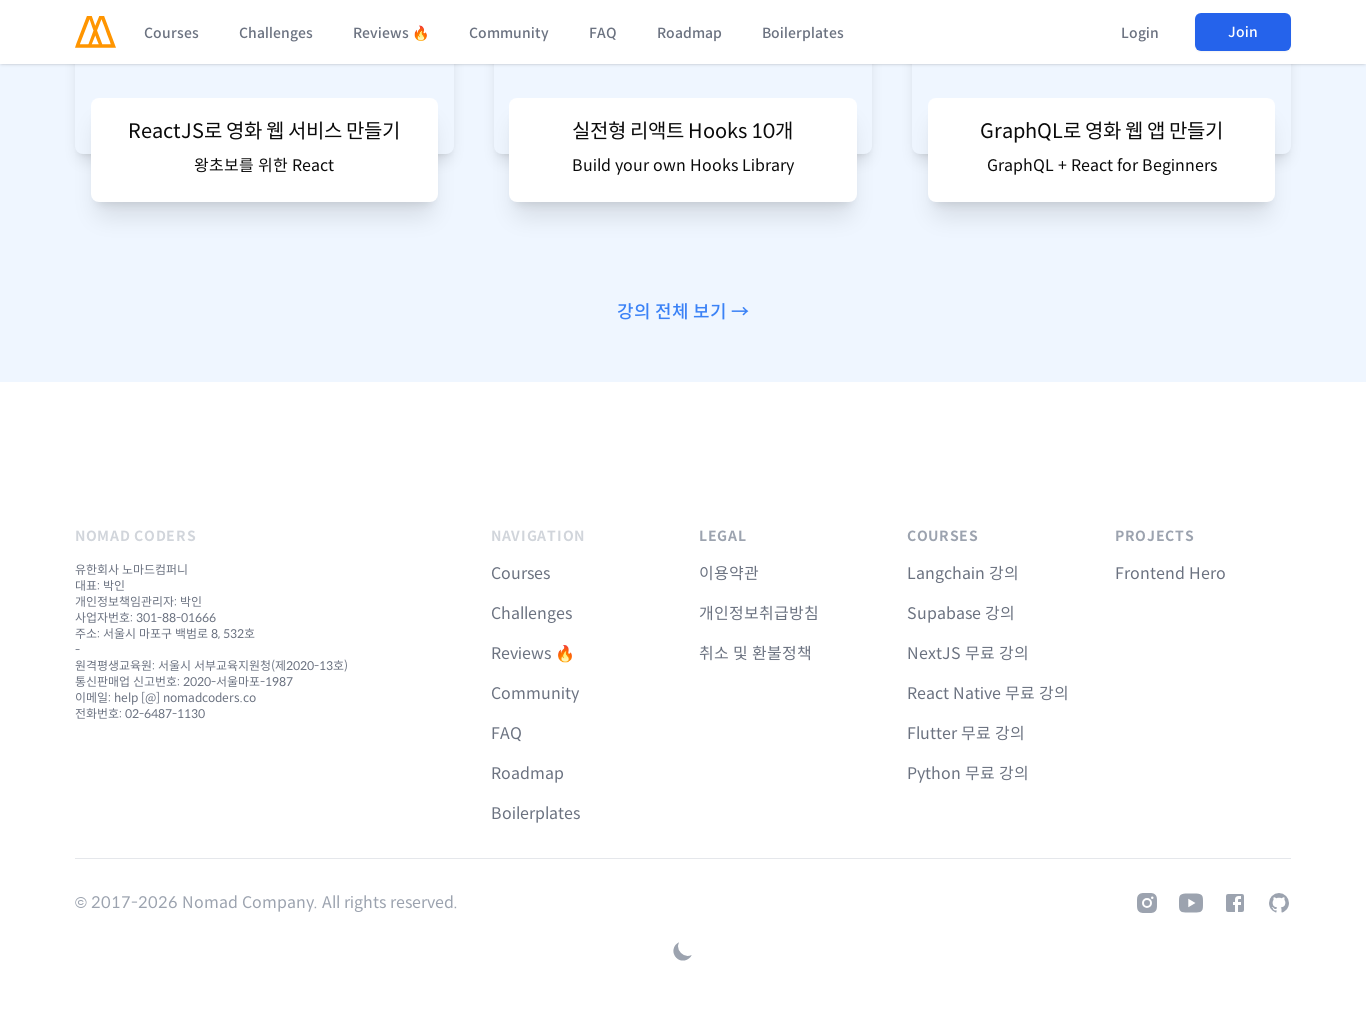

Waited 3 seconds for page to settle
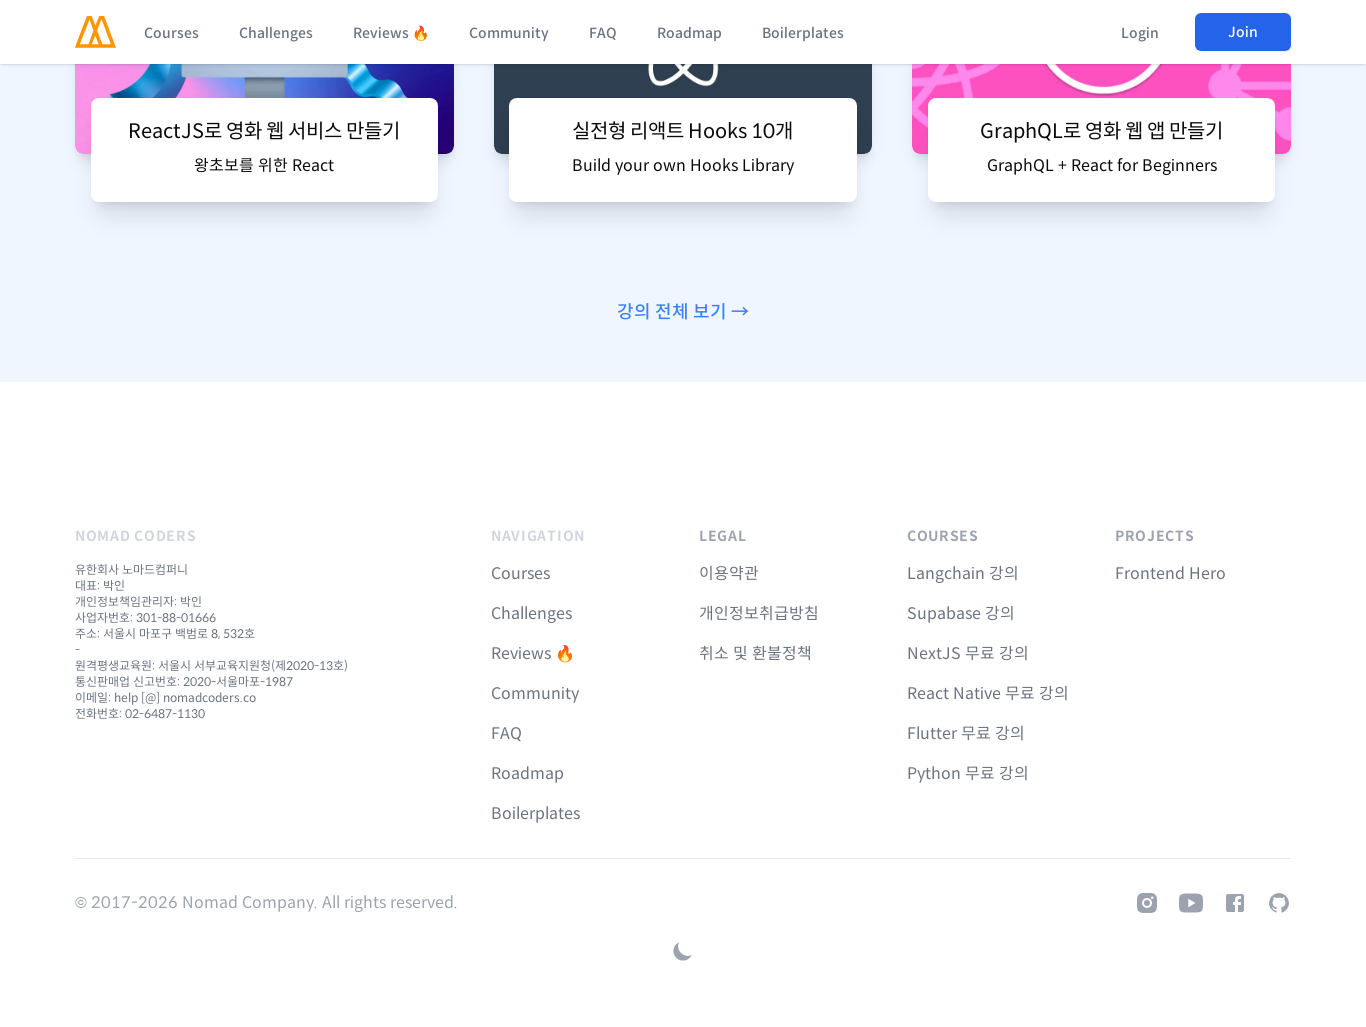

Retrieved page scroll height: 7957px
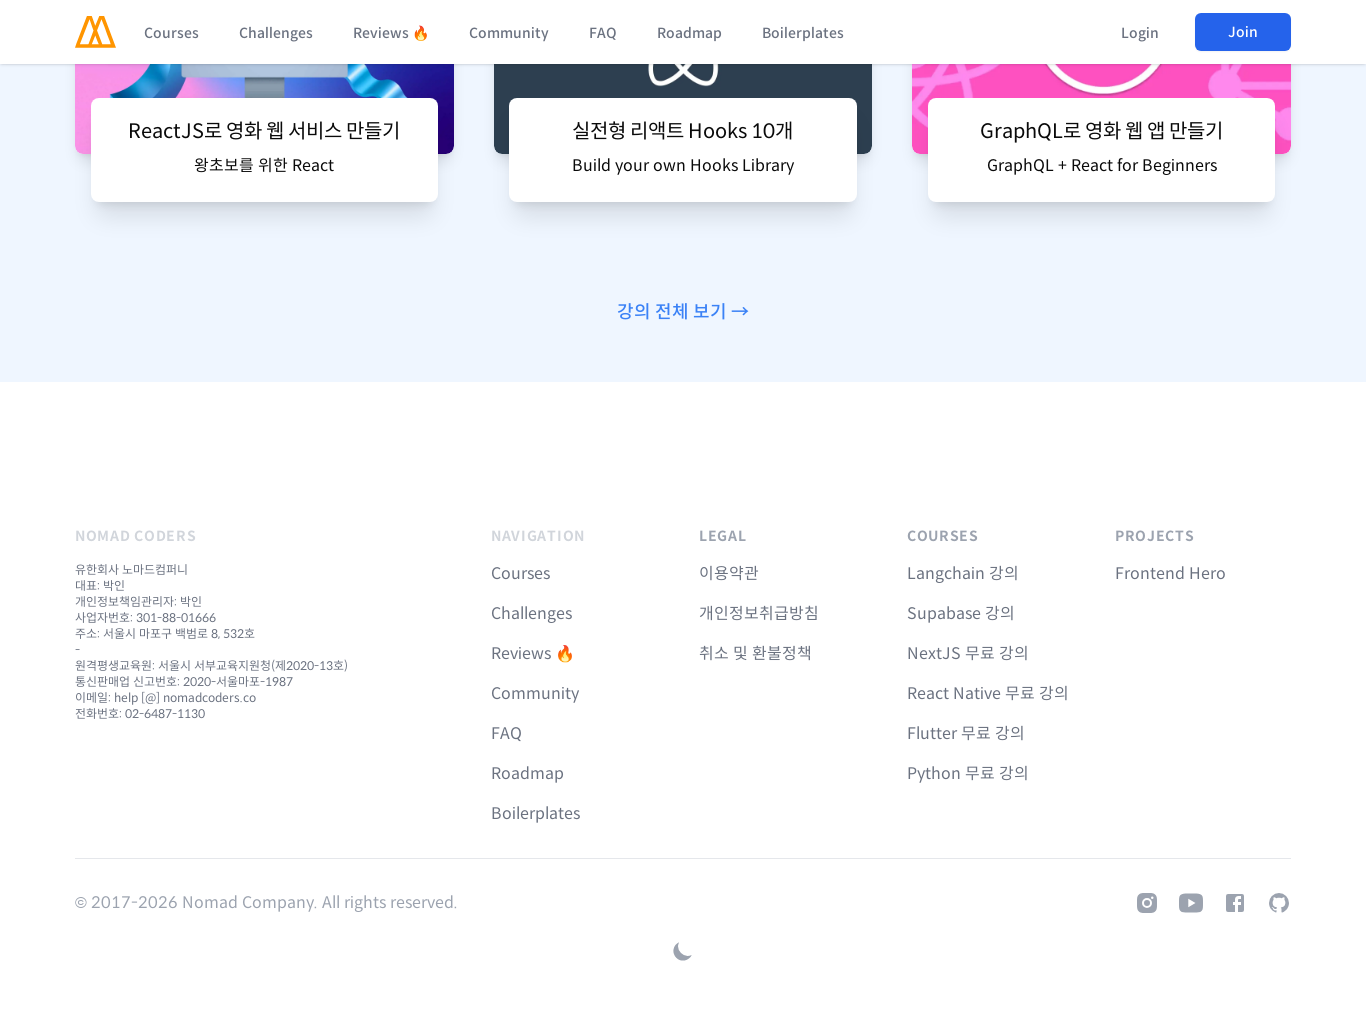

Scrolled to section 1 of 8 at viewport width 1366px
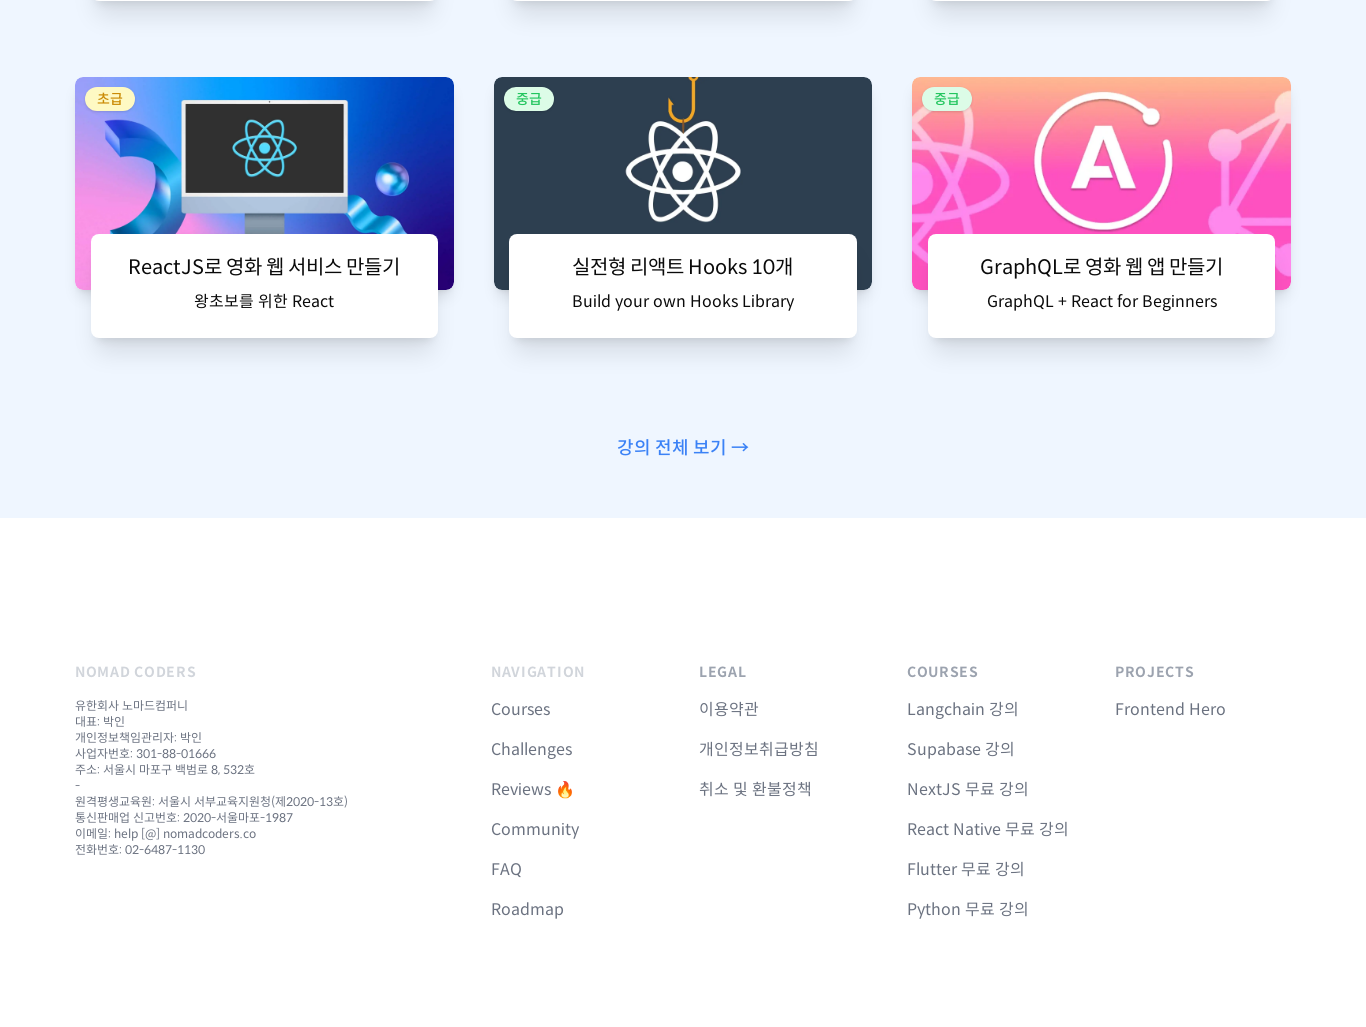

Waited 2 seconds for content to render
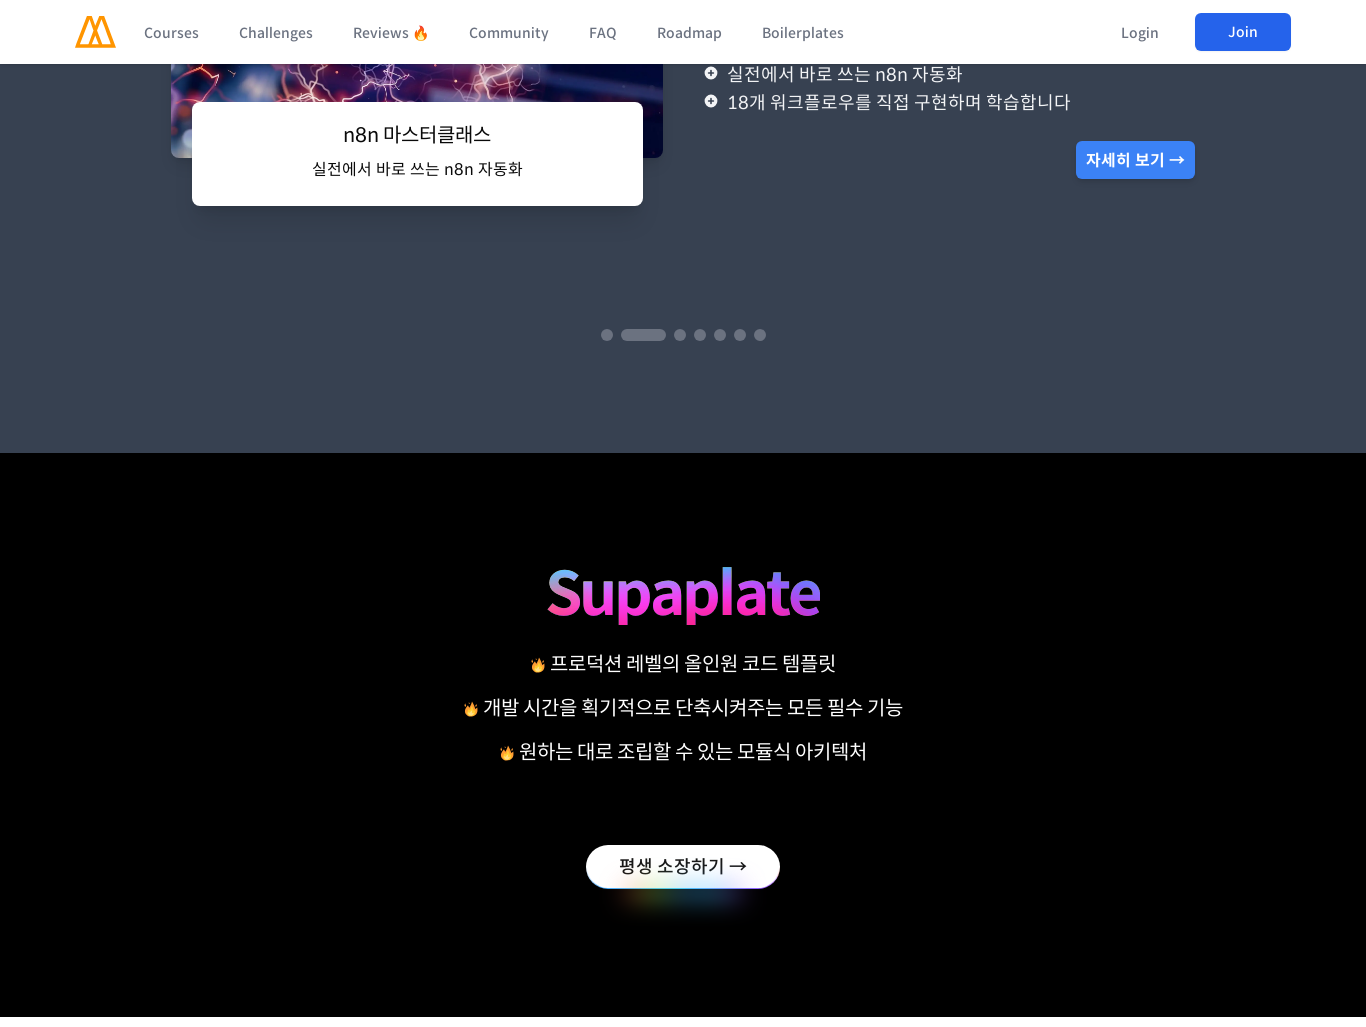

Scrolled to section 2 of 8 at viewport width 1366px
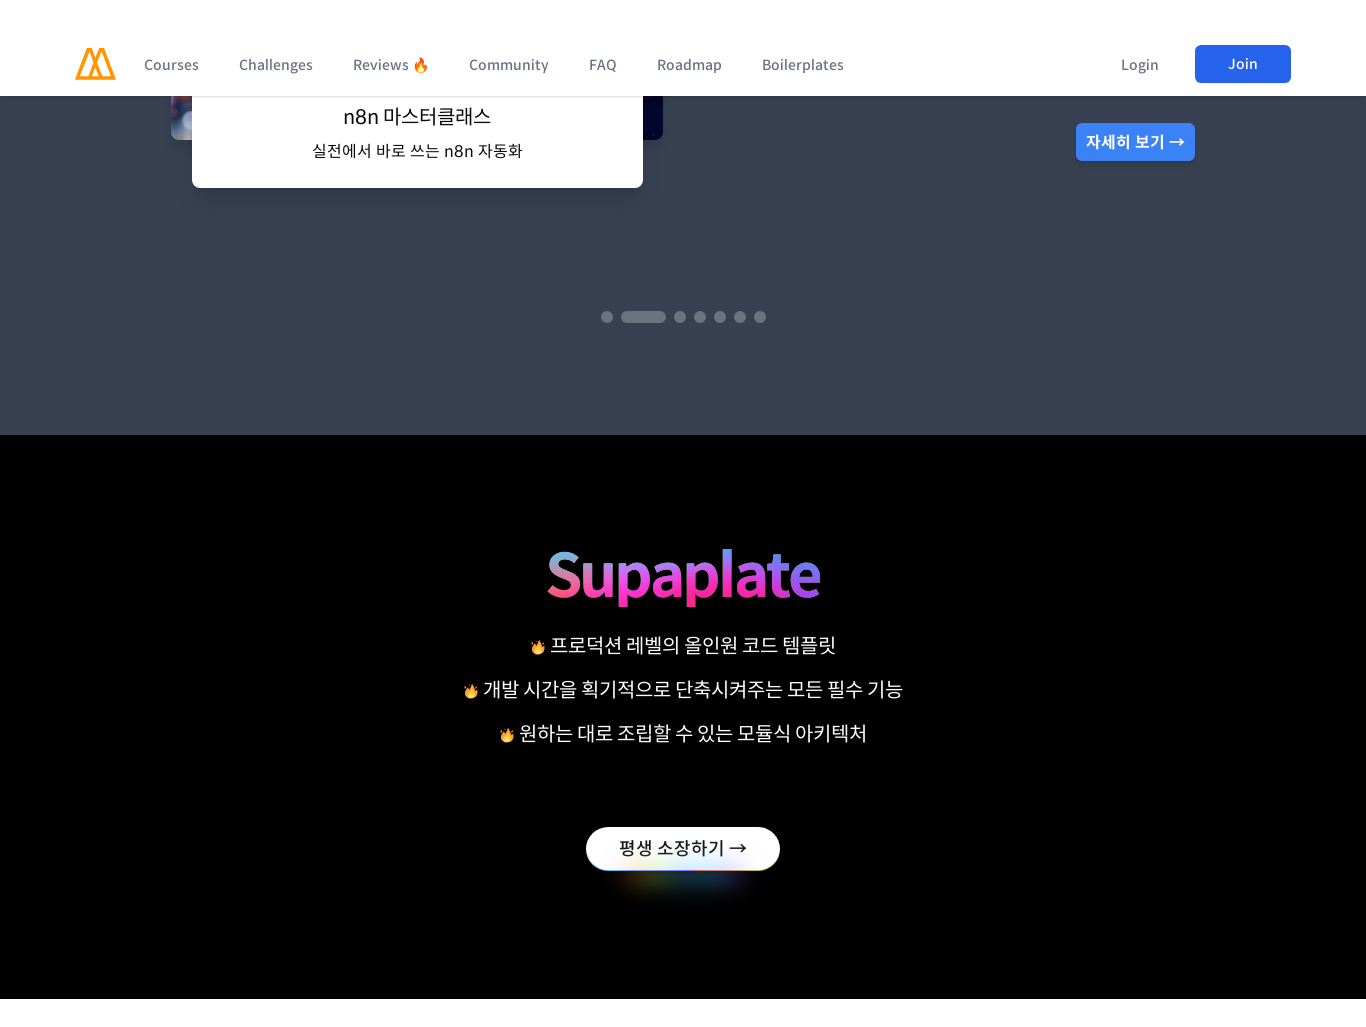

Waited 2 seconds for content to render
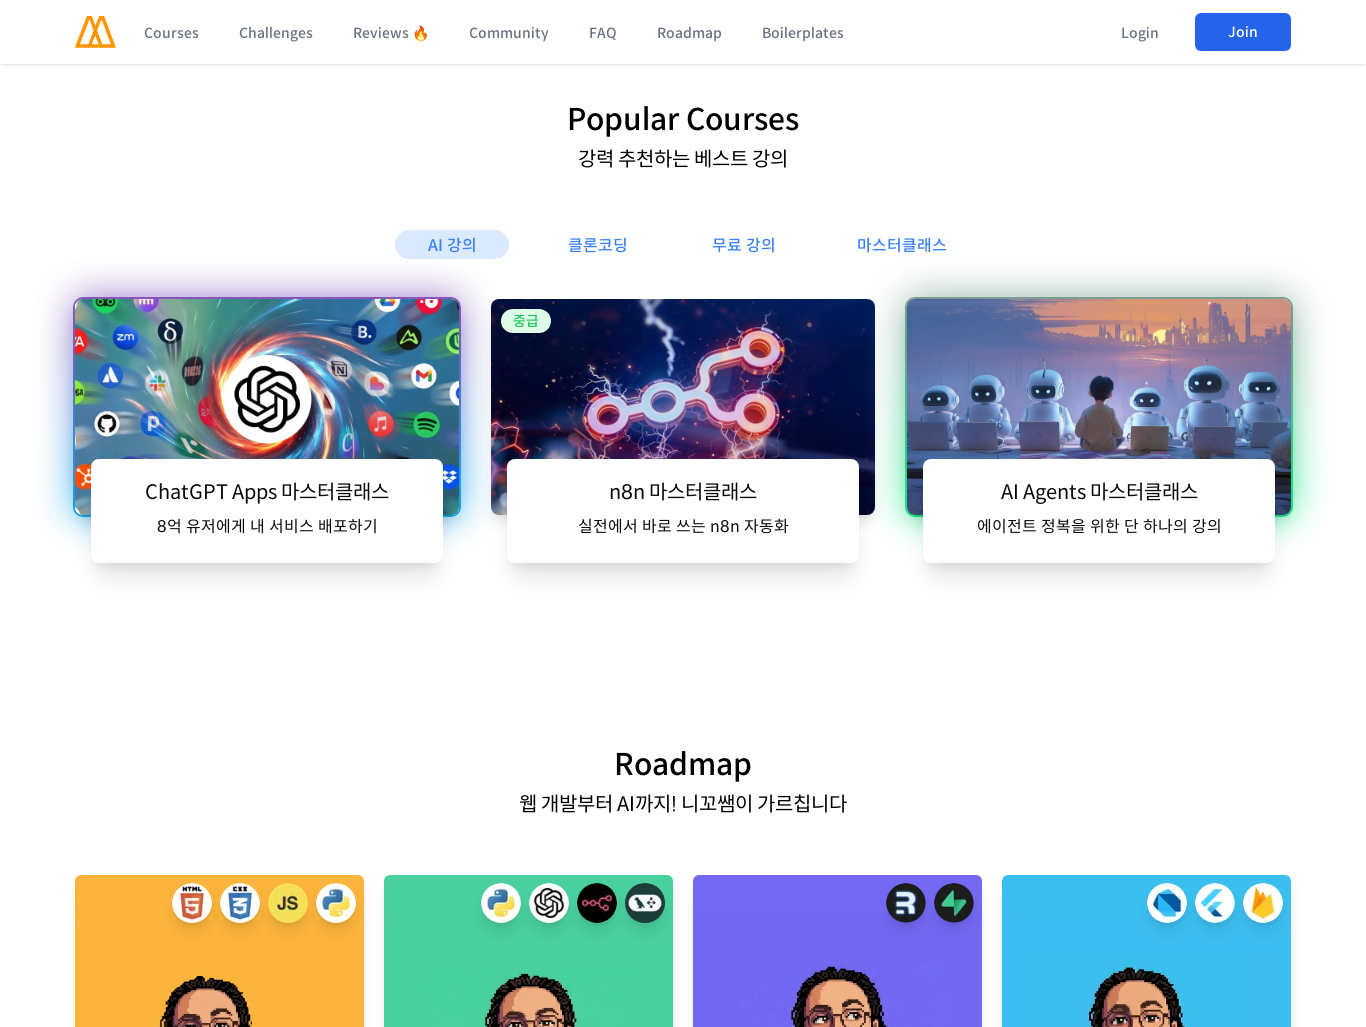

Scrolled to section 3 of 8 at viewport width 1366px
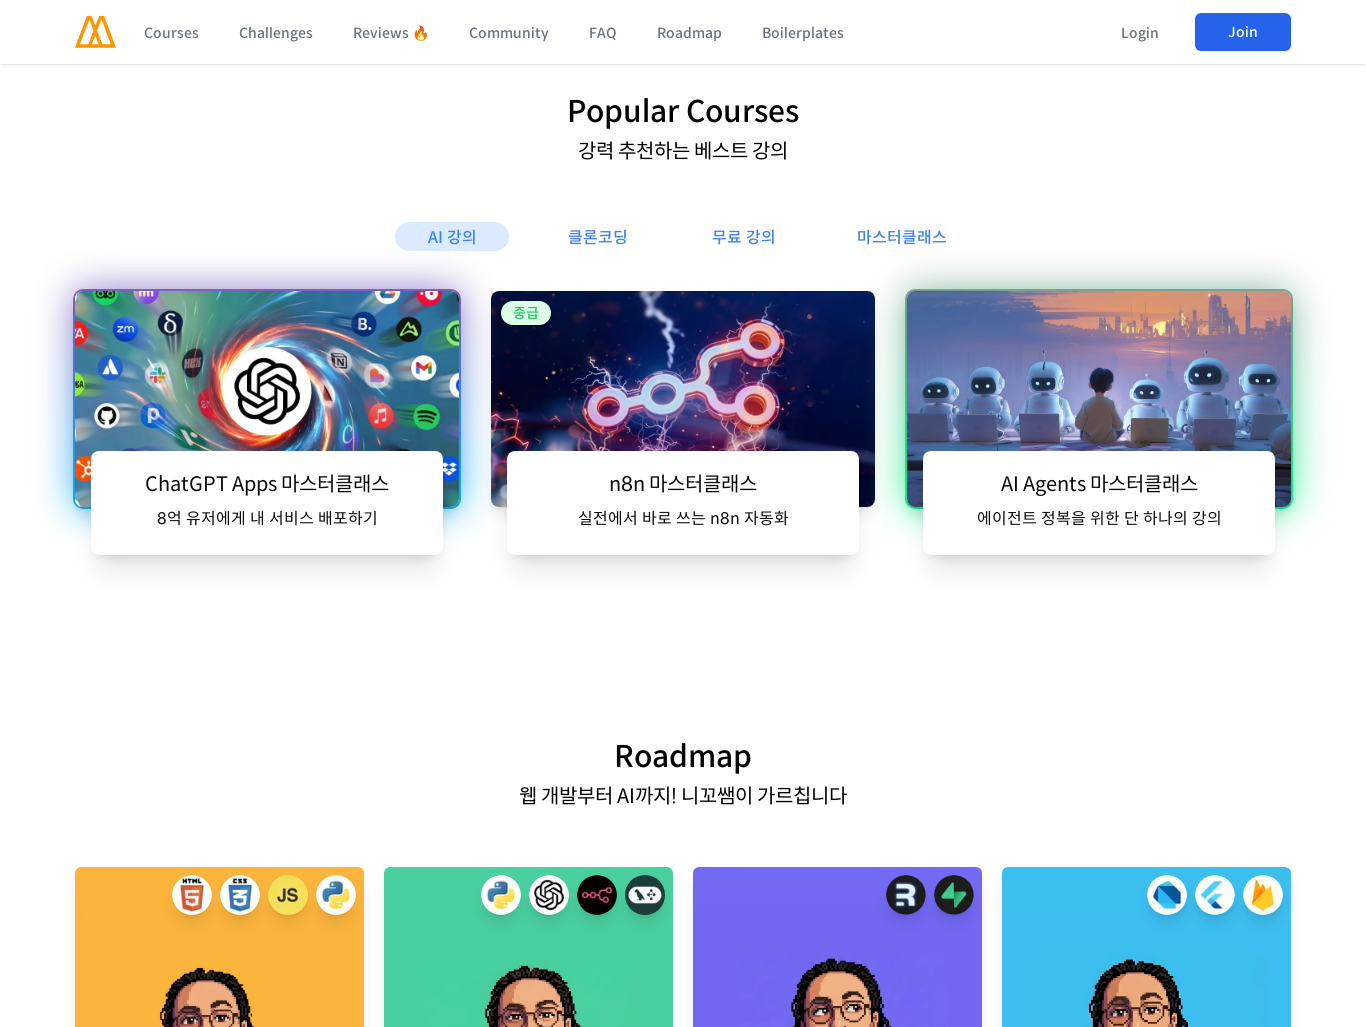

Waited 2 seconds for content to render
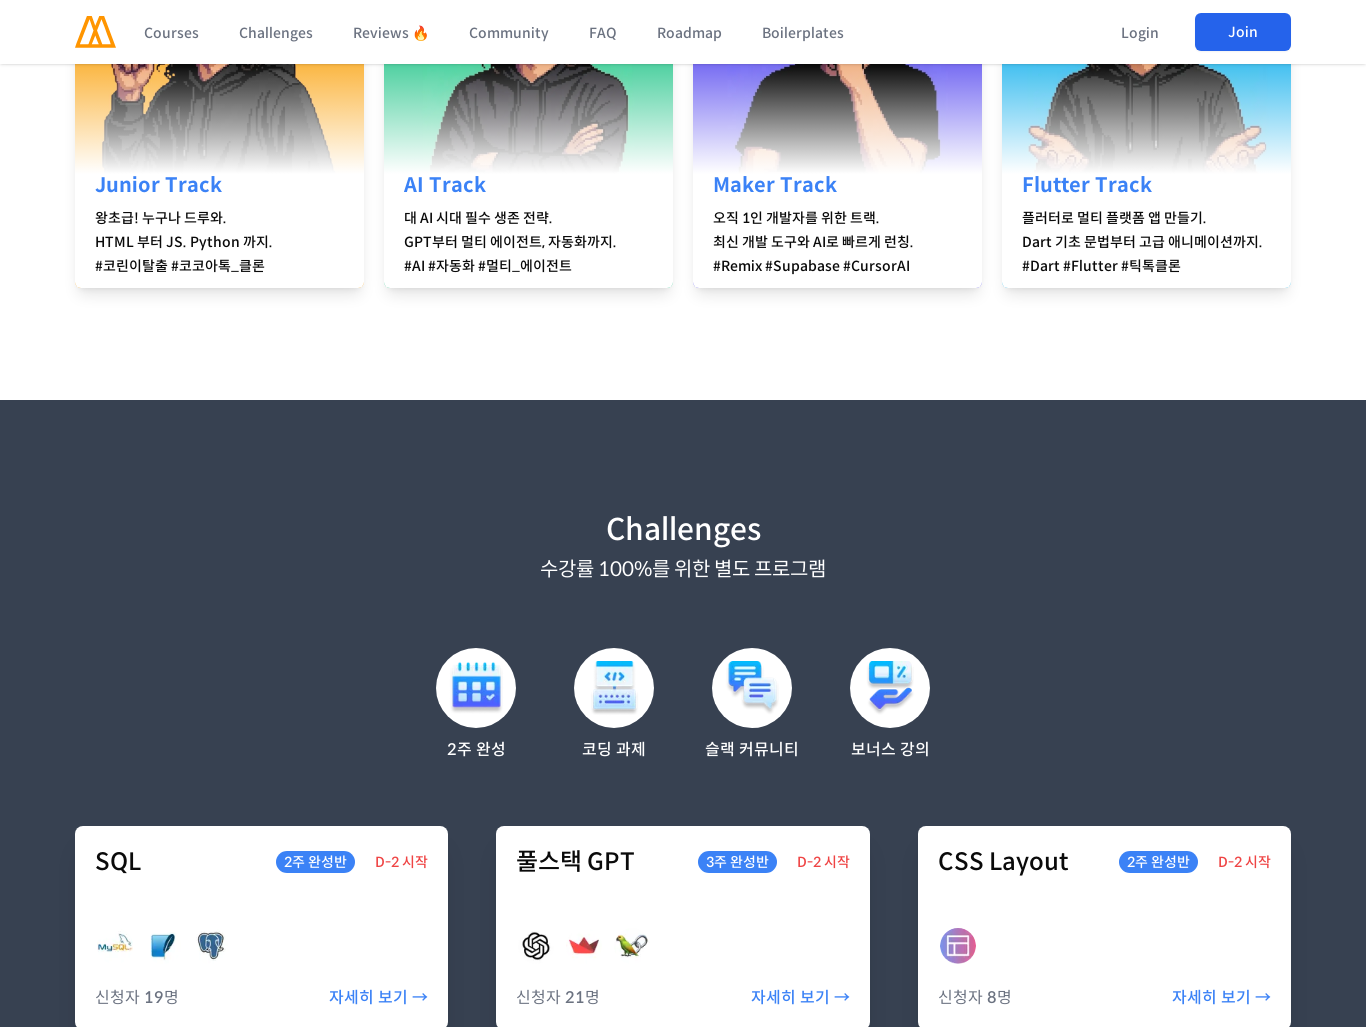

Scrolled to section 4 of 8 at viewport width 1366px
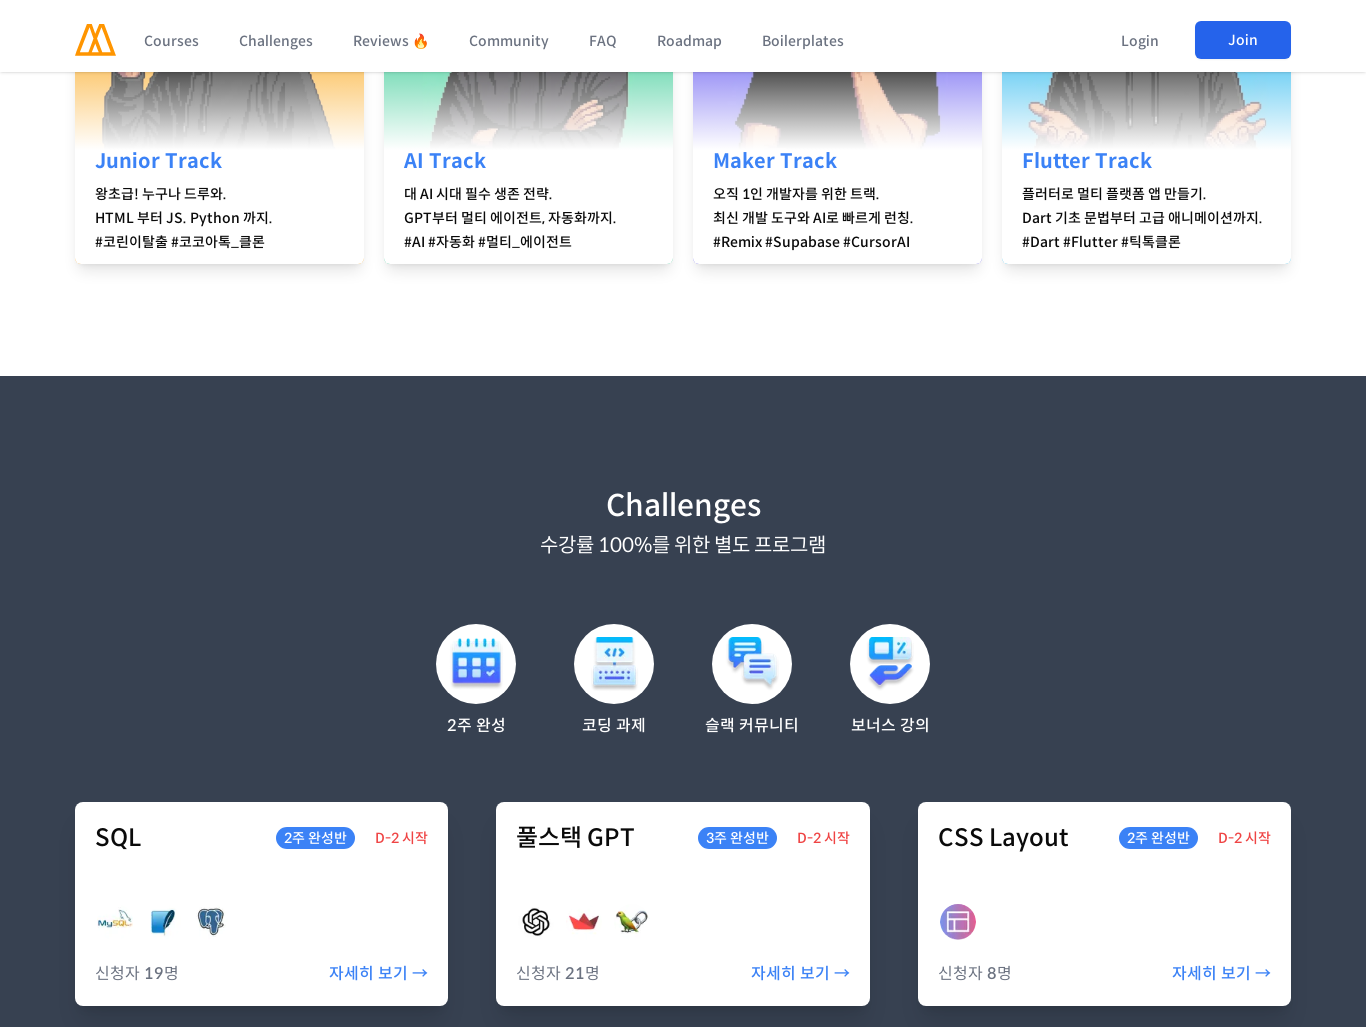

Waited 2 seconds for content to render
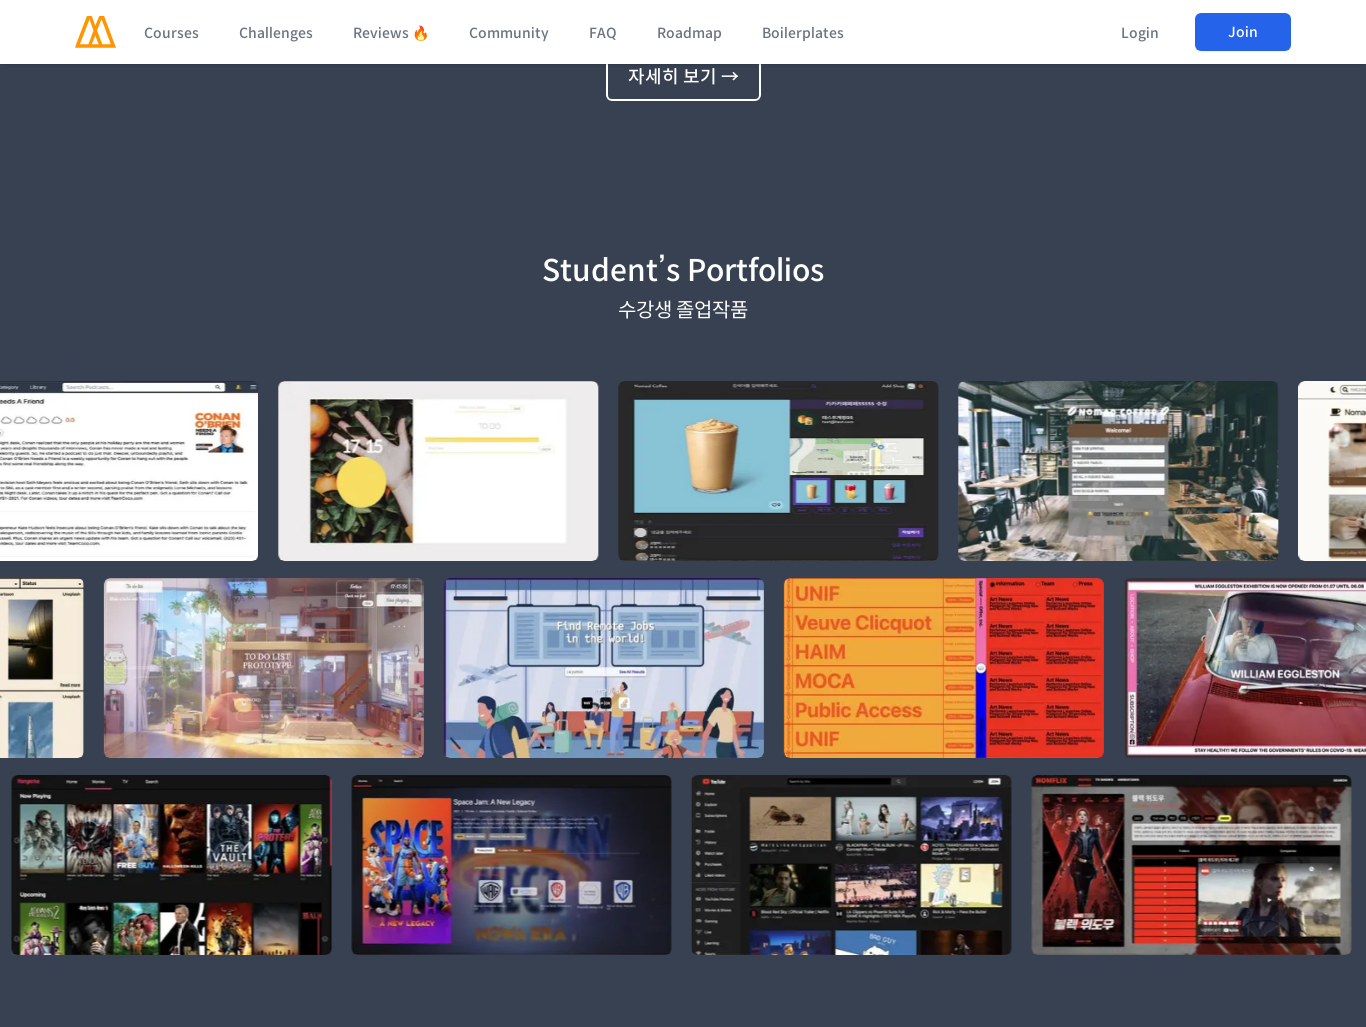

Scrolled to section 5 of 8 at viewport width 1366px
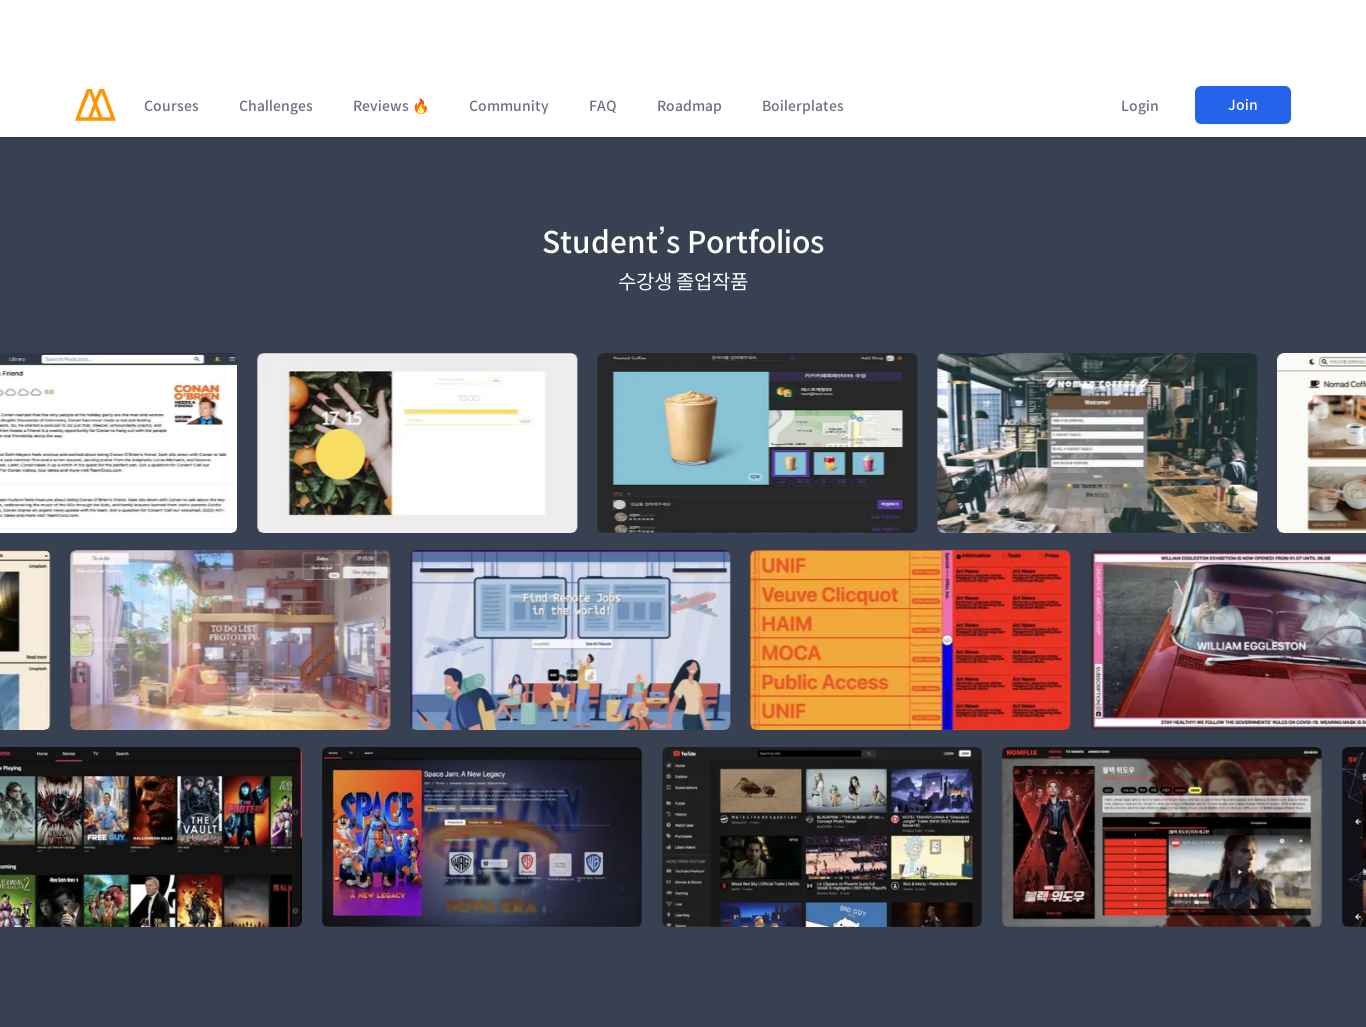

Waited 2 seconds for content to render
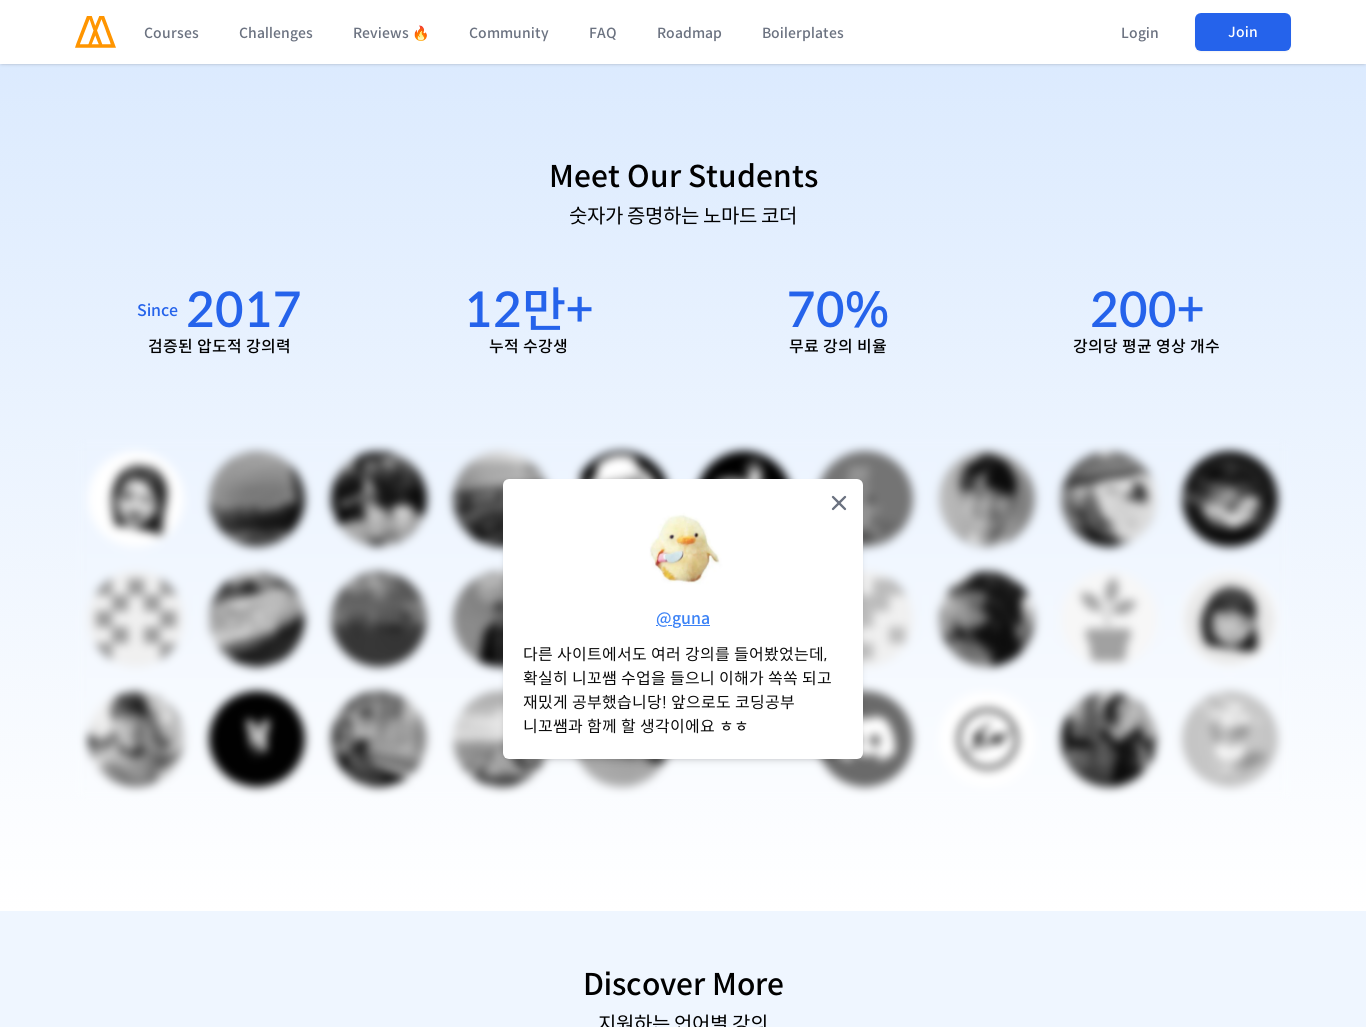

Scrolled to section 6 of 8 at viewport width 1366px
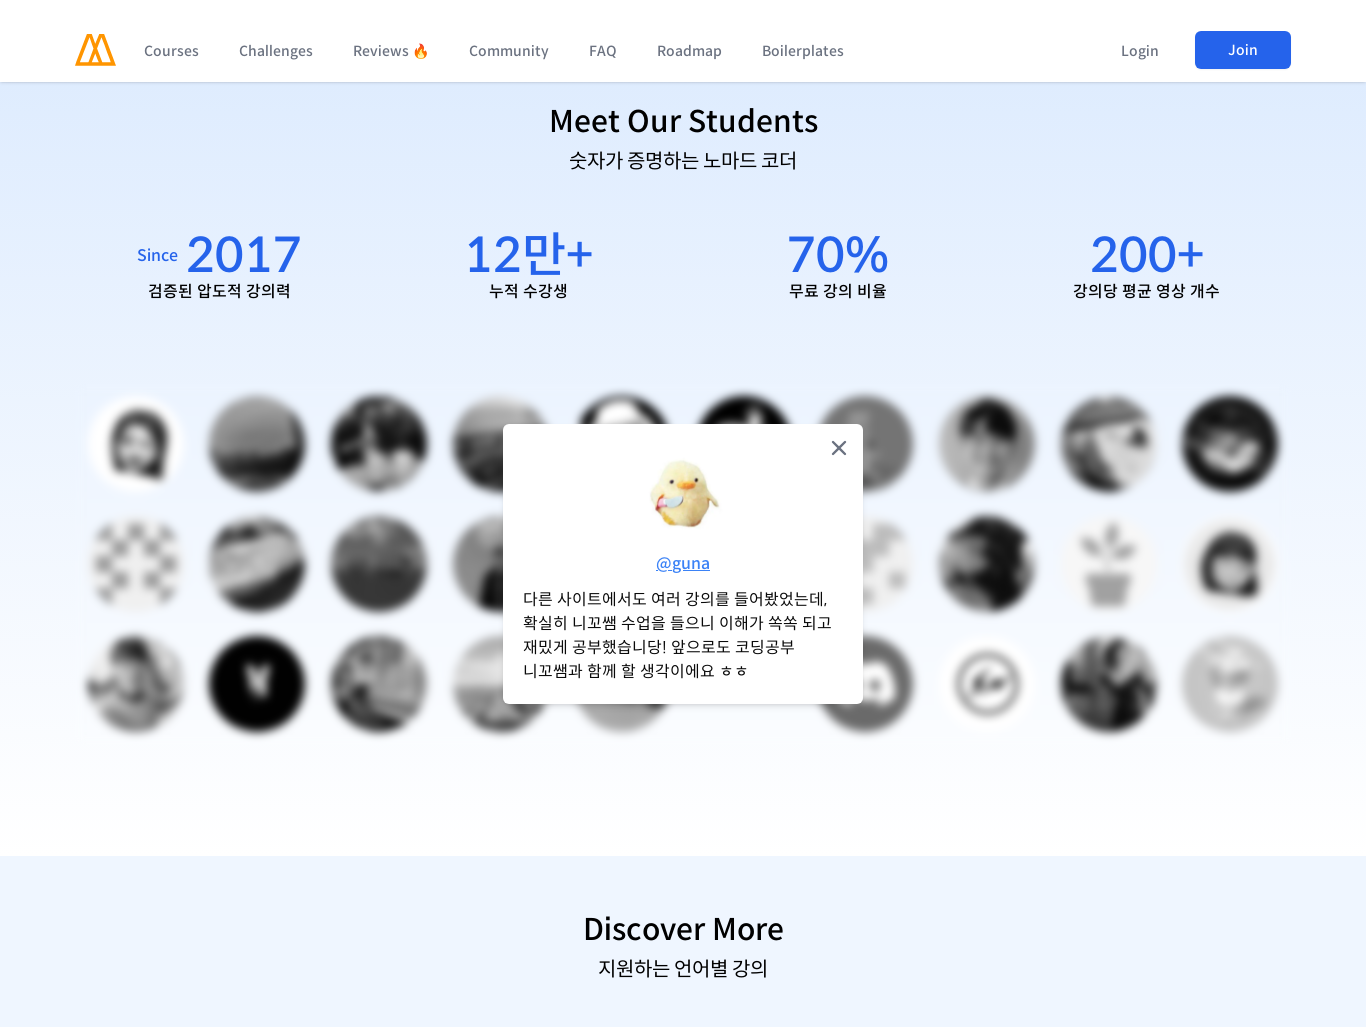

Waited 2 seconds for content to render
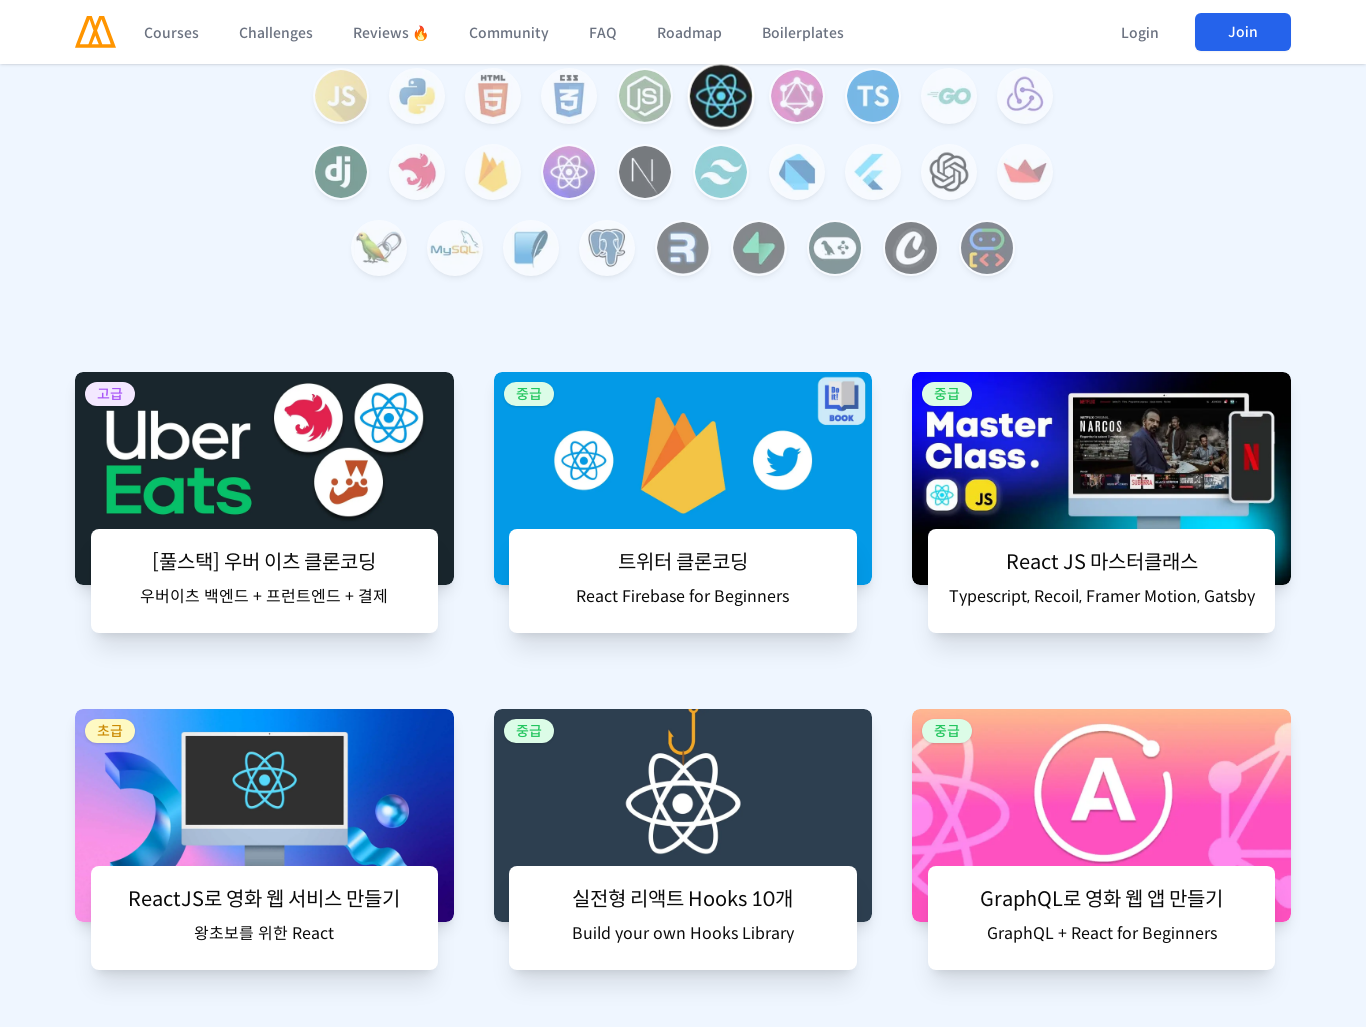

Scrolled to section 7 of 8 at viewport width 1366px
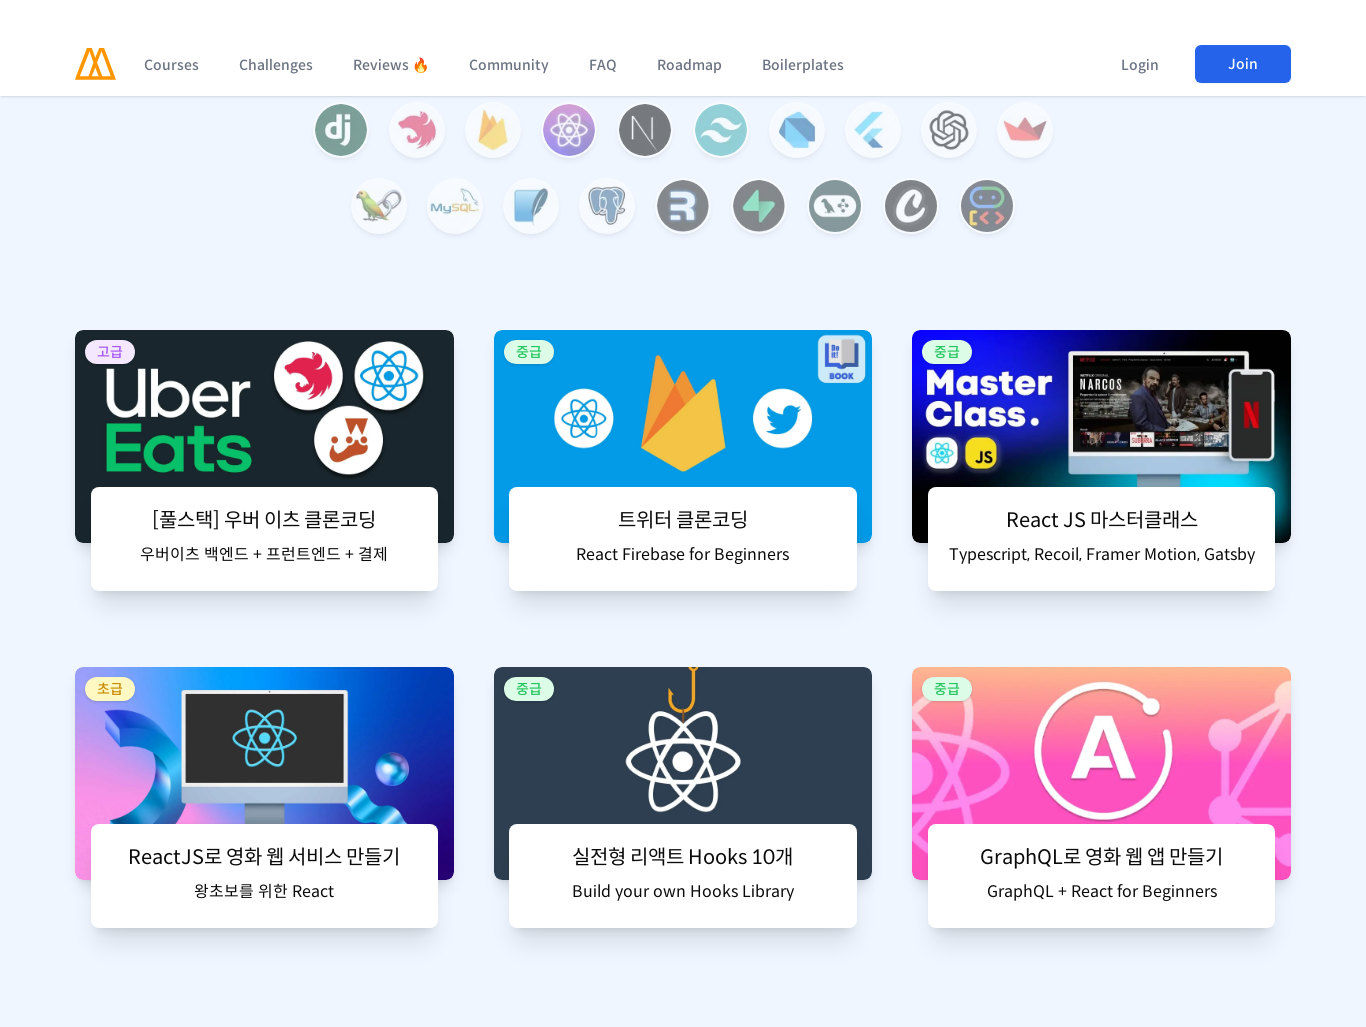

Waited 2 seconds for content to render
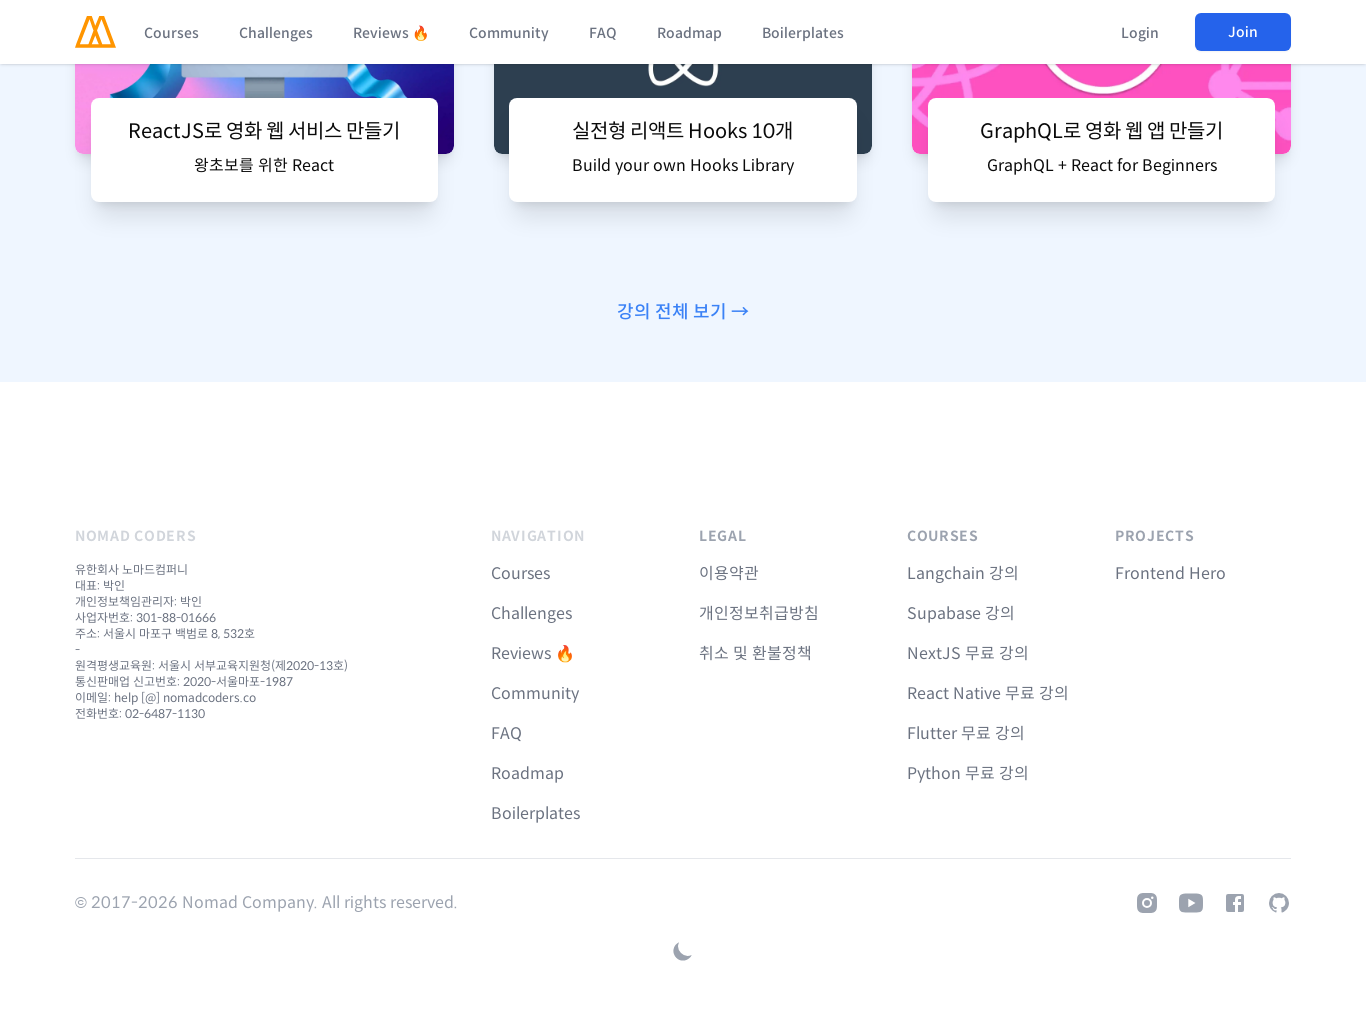

Scrolled to section 8 of 8 at viewport width 1366px
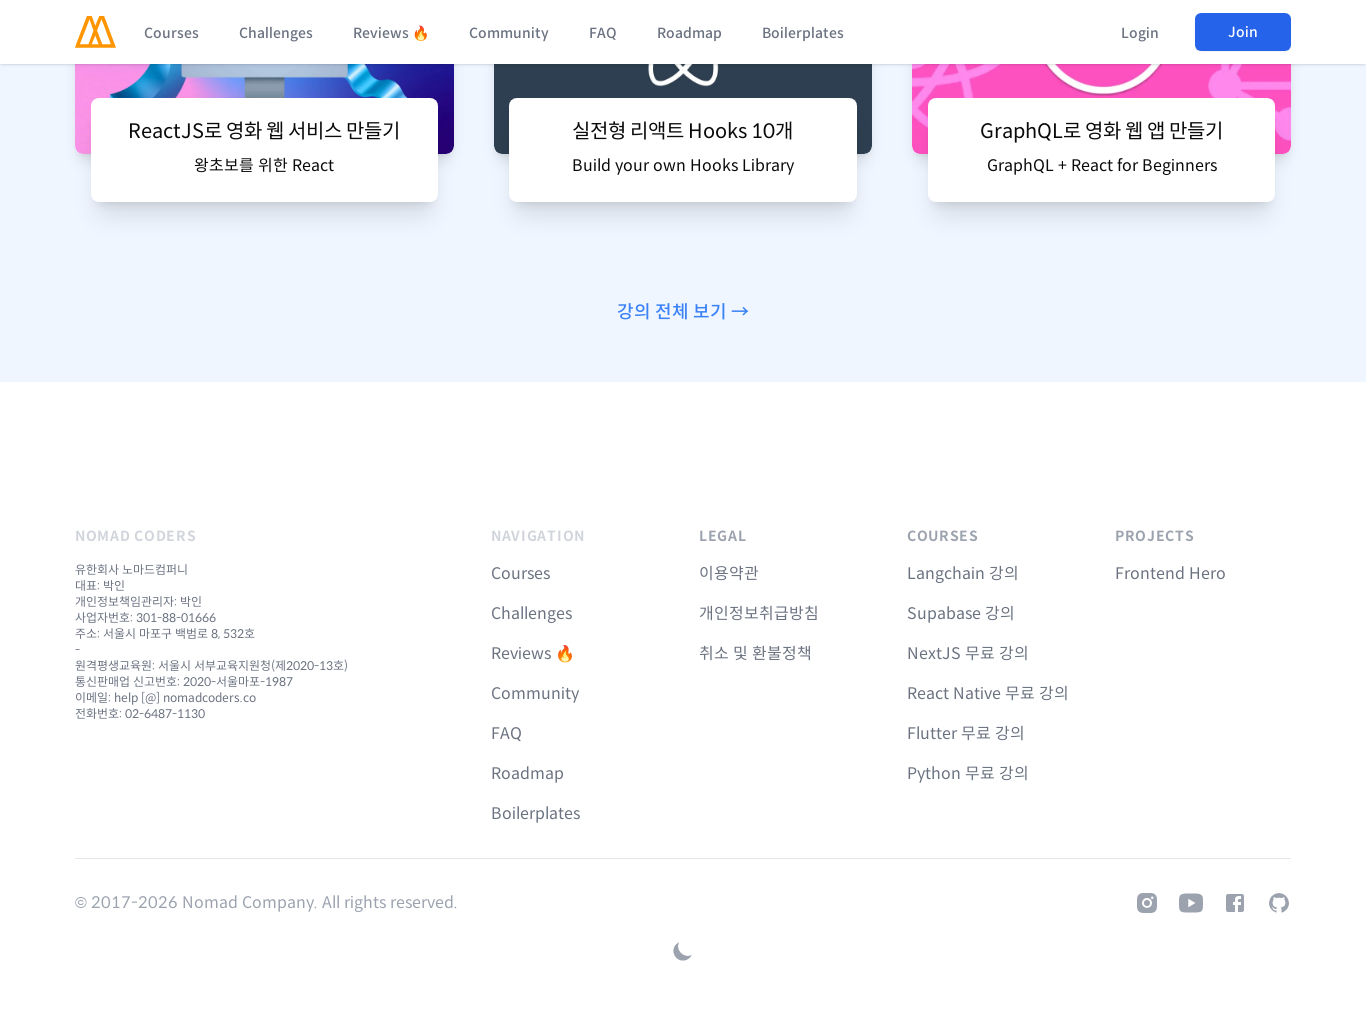

Waited 2 seconds for content to render
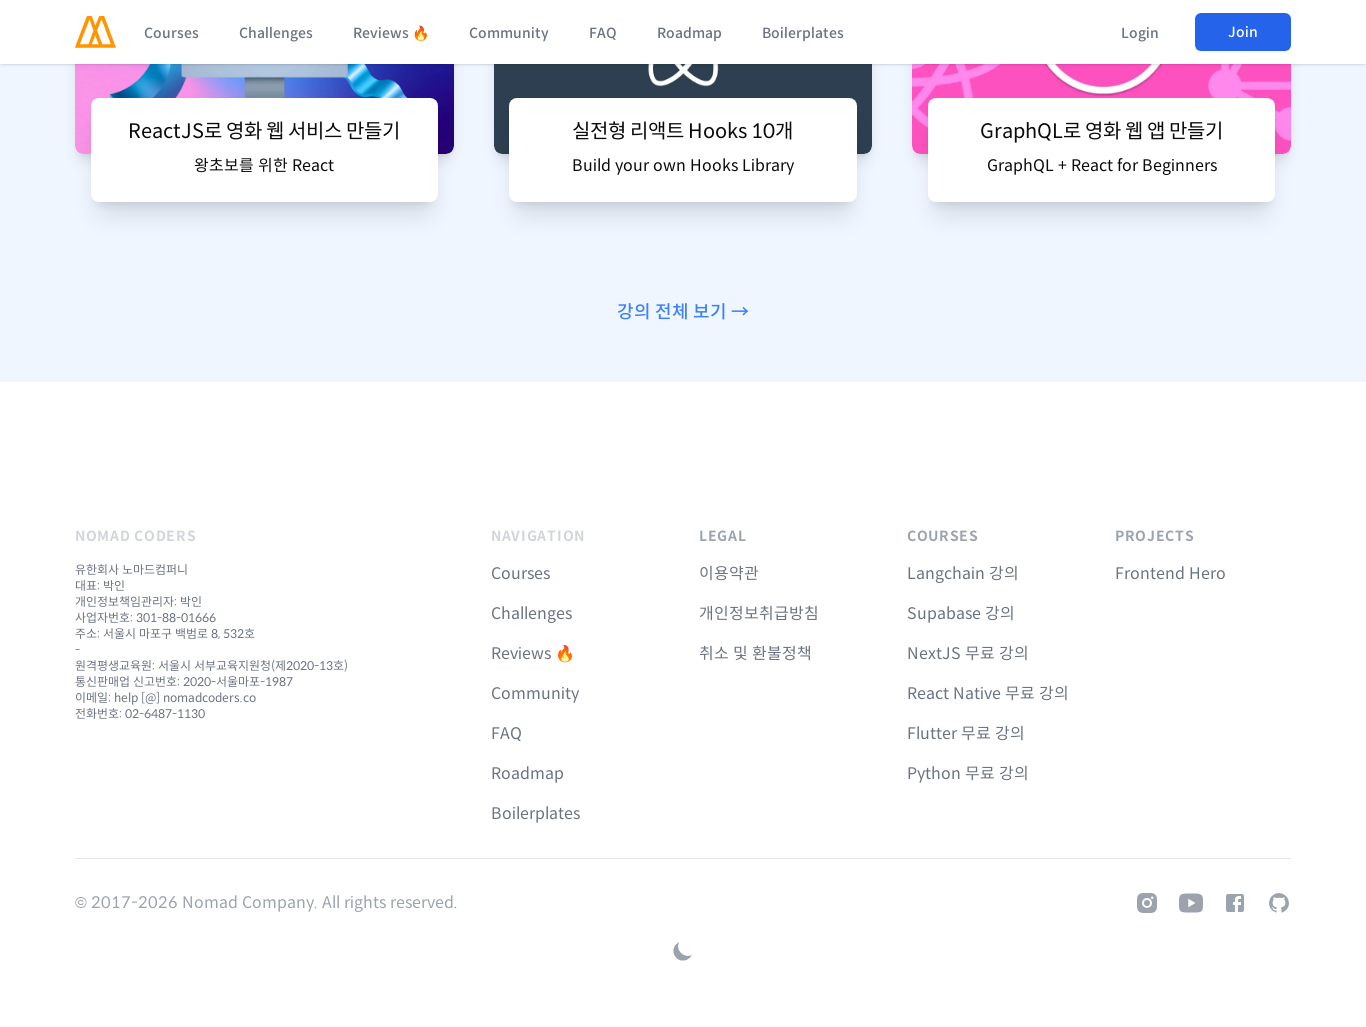

Set viewport size to 1920x1027
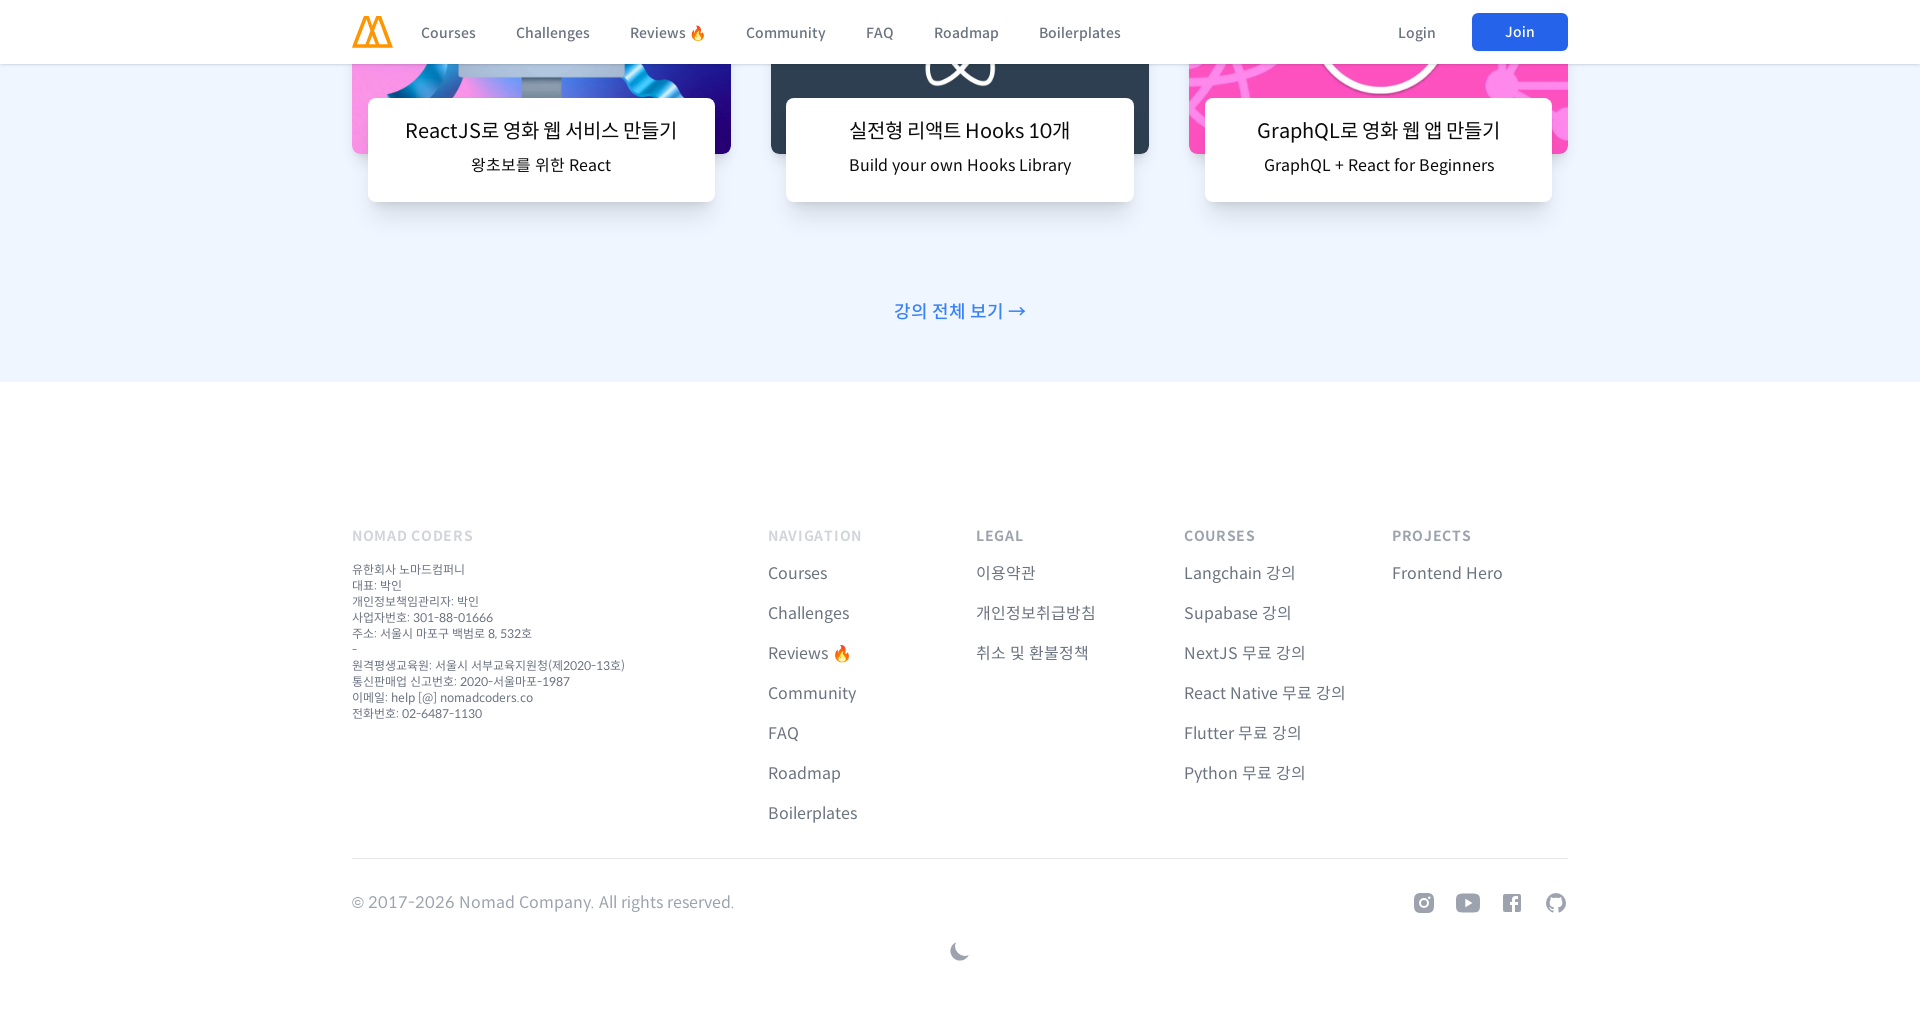

Waited 3 seconds for page to settle
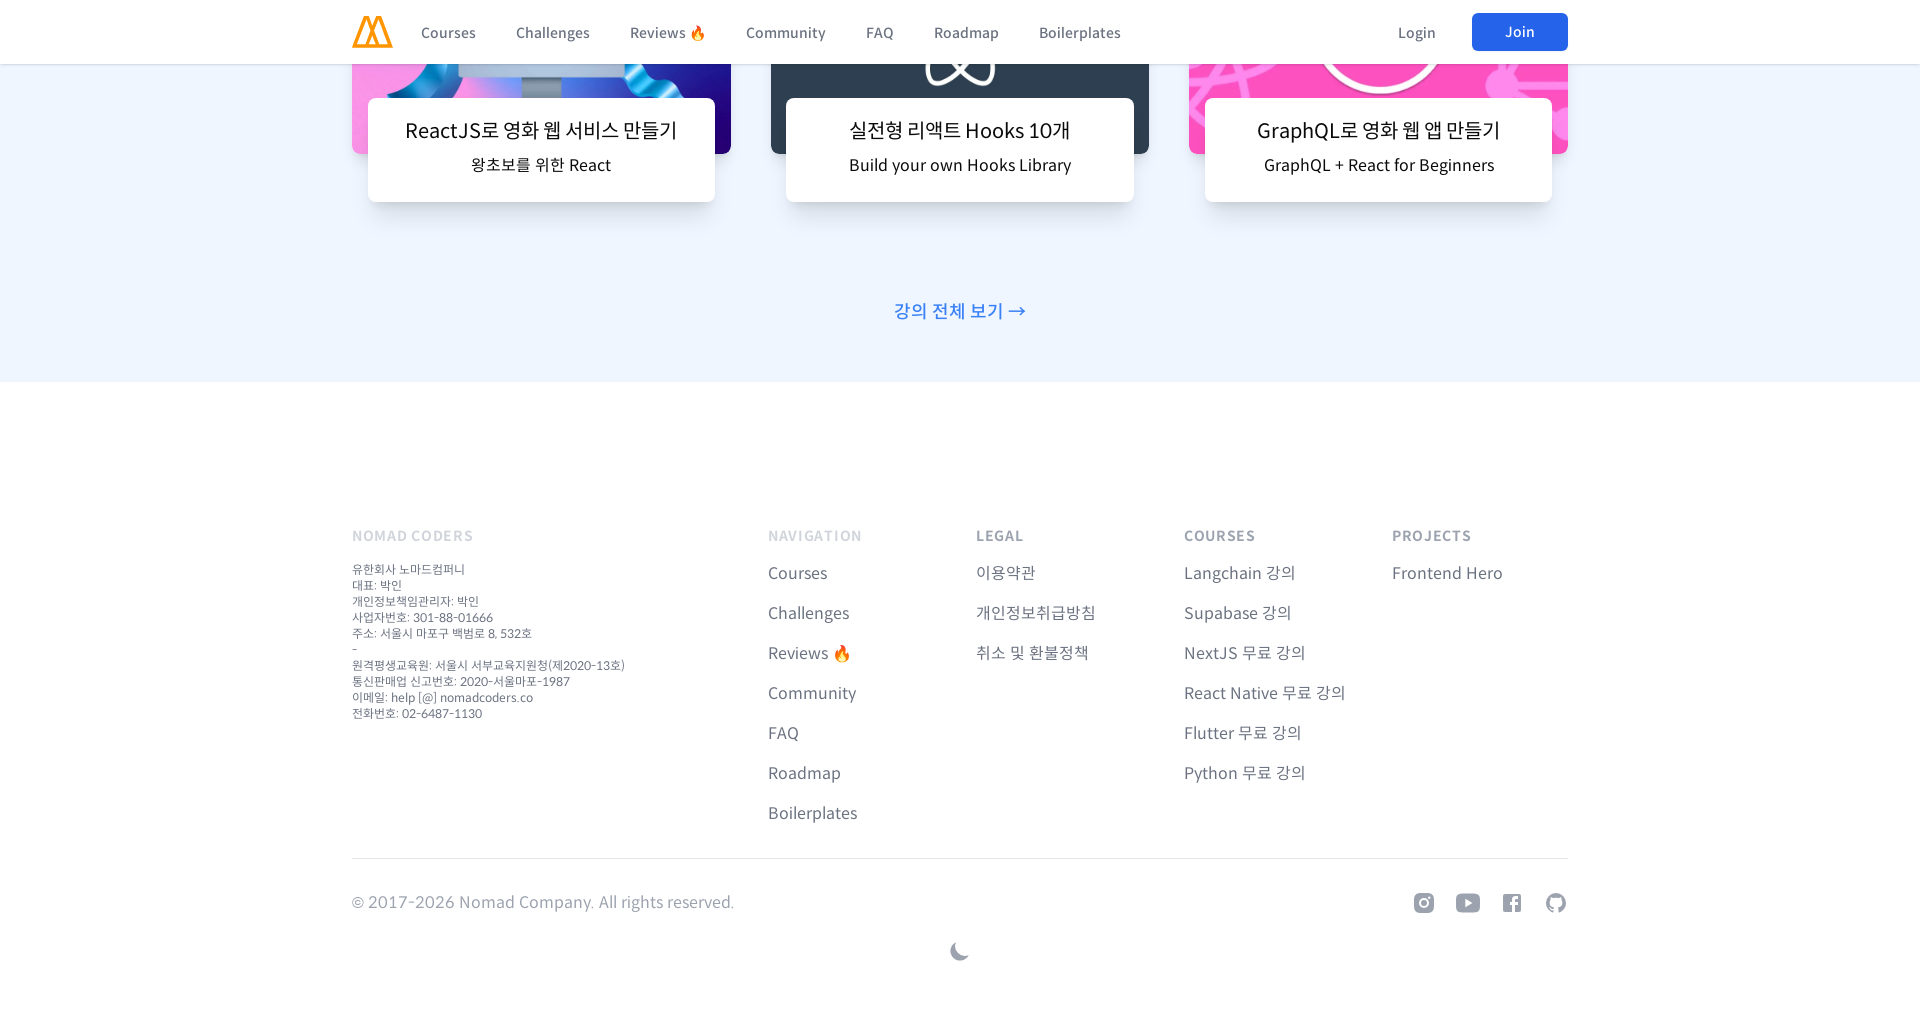

Retrieved page scroll height: 7957px
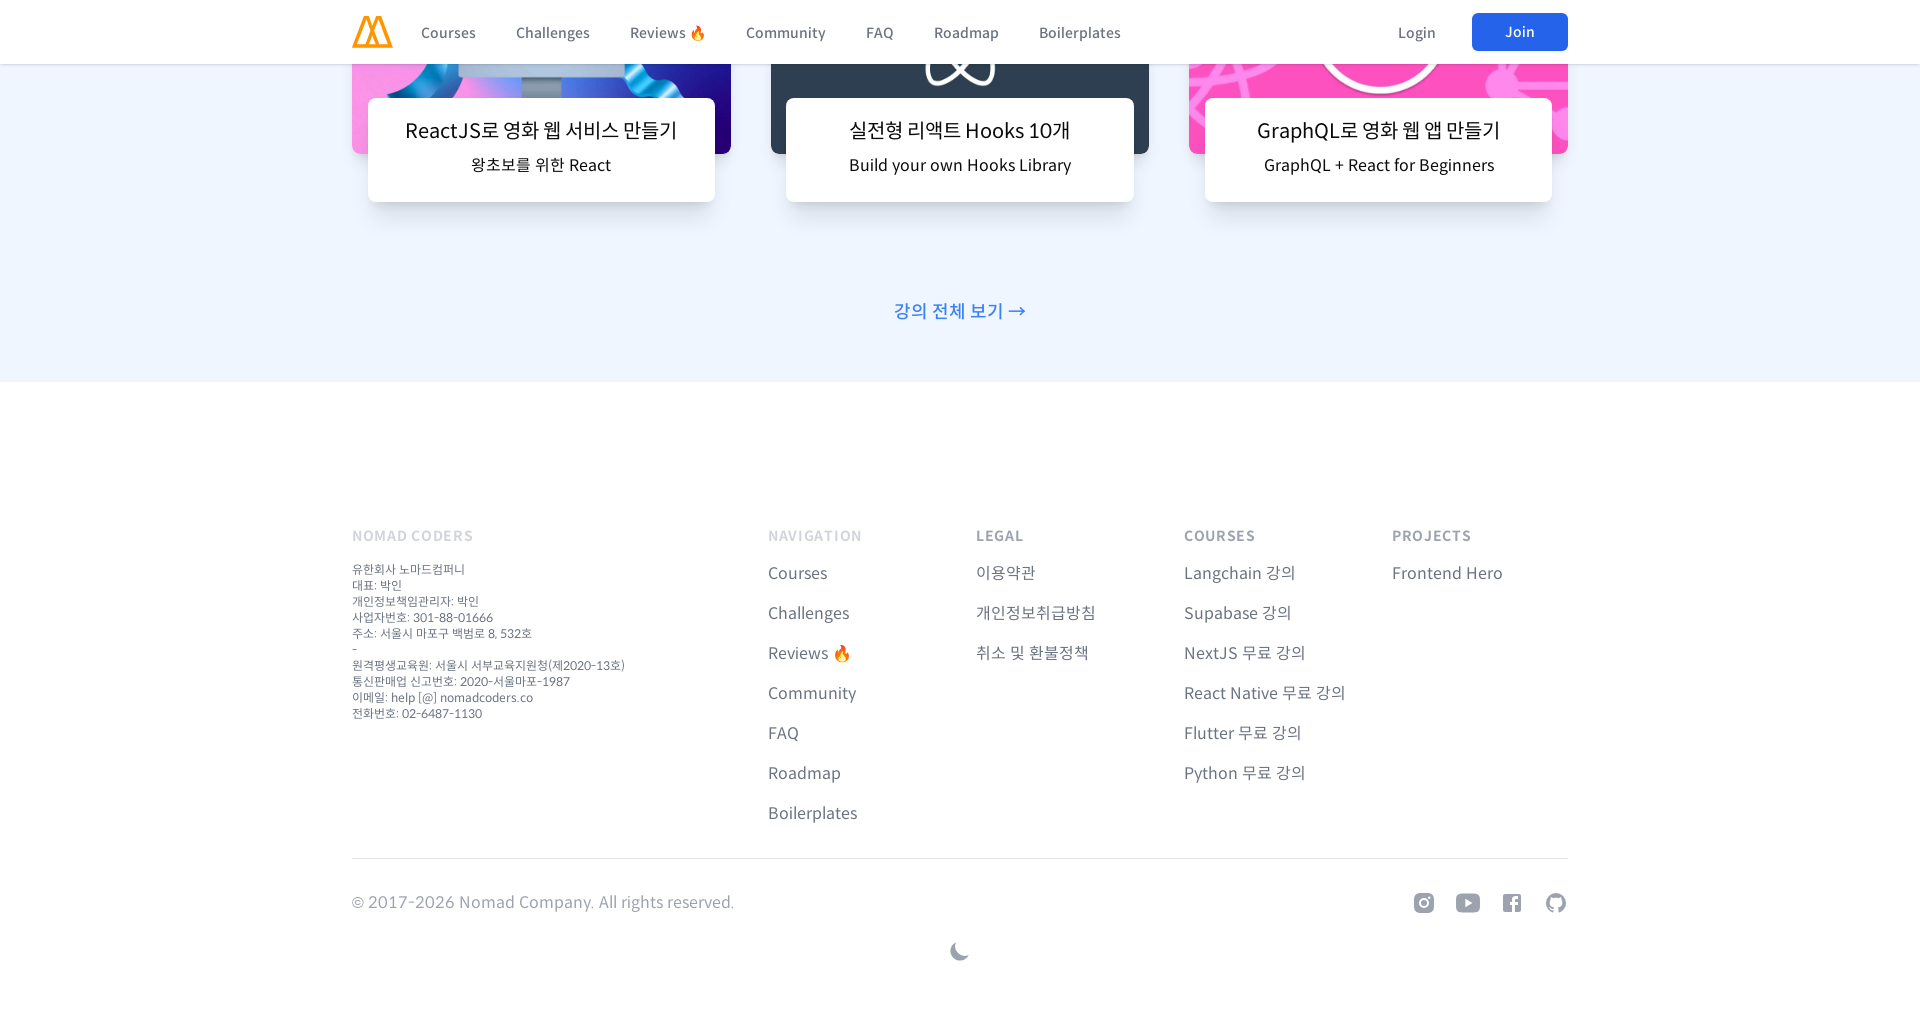

Scrolled to section 1 of 8 at viewport width 1920px
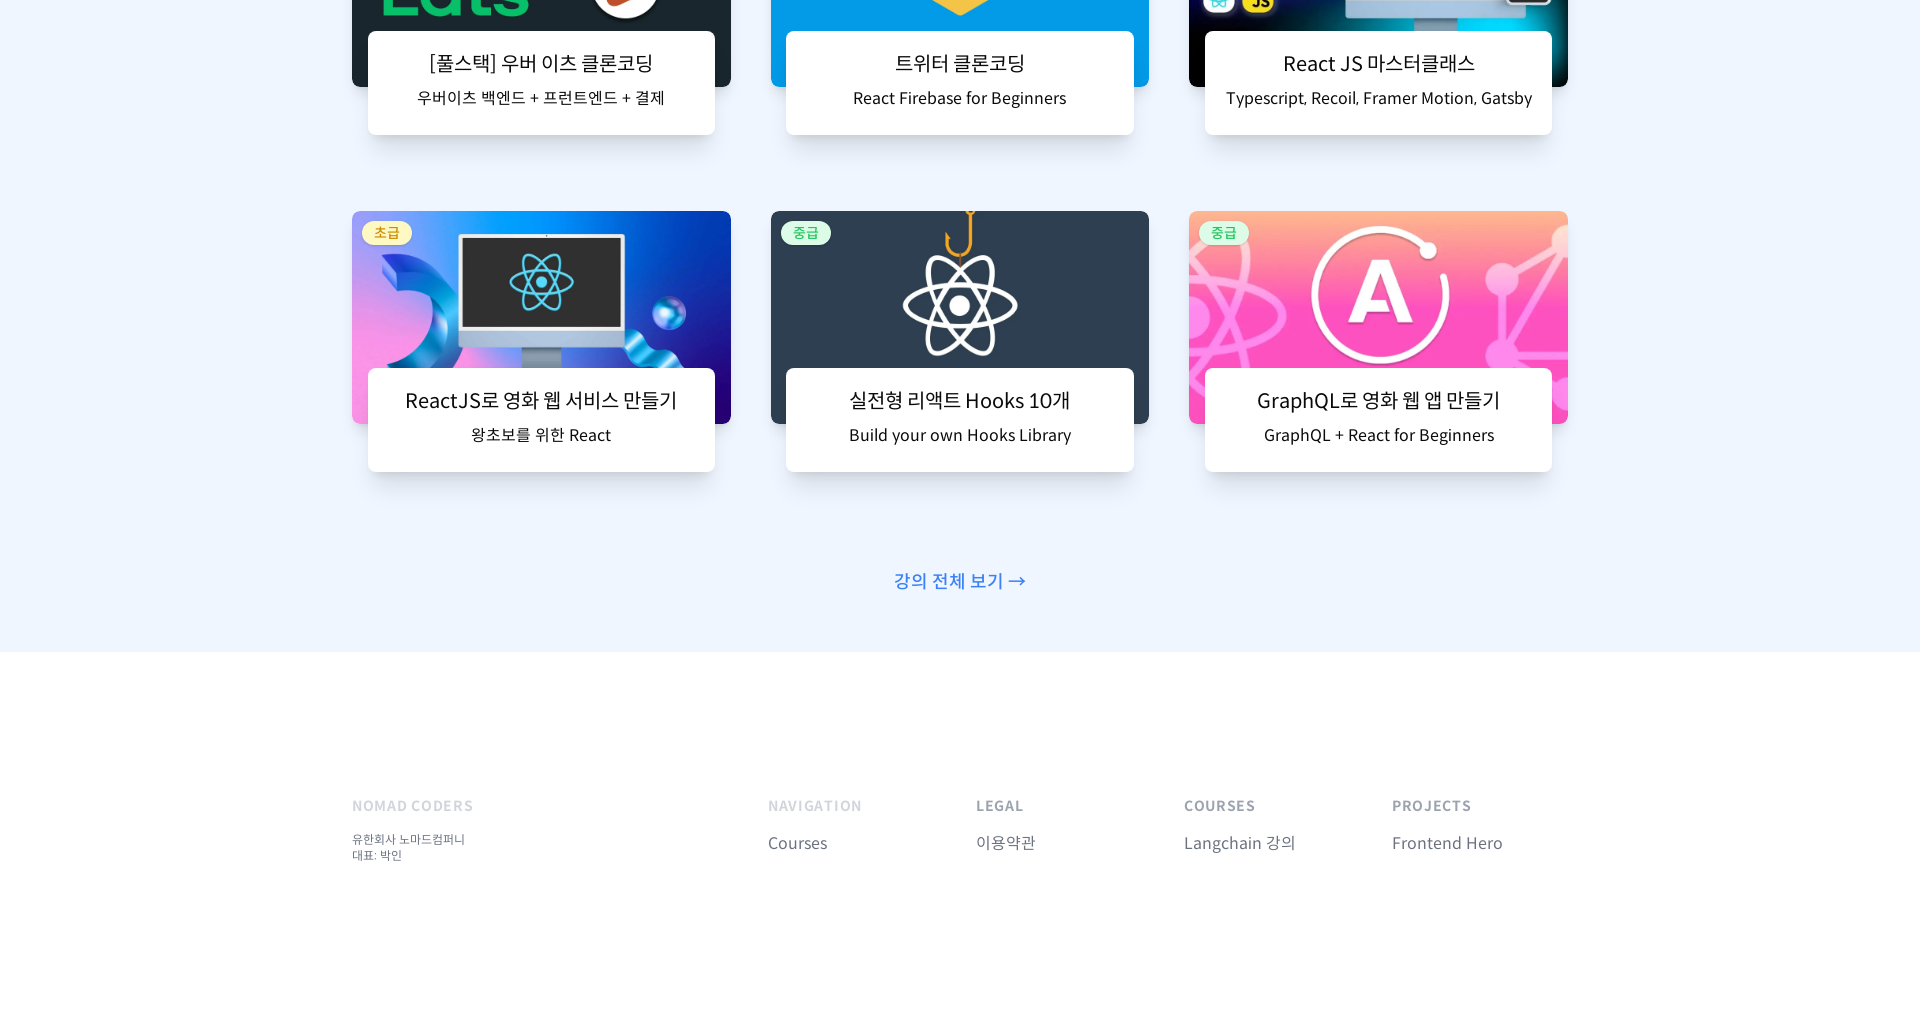

Waited 2 seconds for content to render
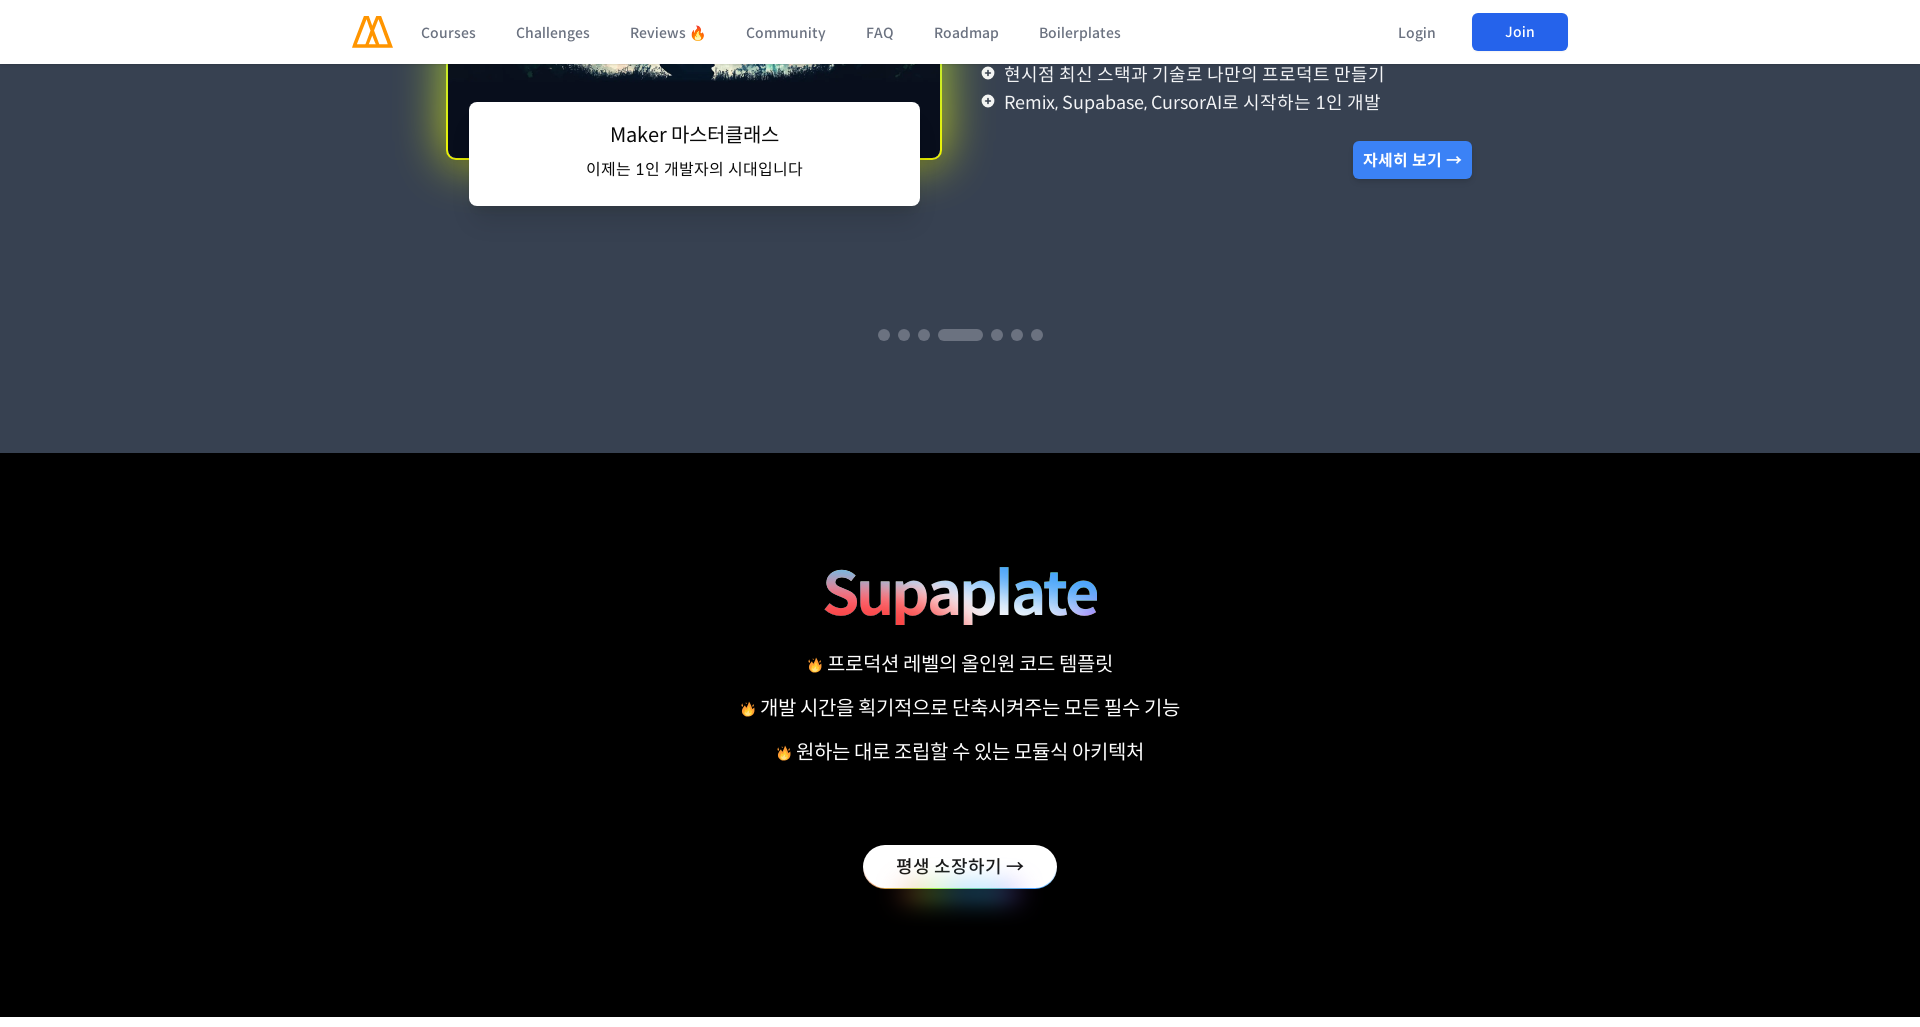

Scrolled to section 2 of 8 at viewport width 1920px
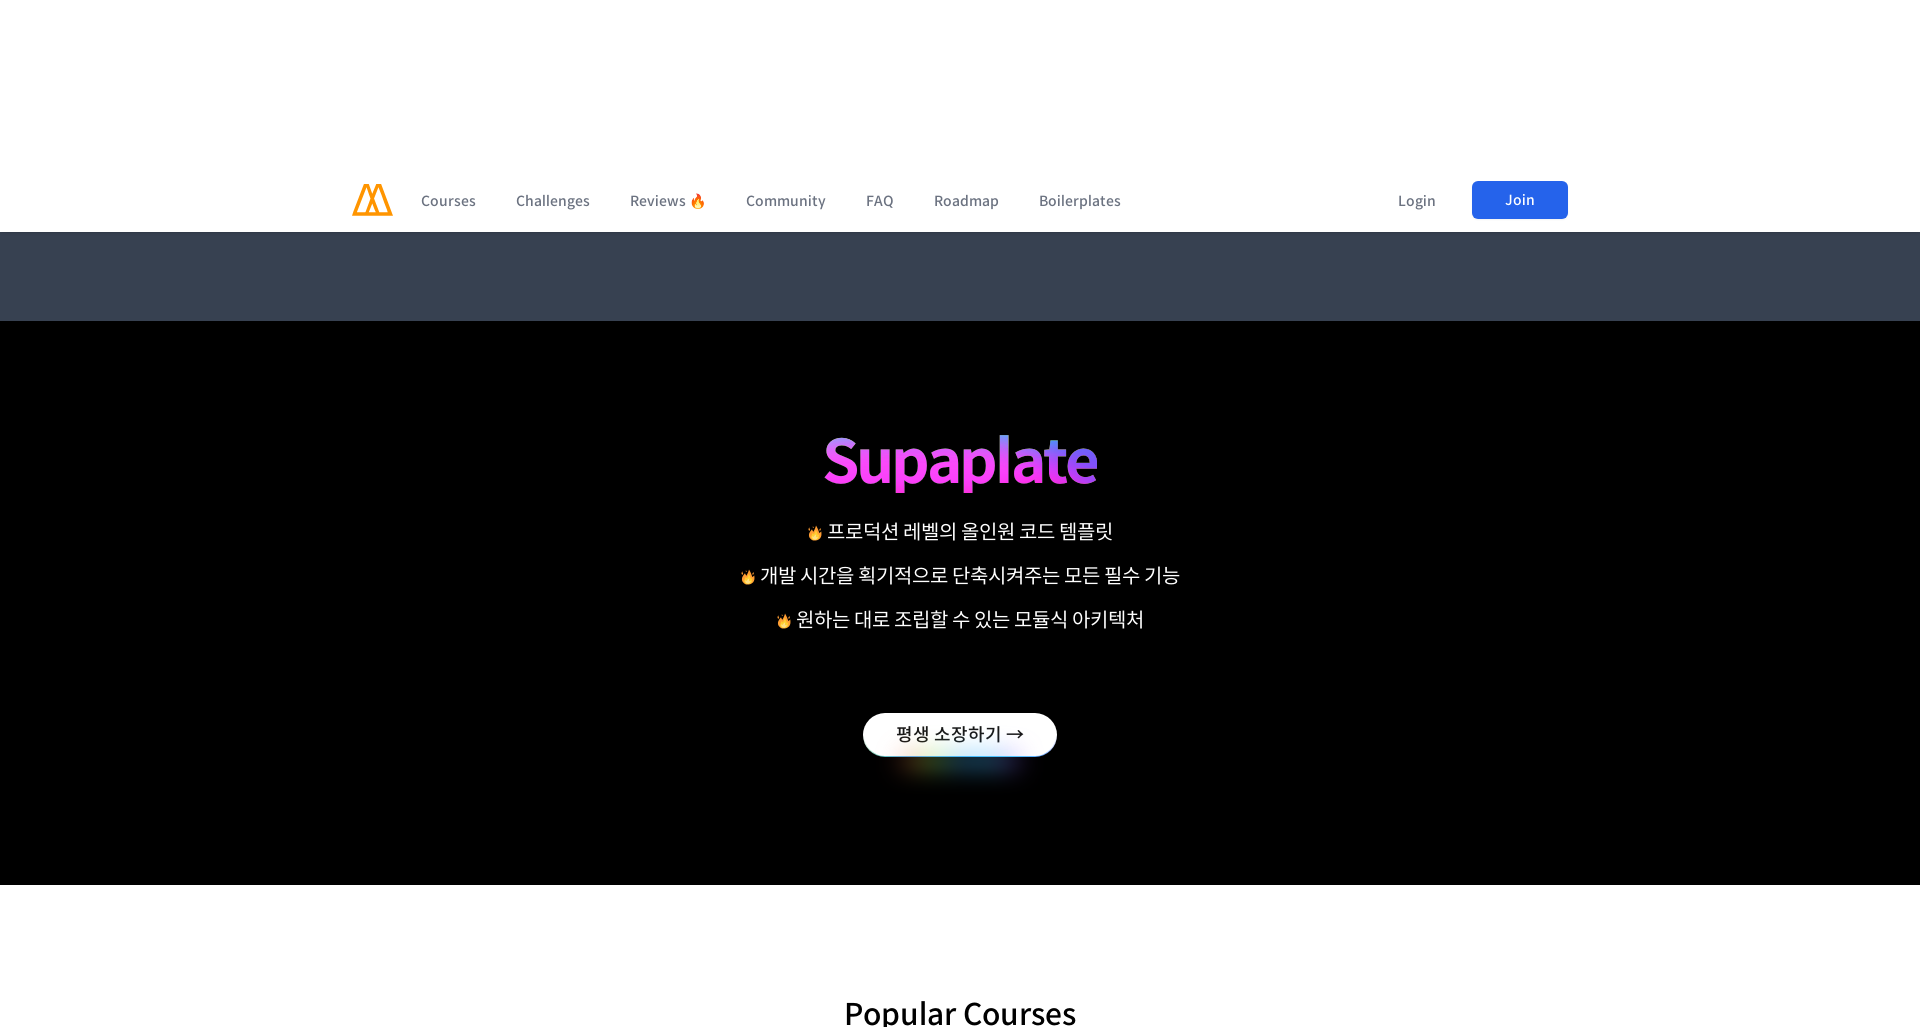

Waited 2 seconds for content to render
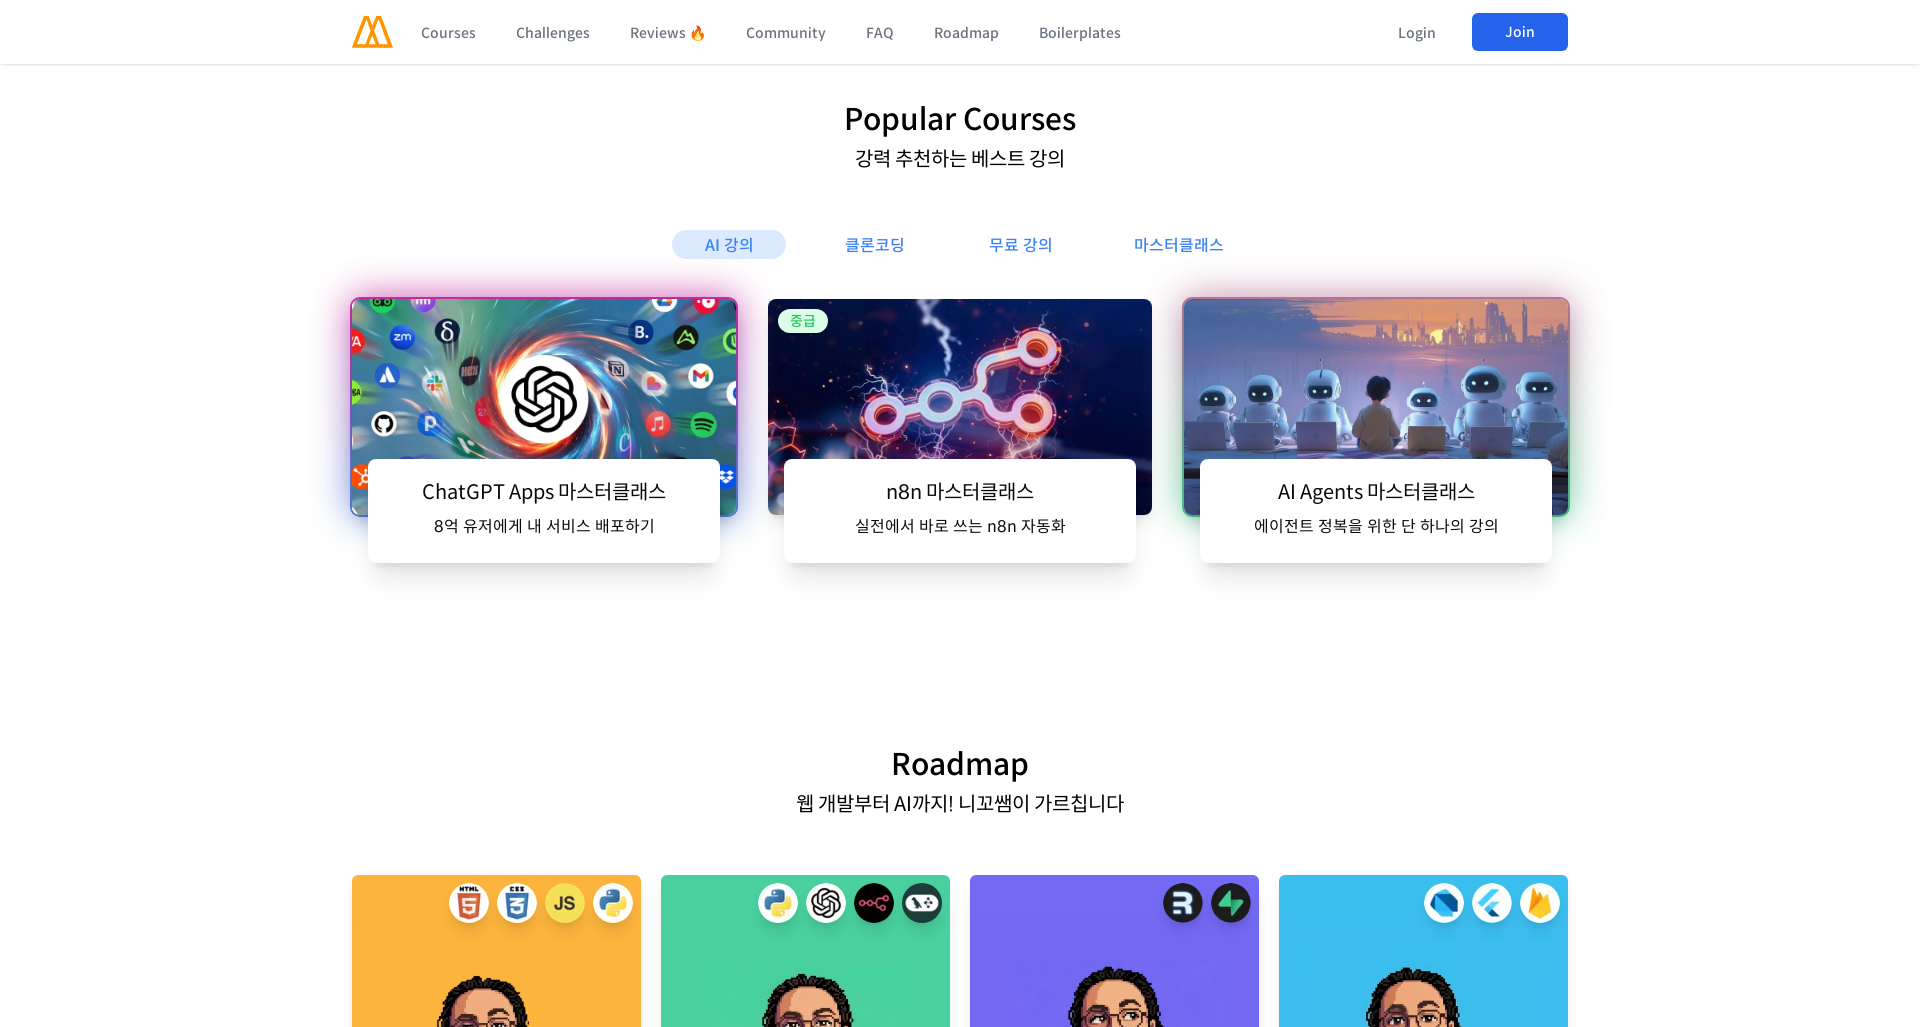

Scrolled to section 3 of 8 at viewport width 1920px
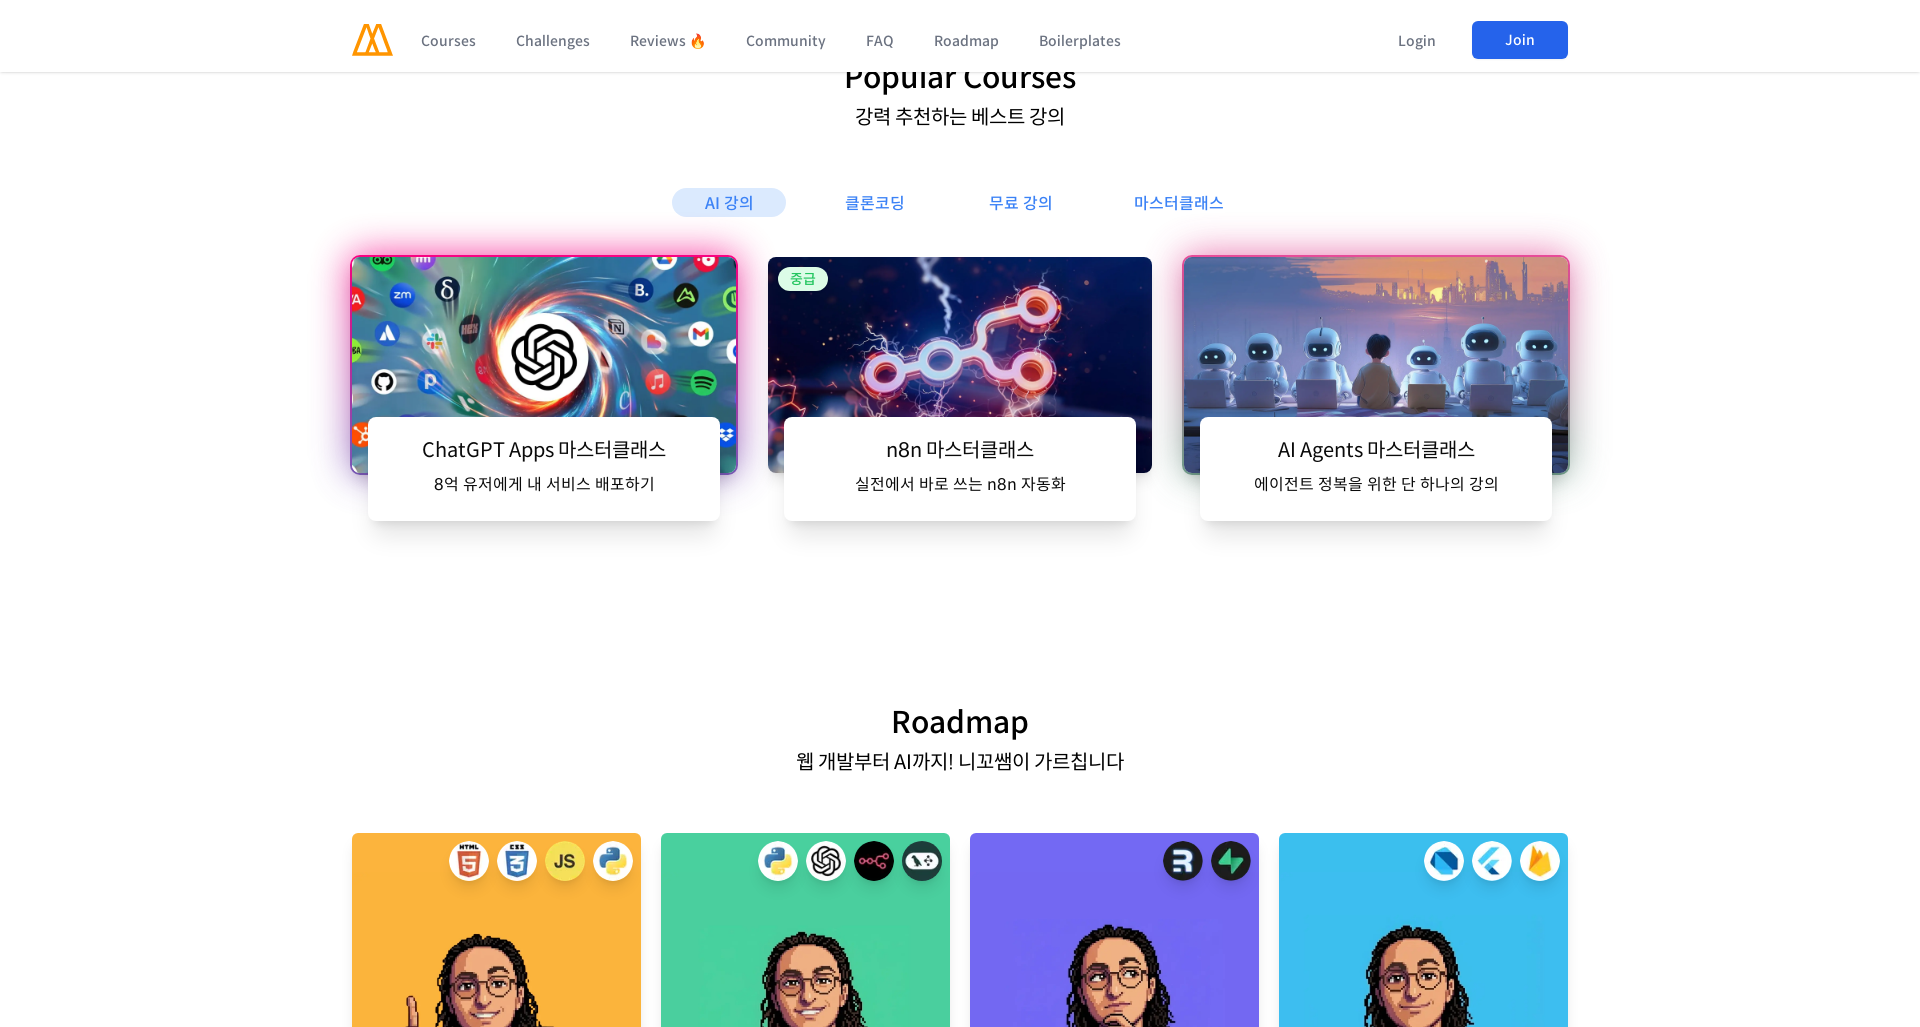

Waited 2 seconds for content to render
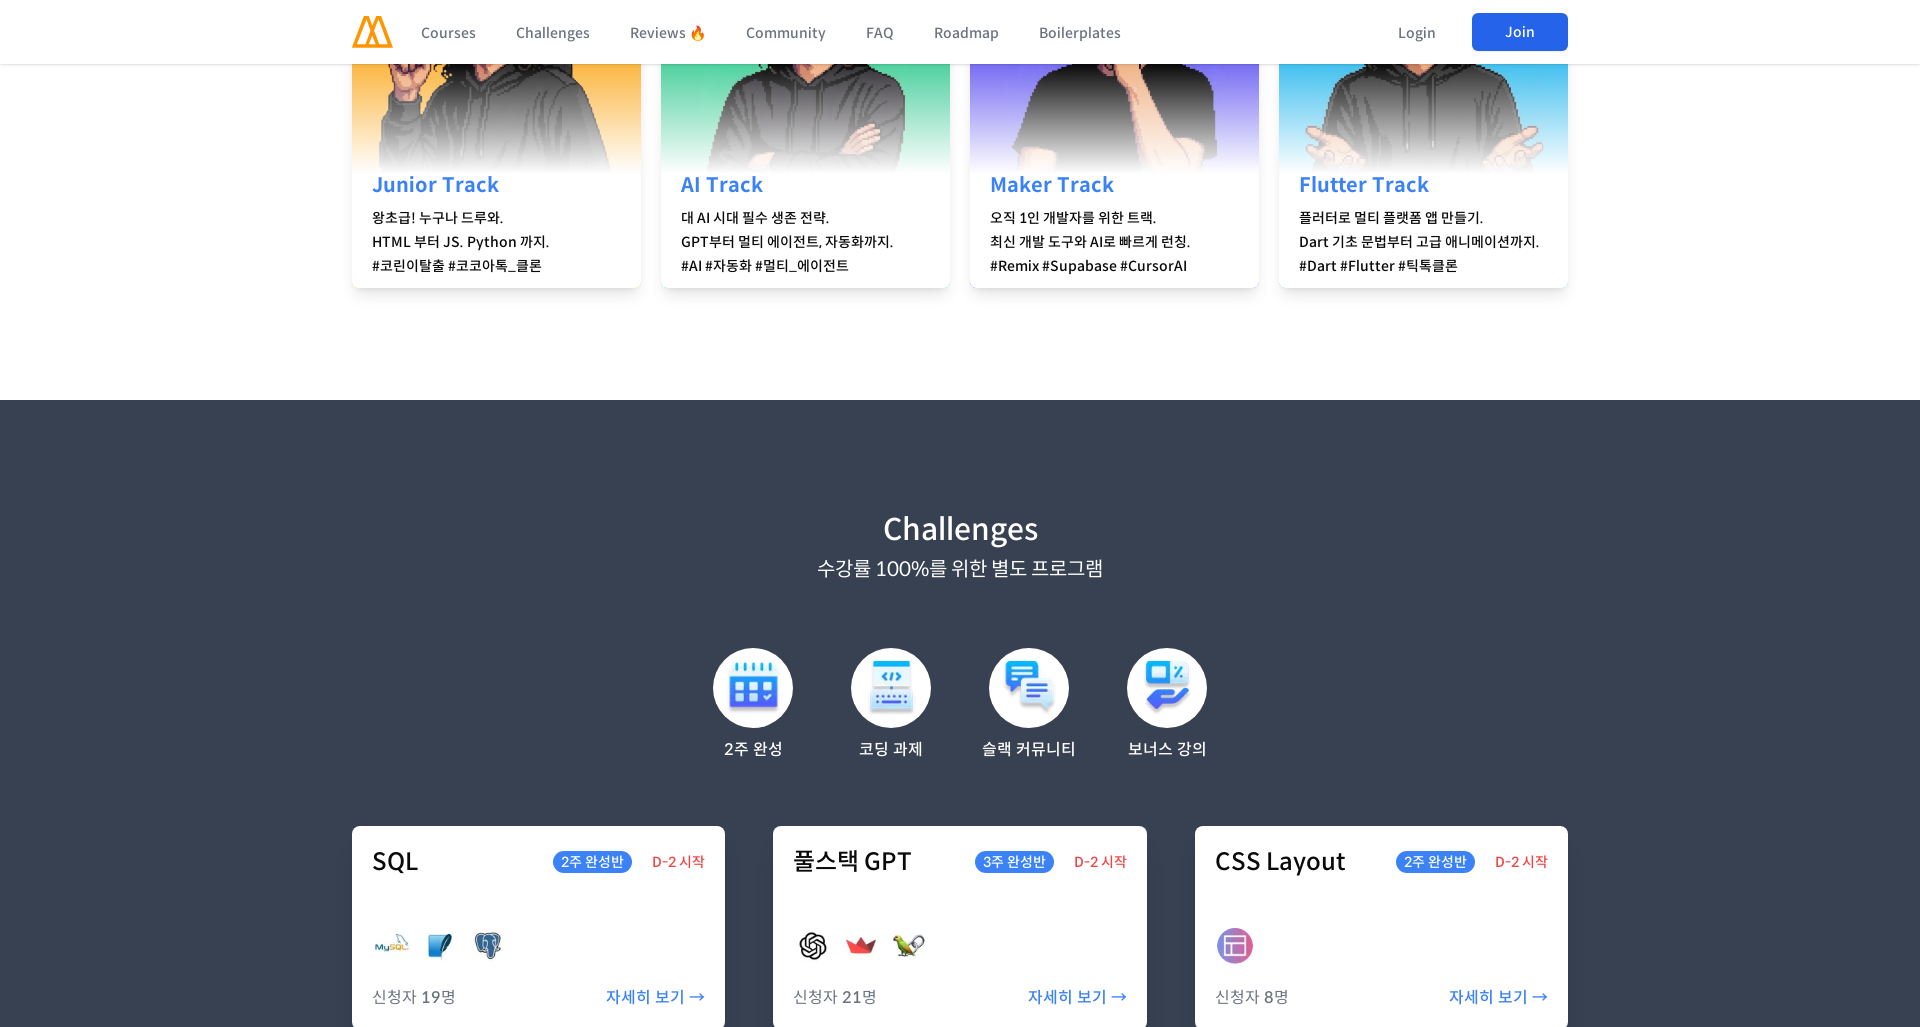

Scrolled to section 4 of 8 at viewport width 1920px
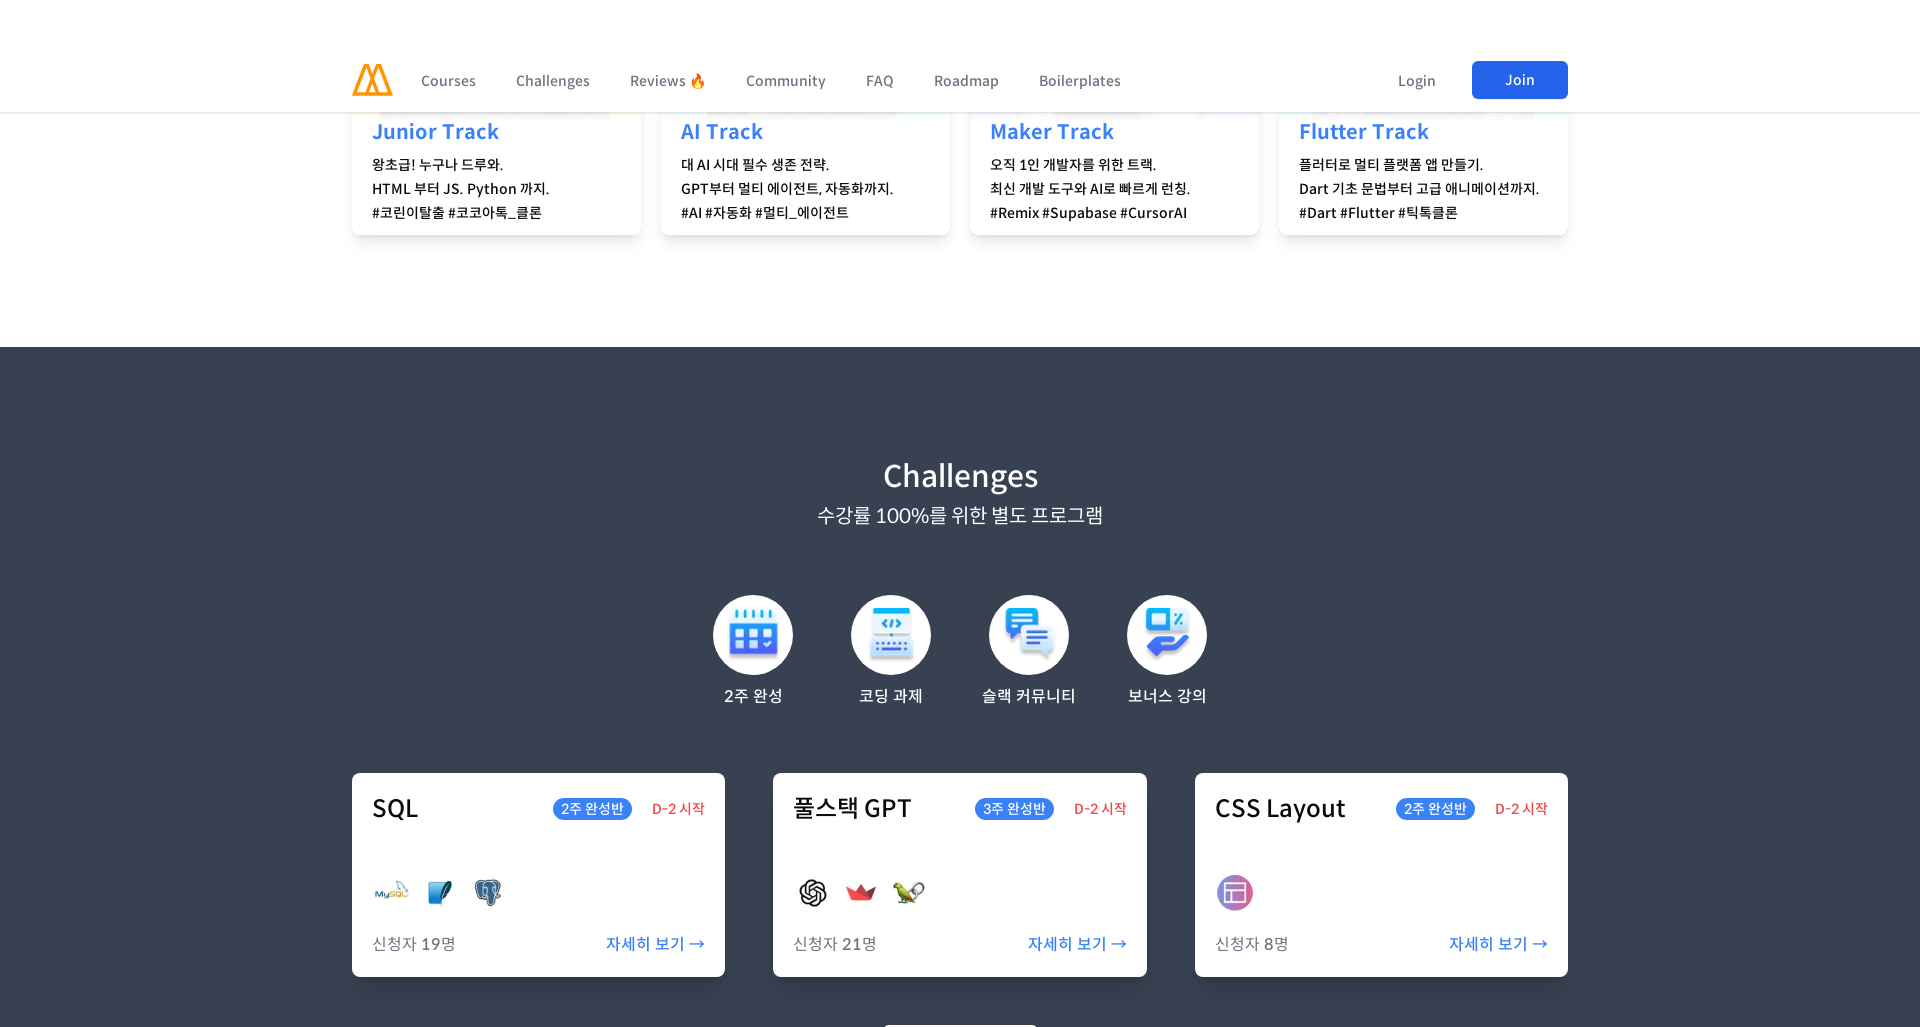

Waited 2 seconds for content to render
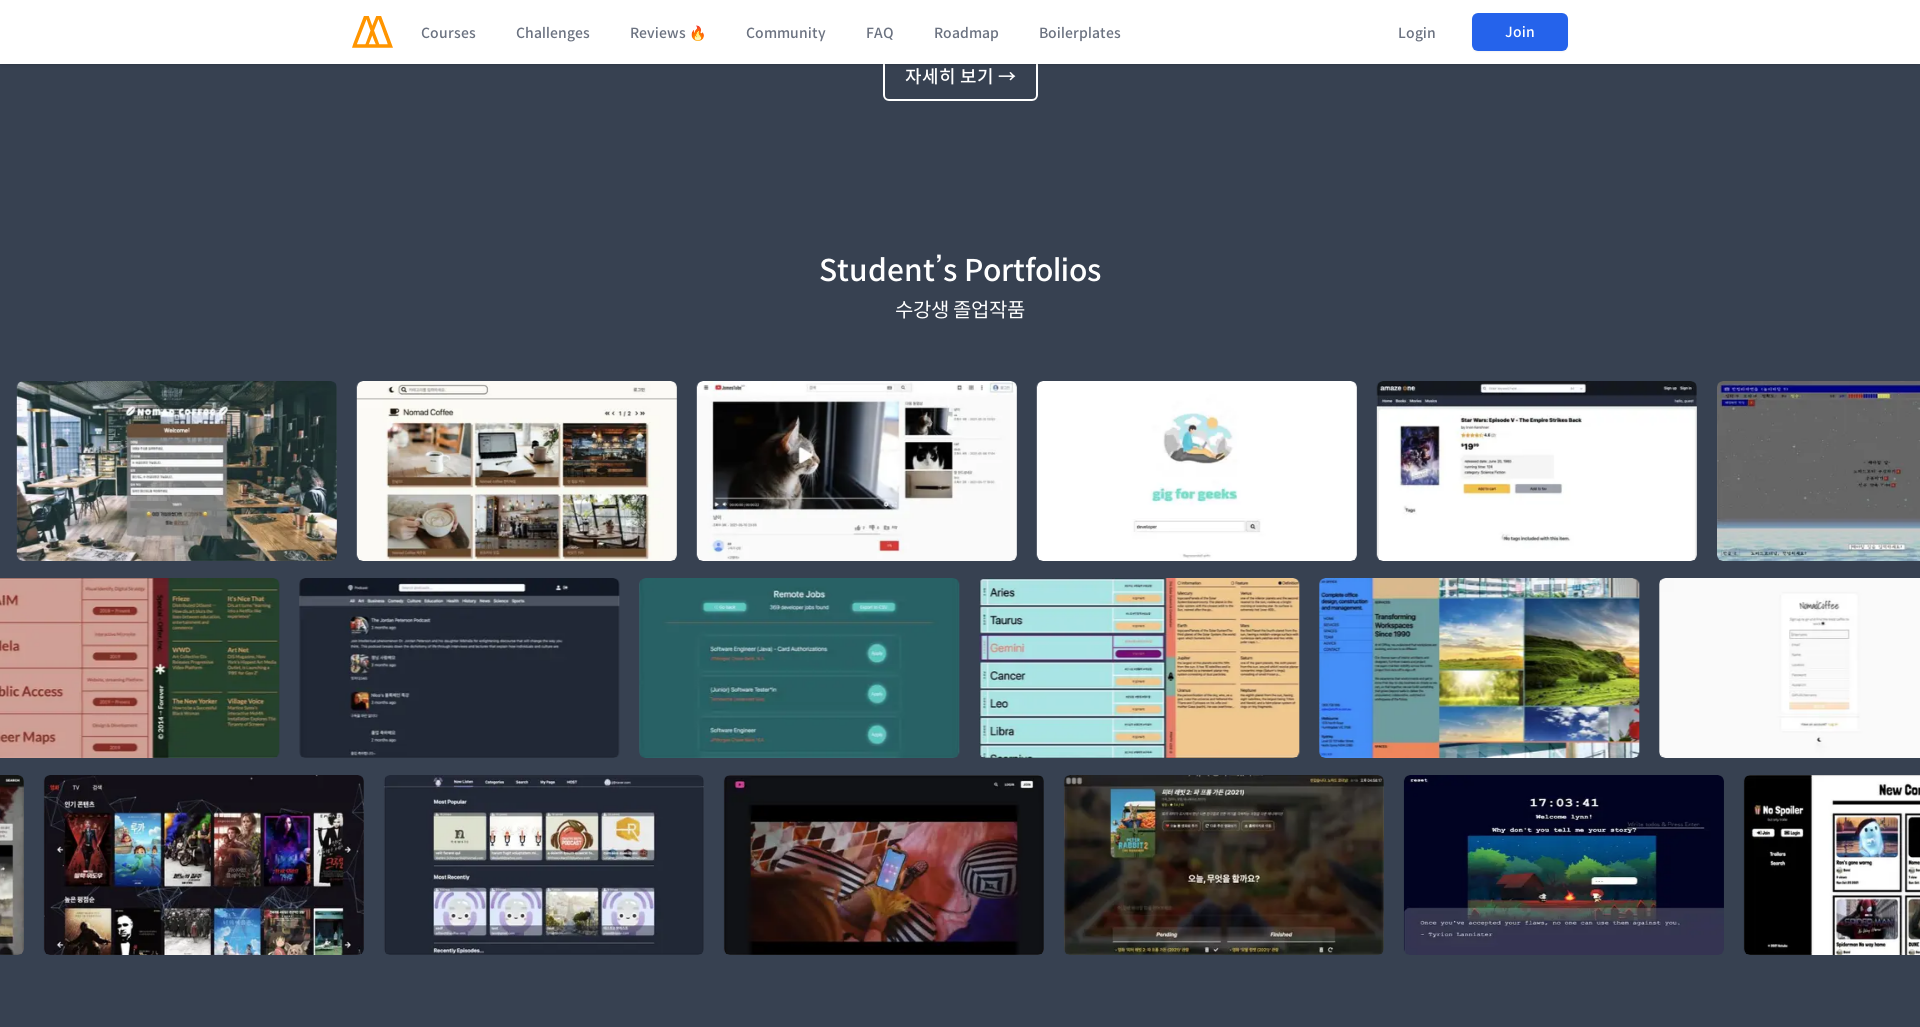

Scrolled to section 5 of 8 at viewport width 1920px
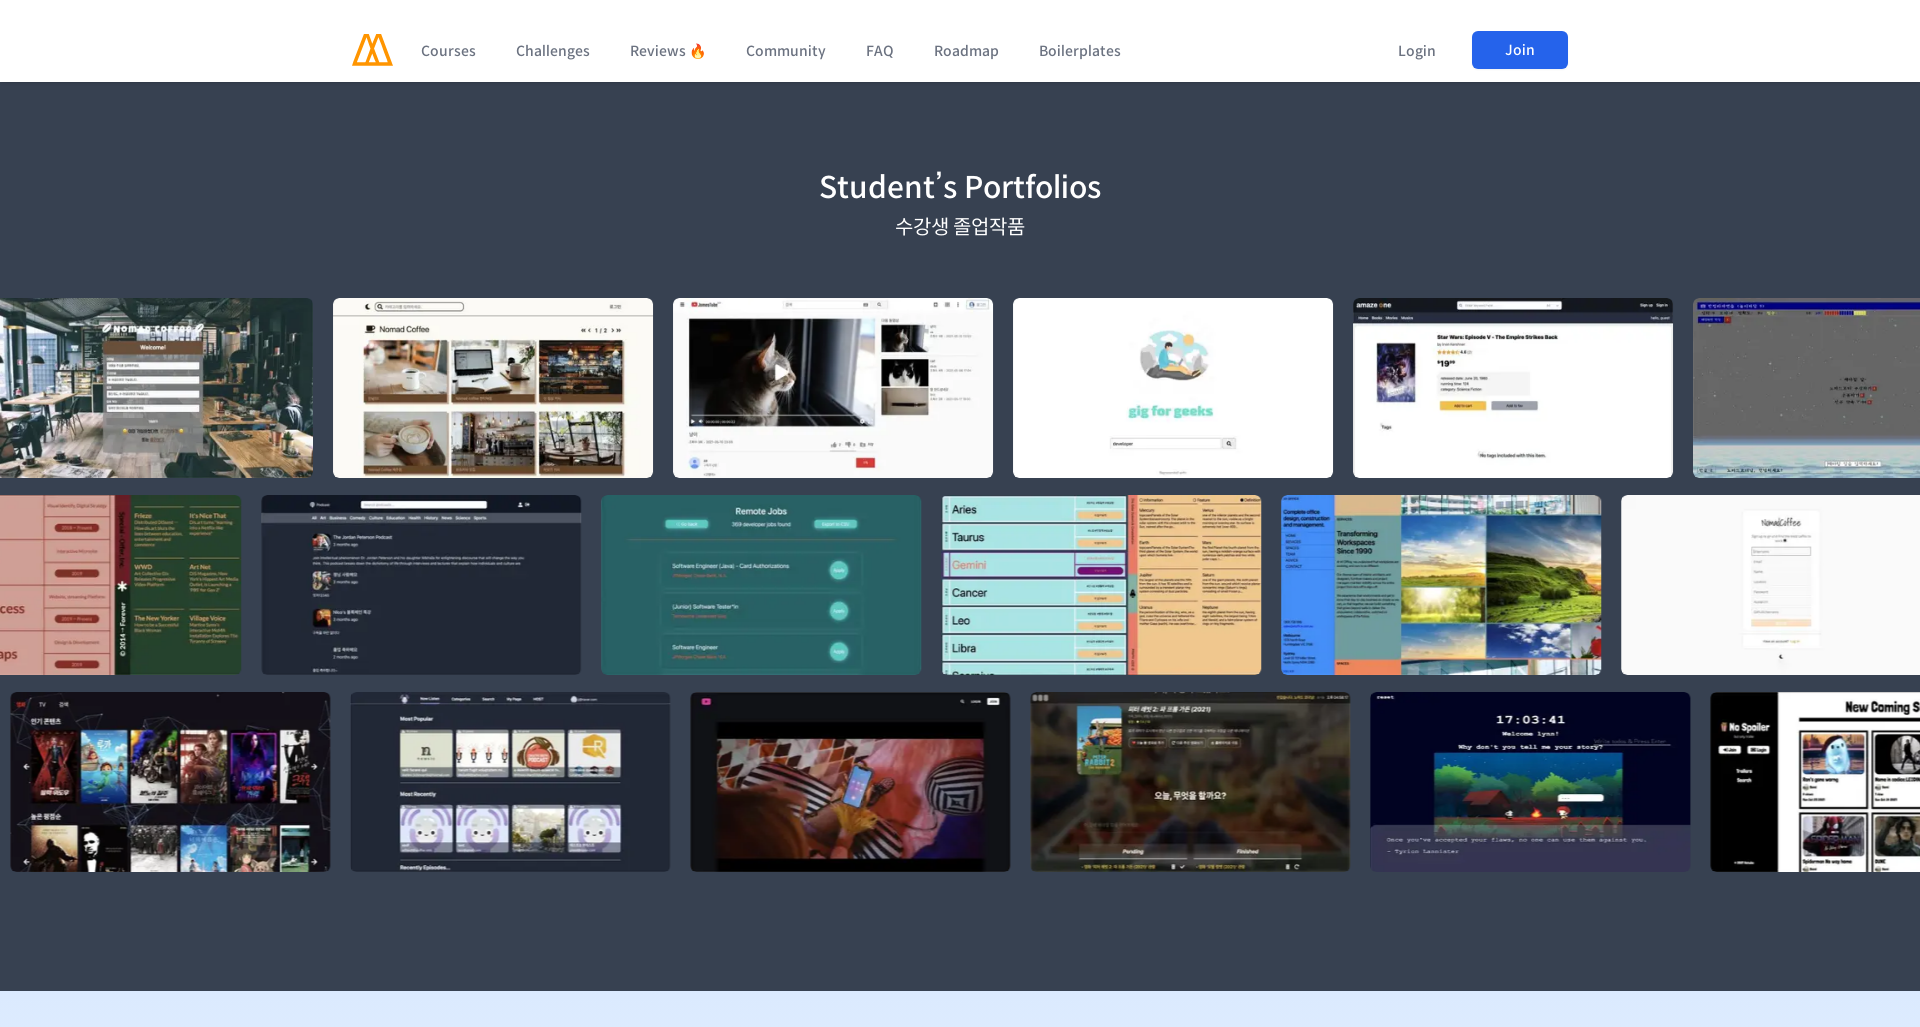

Waited 2 seconds for content to render
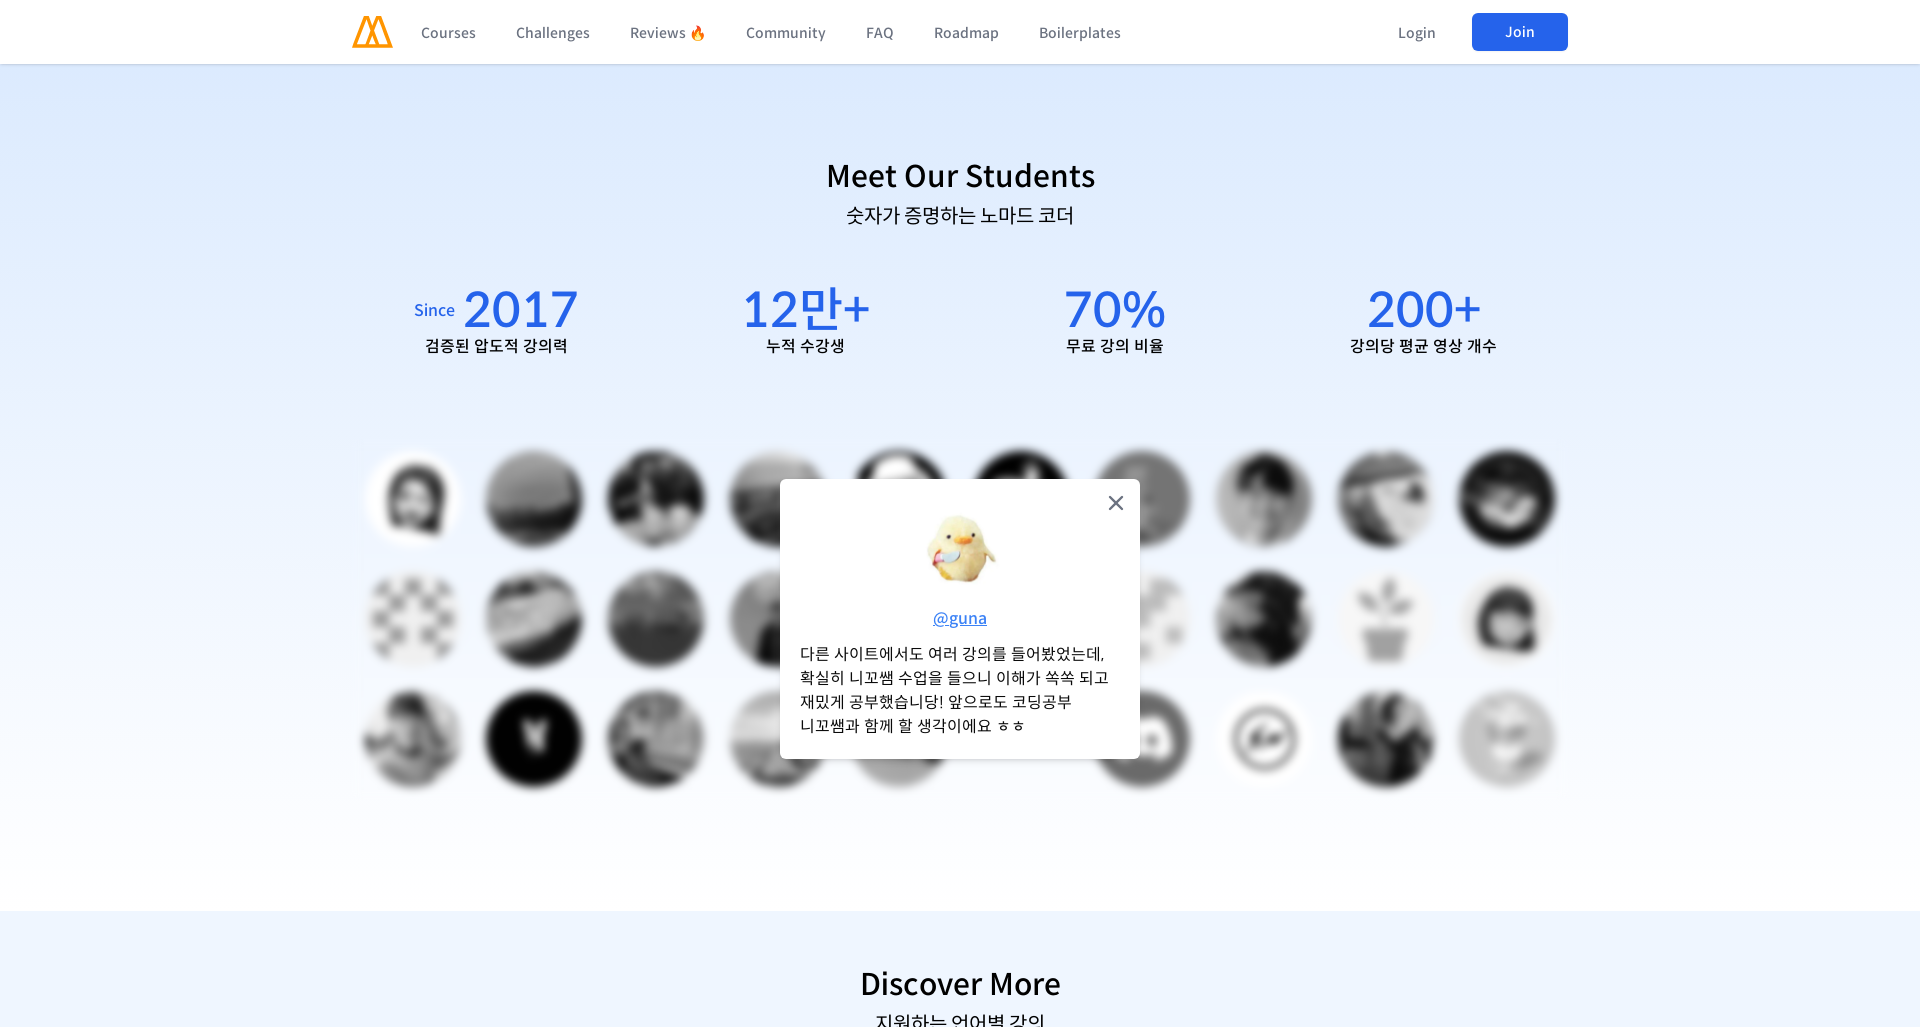

Scrolled to section 6 of 8 at viewport width 1920px
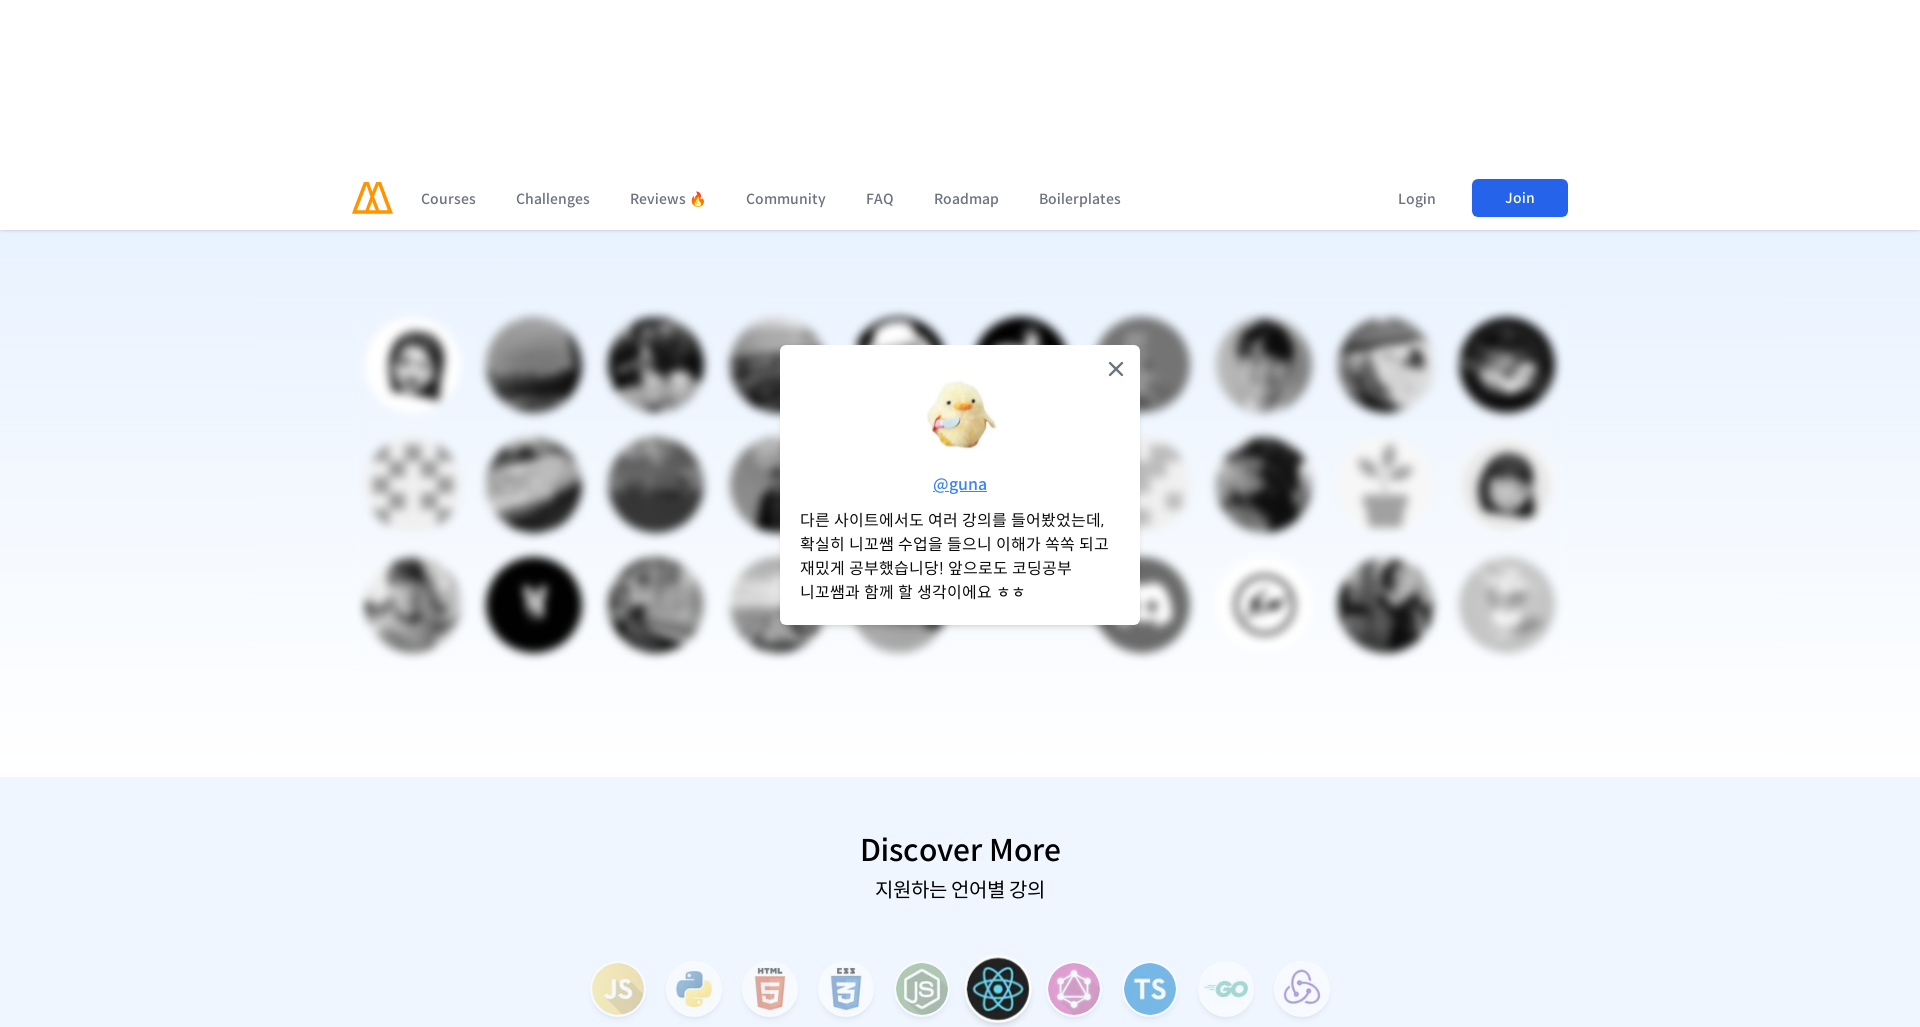

Waited 2 seconds for content to render
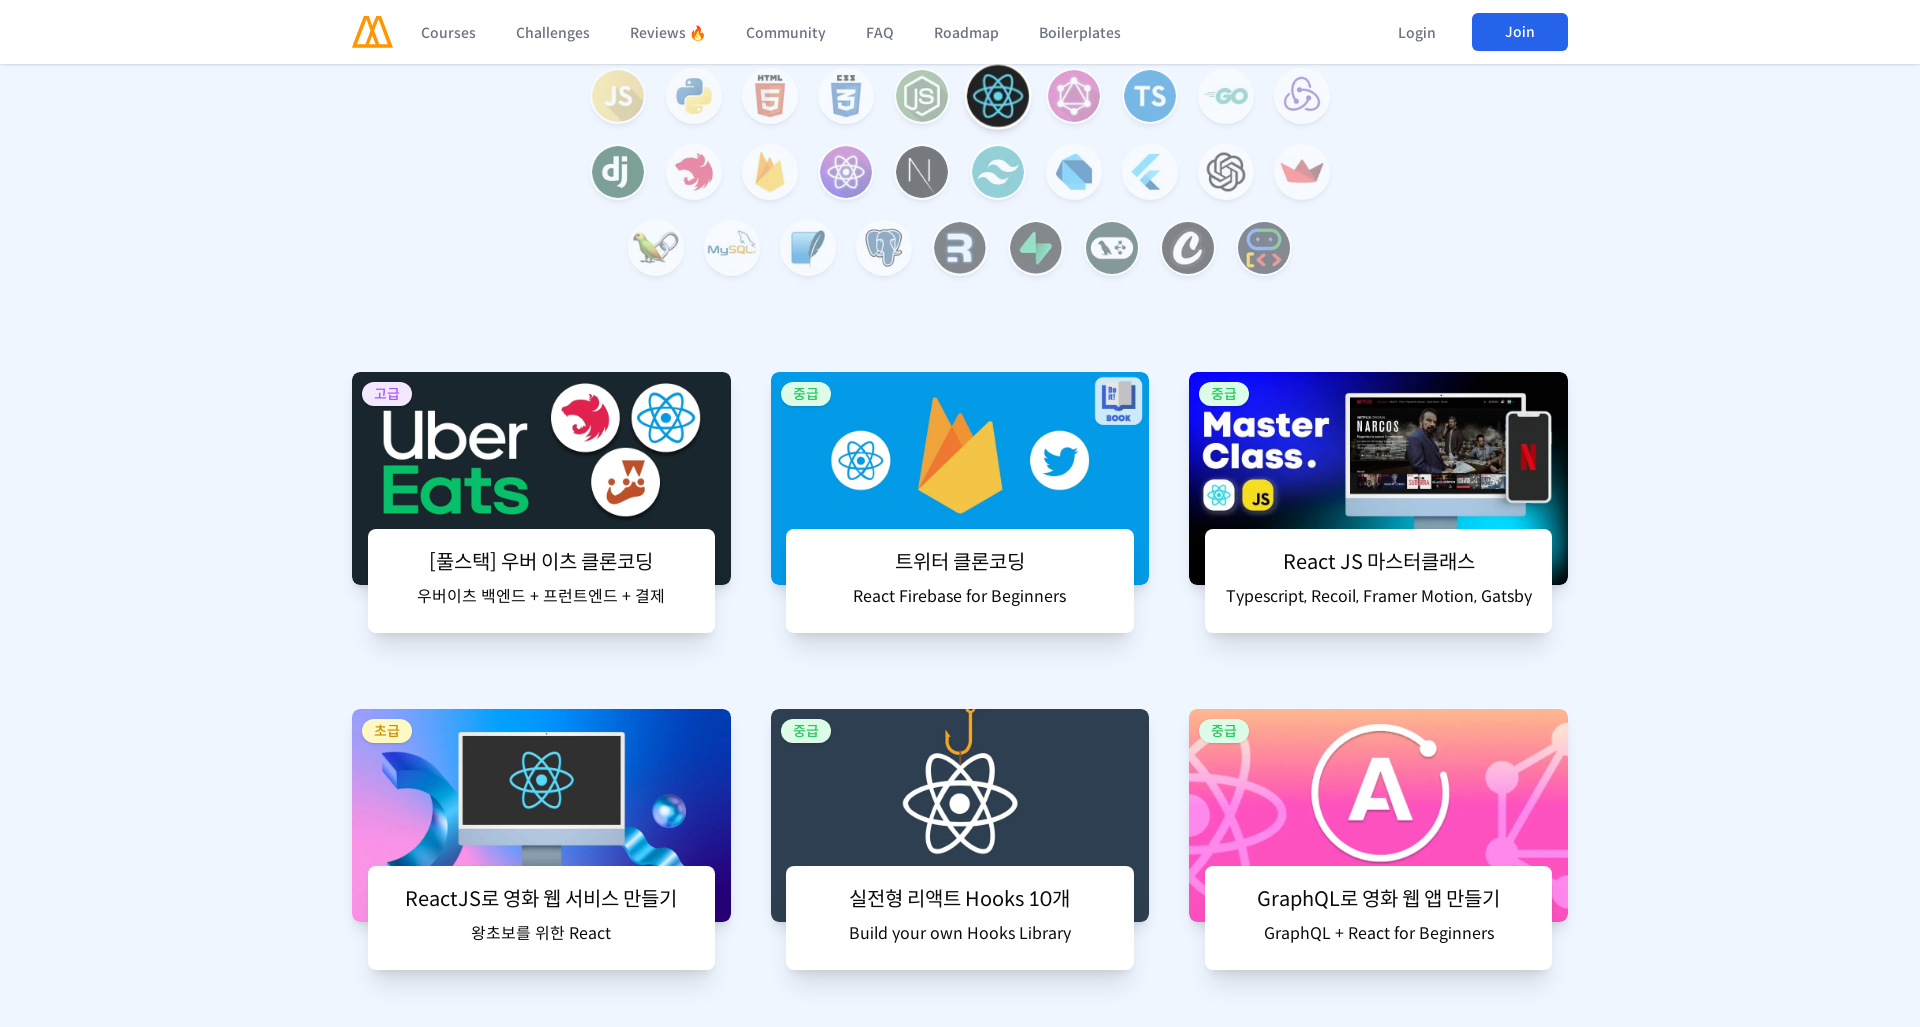

Scrolled to section 7 of 8 at viewport width 1920px
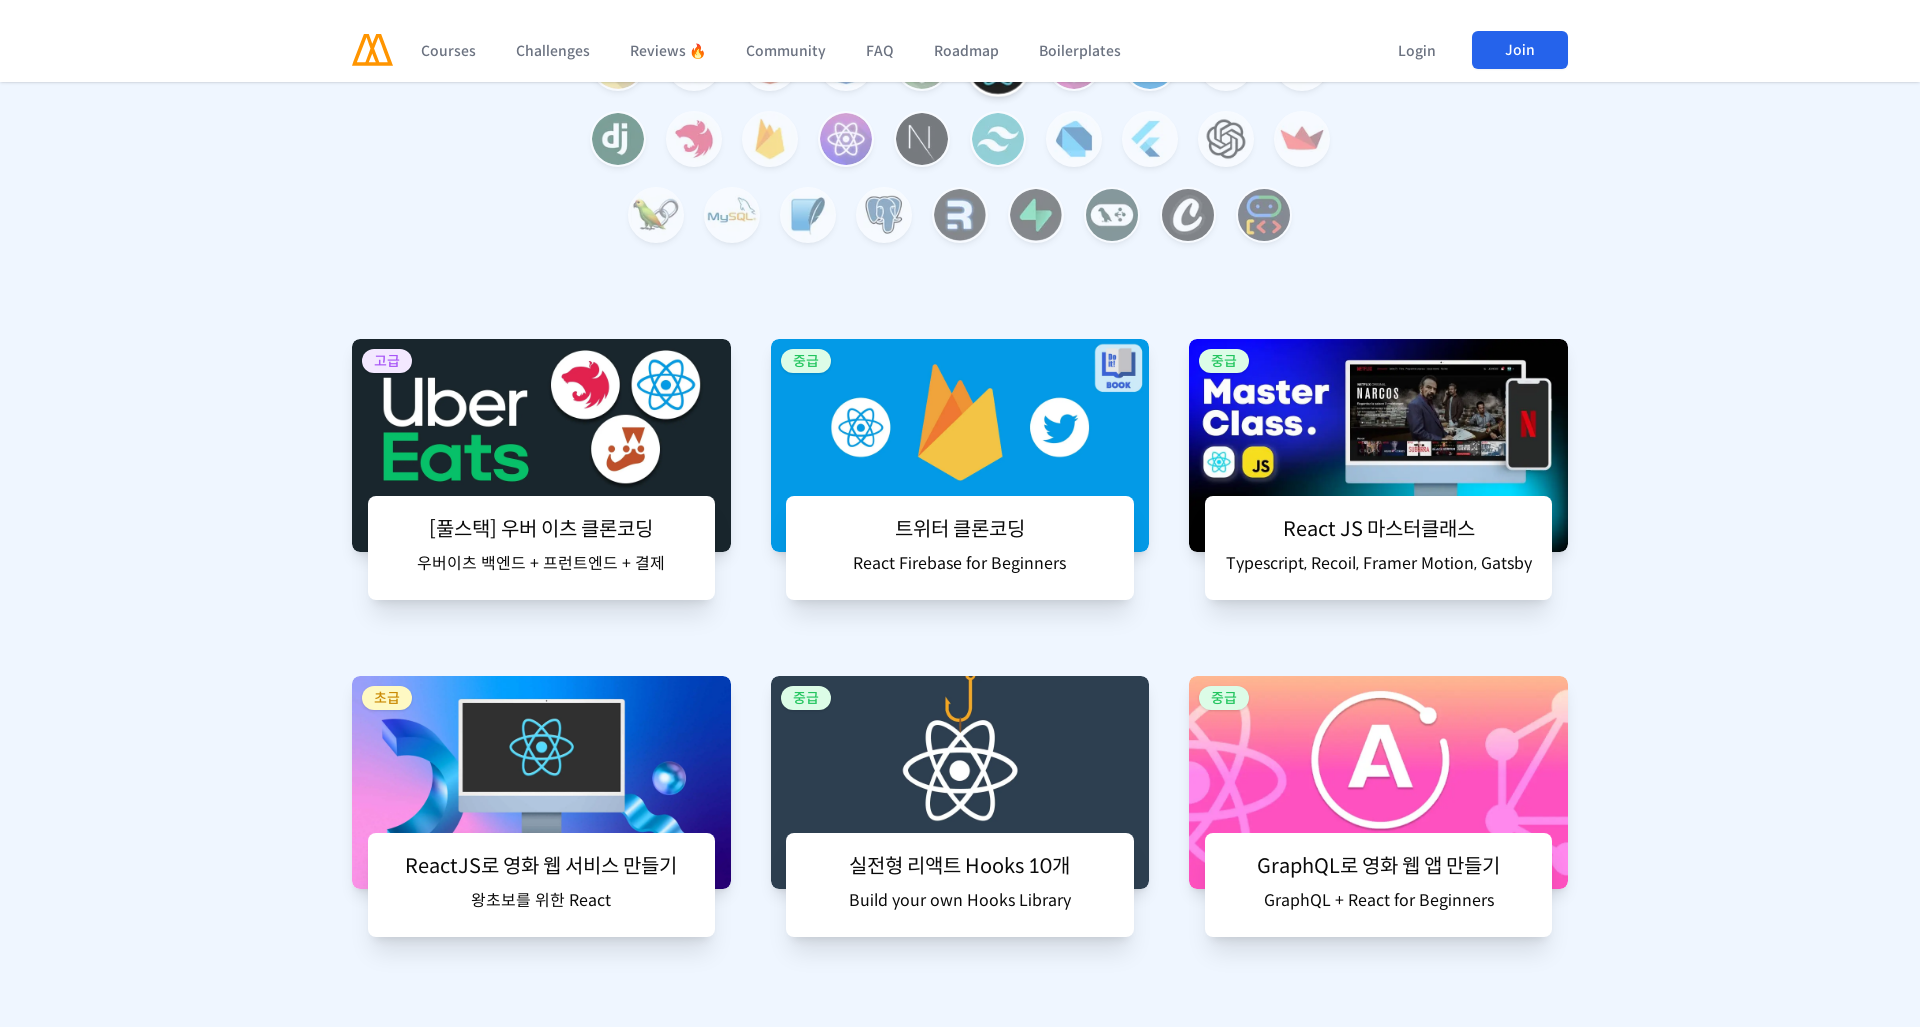

Waited 2 seconds for content to render
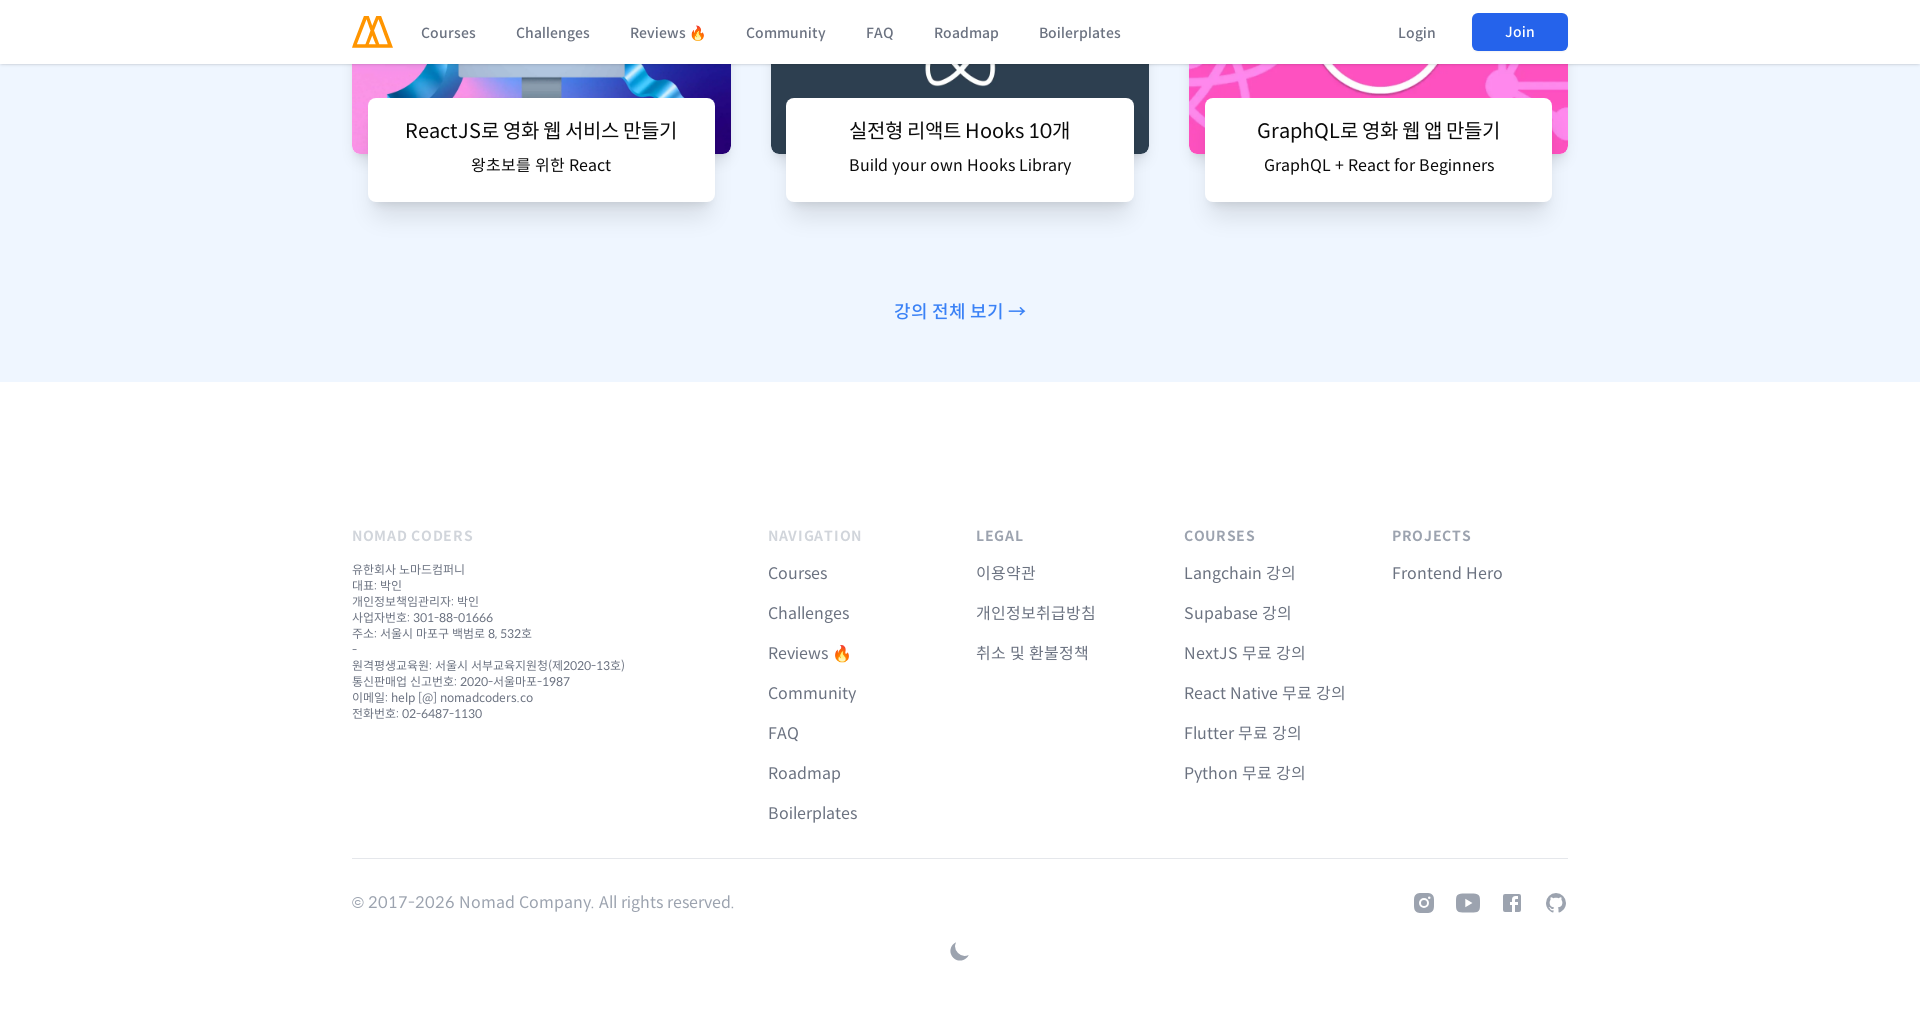

Scrolled to section 8 of 8 at viewport width 1920px
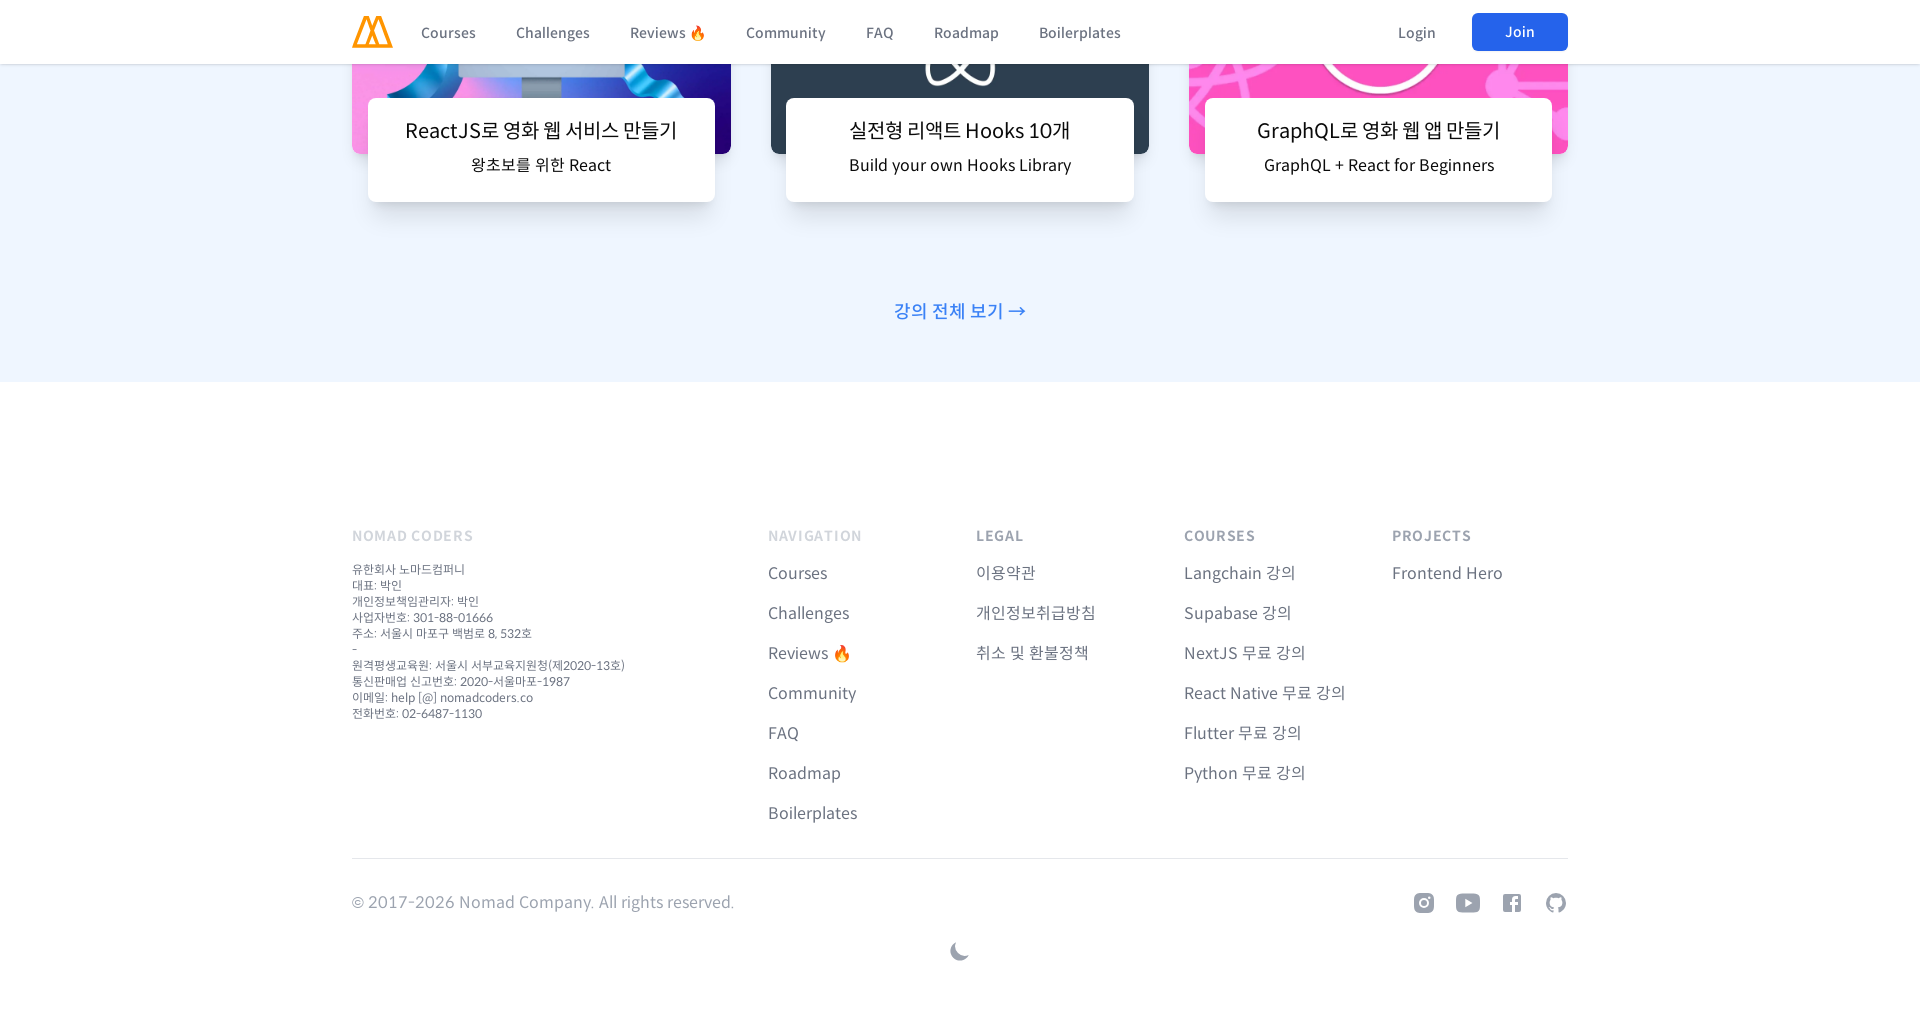

Waited 2 seconds for content to render
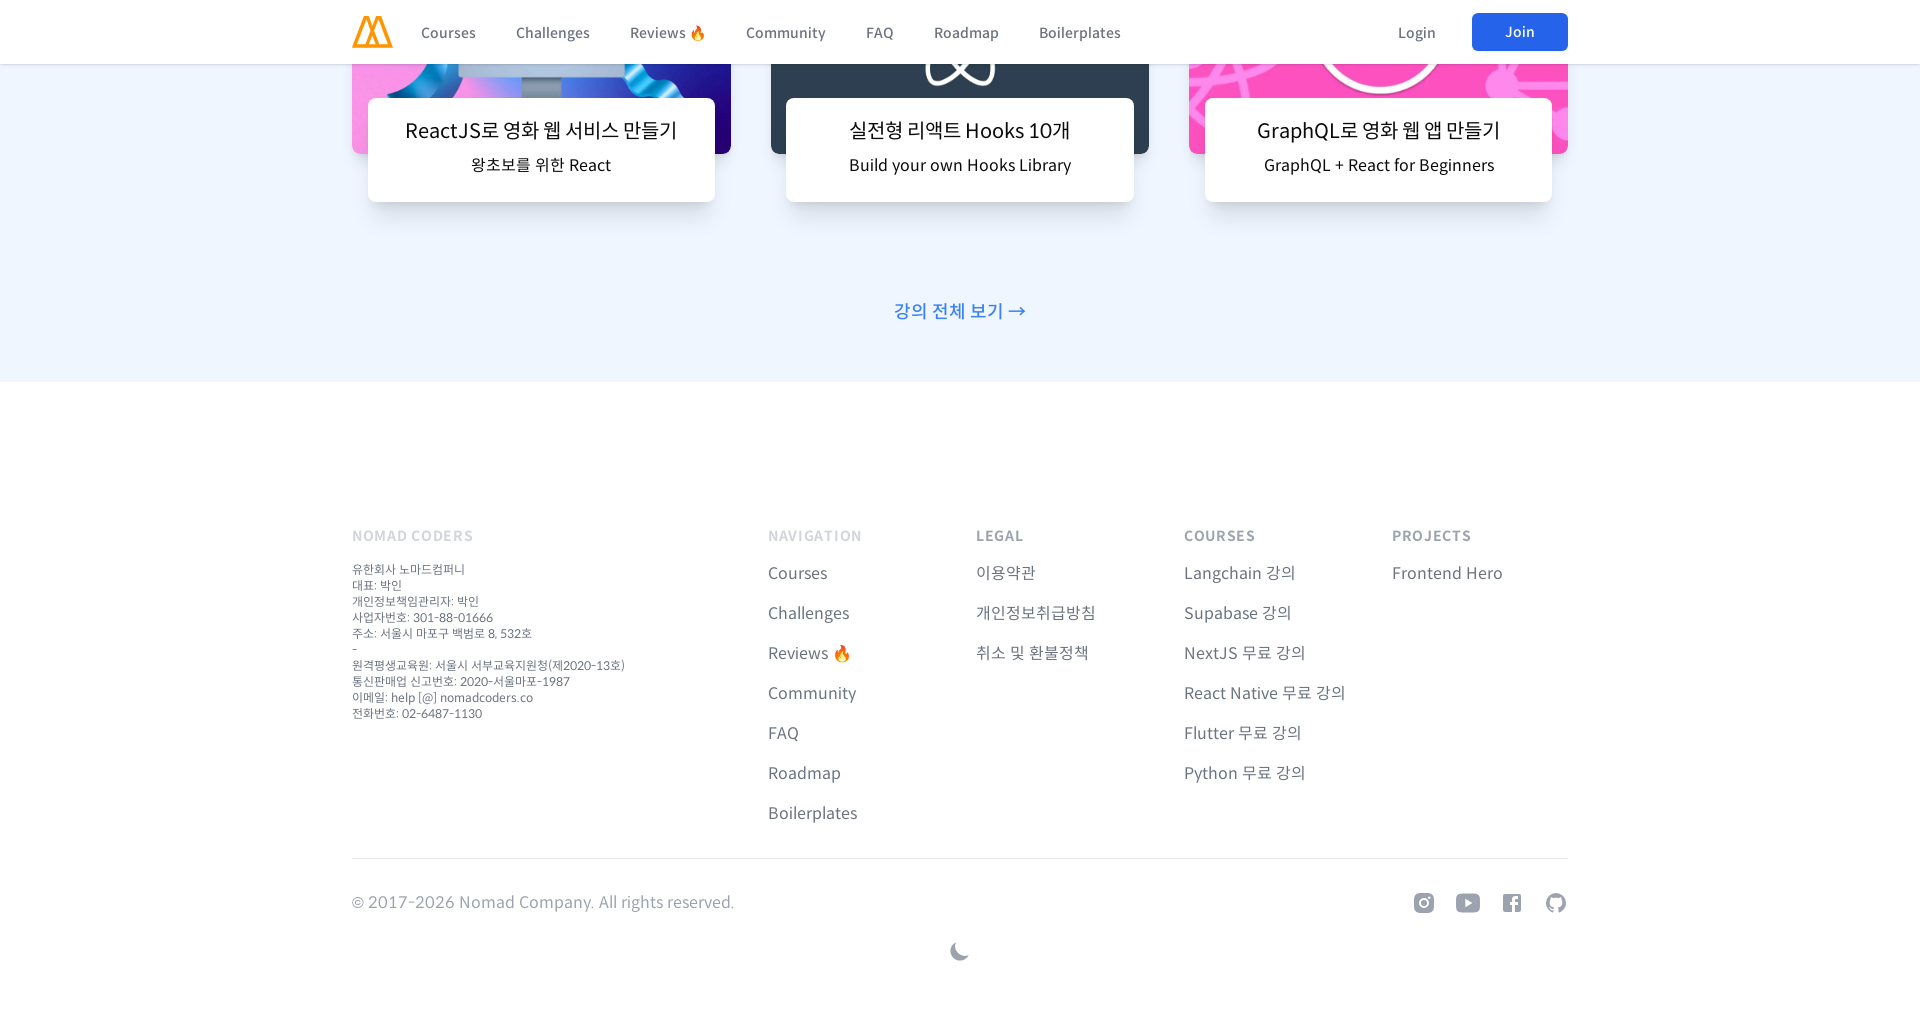

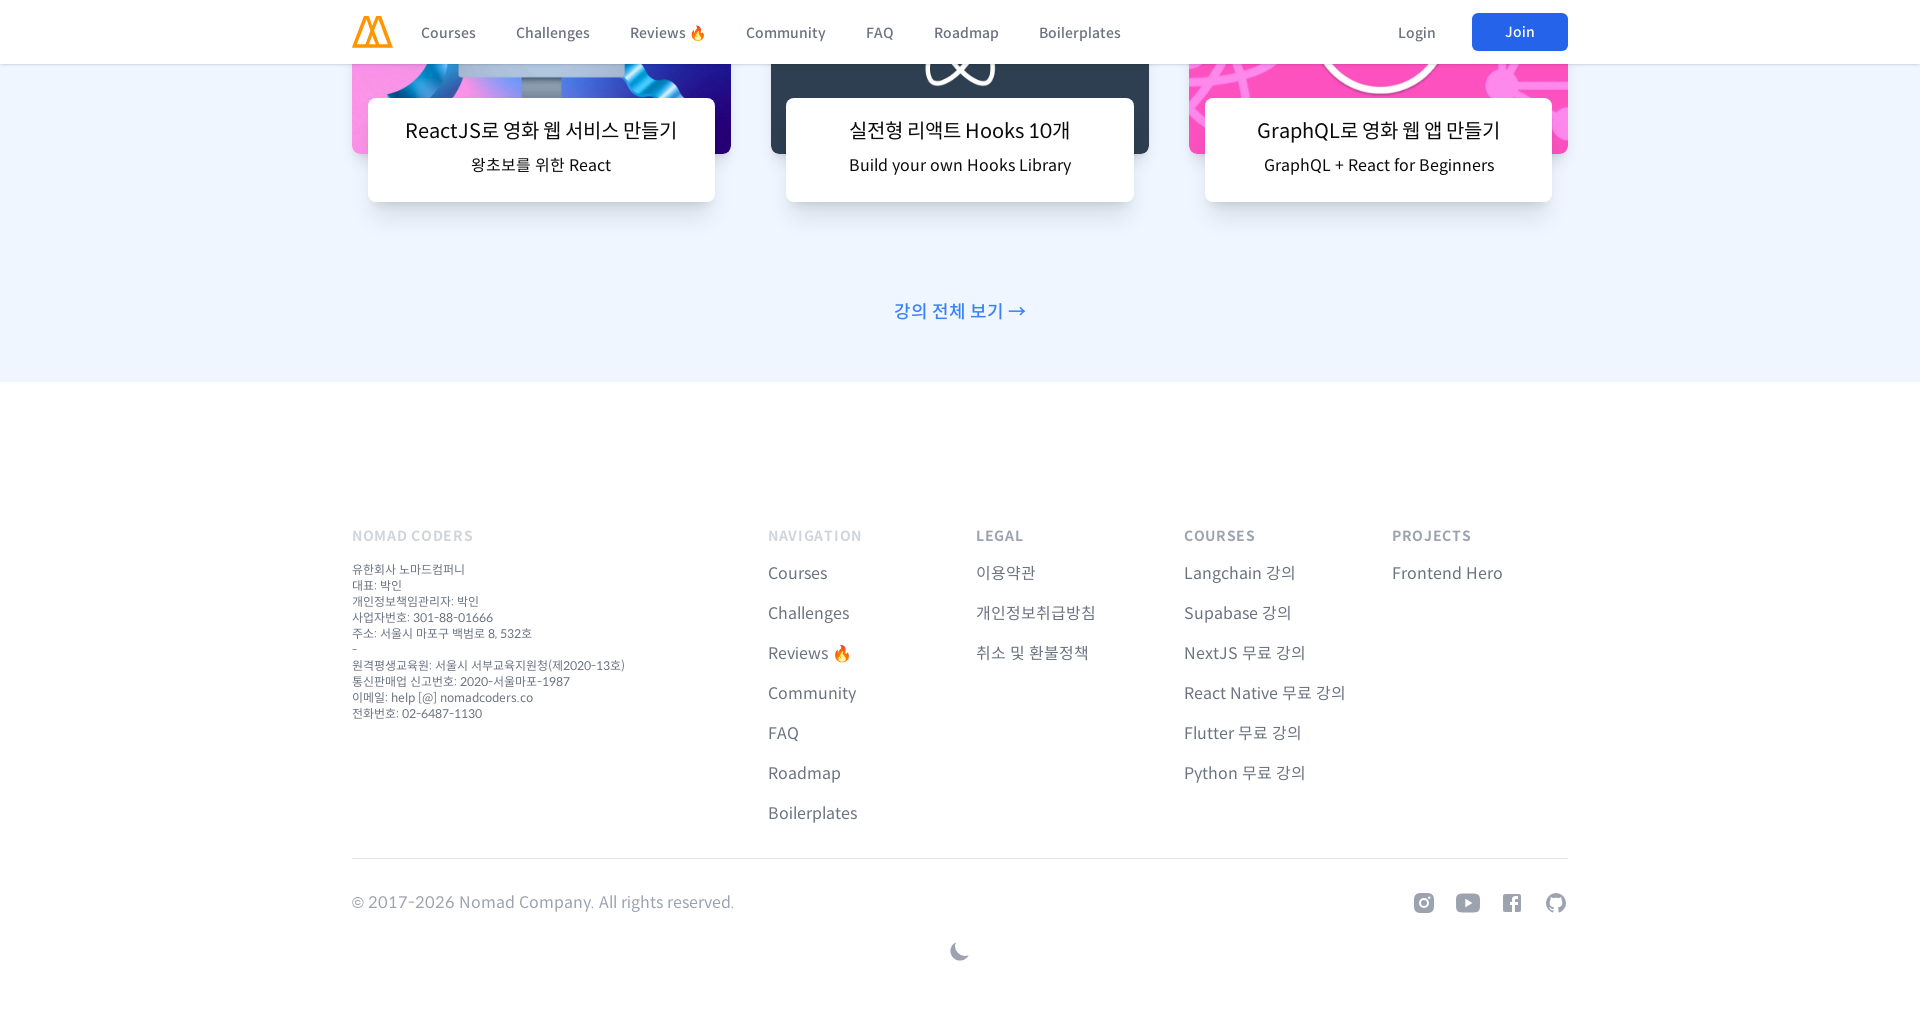